Tests filling out a large form by entering text into all input fields and clicking the submit button

Starting URL: http://suninjuly.github.io/huge_form.html

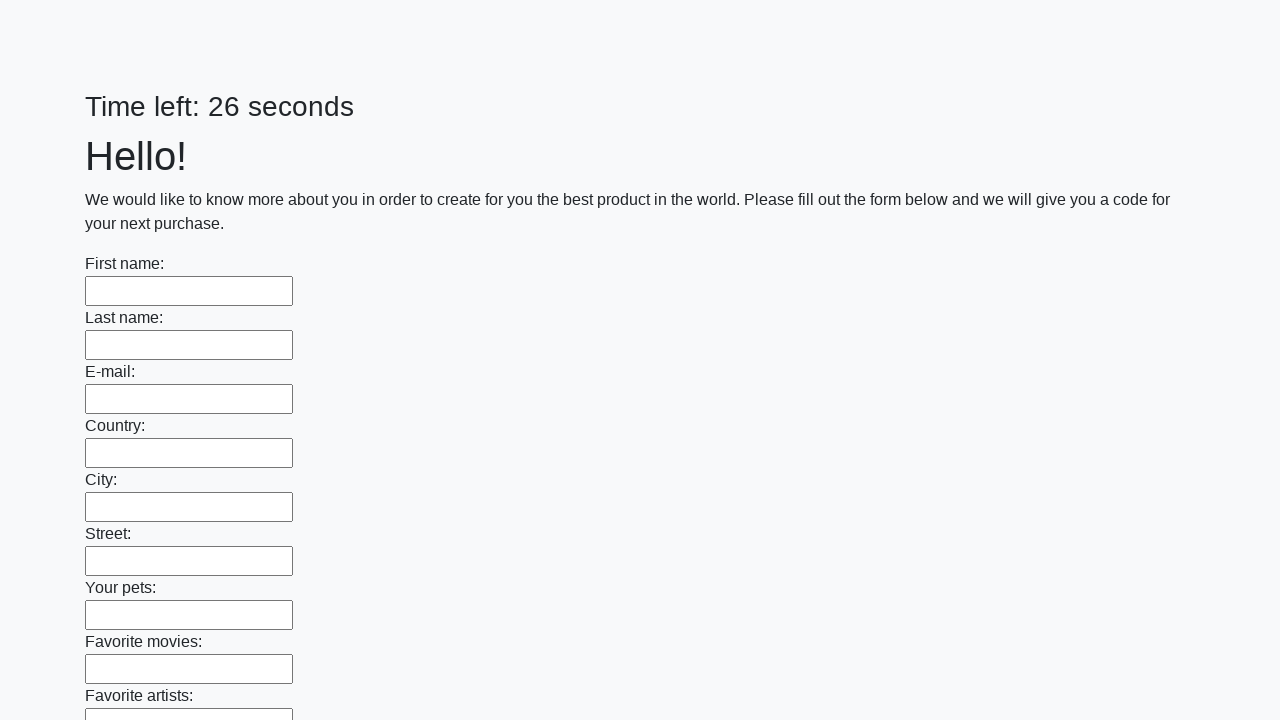

Navigated to huge form page
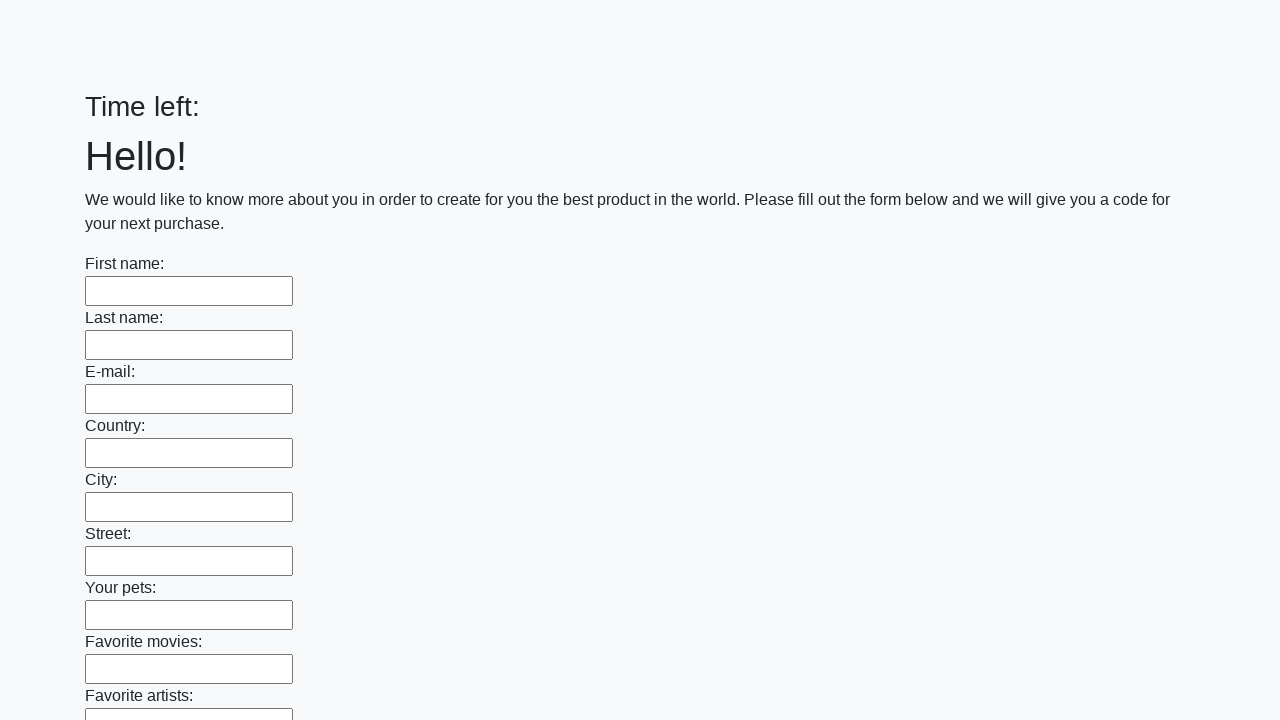

Filled an input field with 'Мой ответ' on input >> nth=0
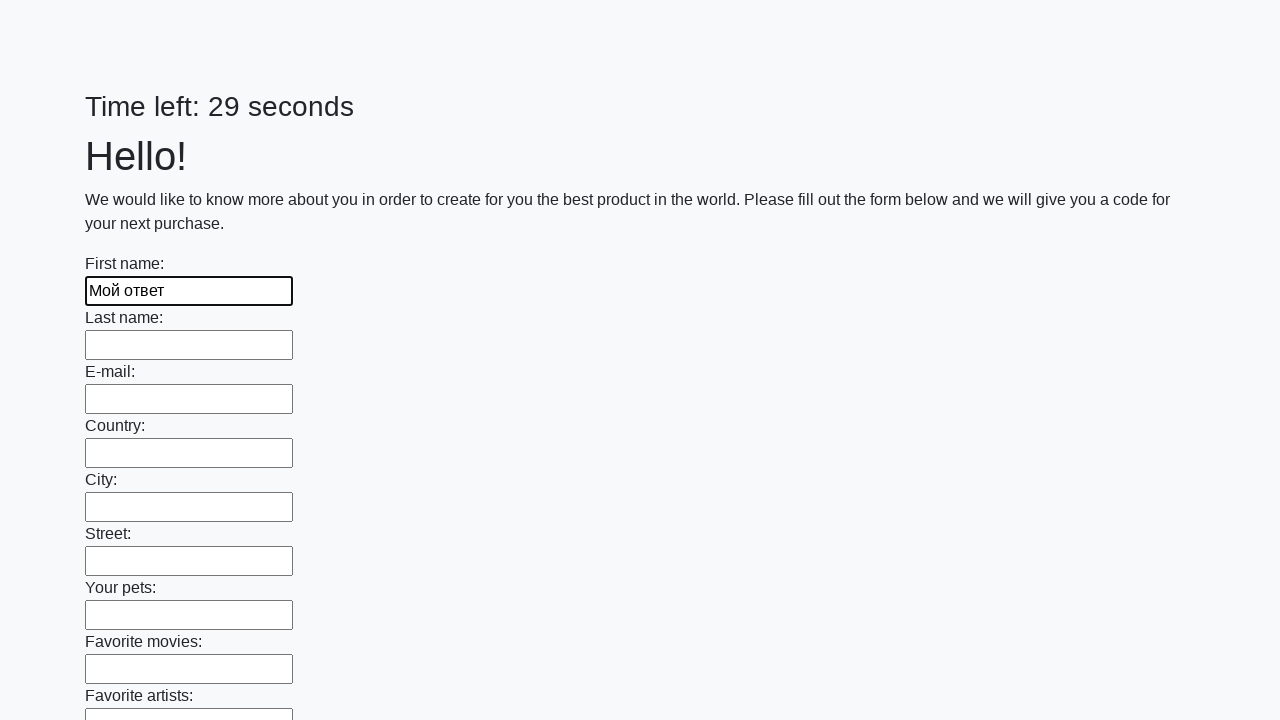

Filled an input field with 'Мой ответ' on input >> nth=1
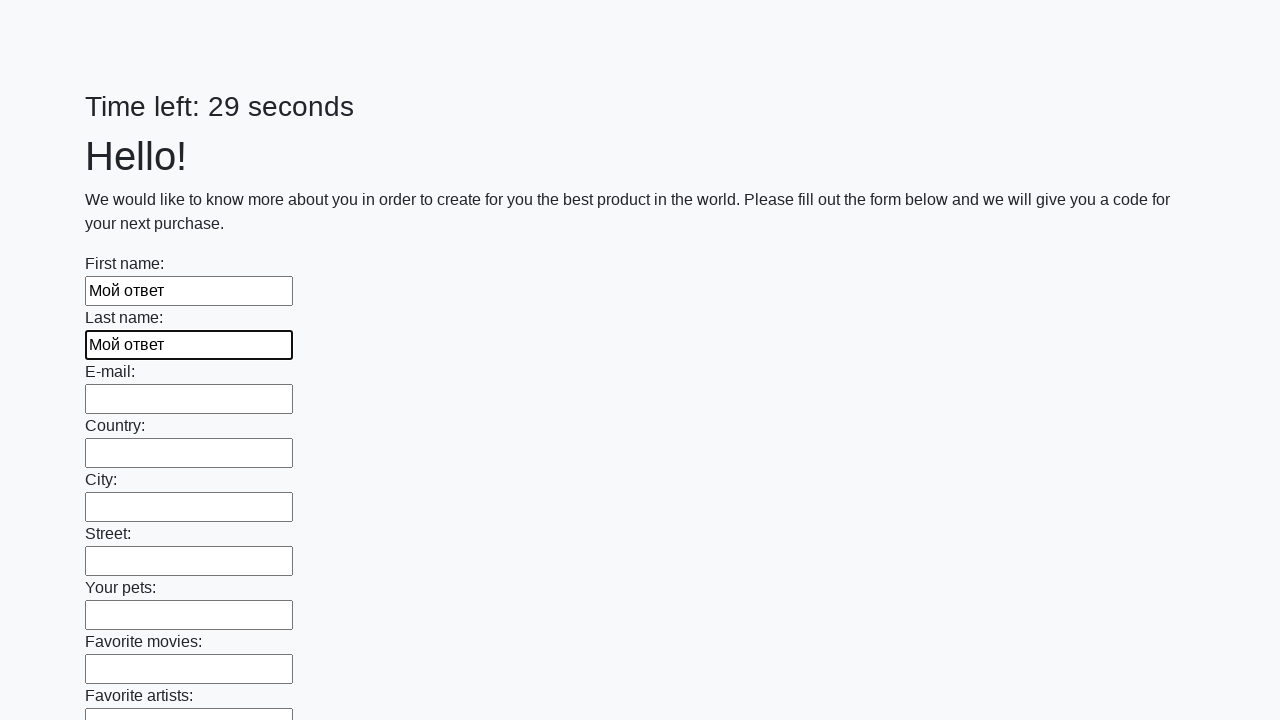

Filled an input field with 'Мой ответ' on input >> nth=2
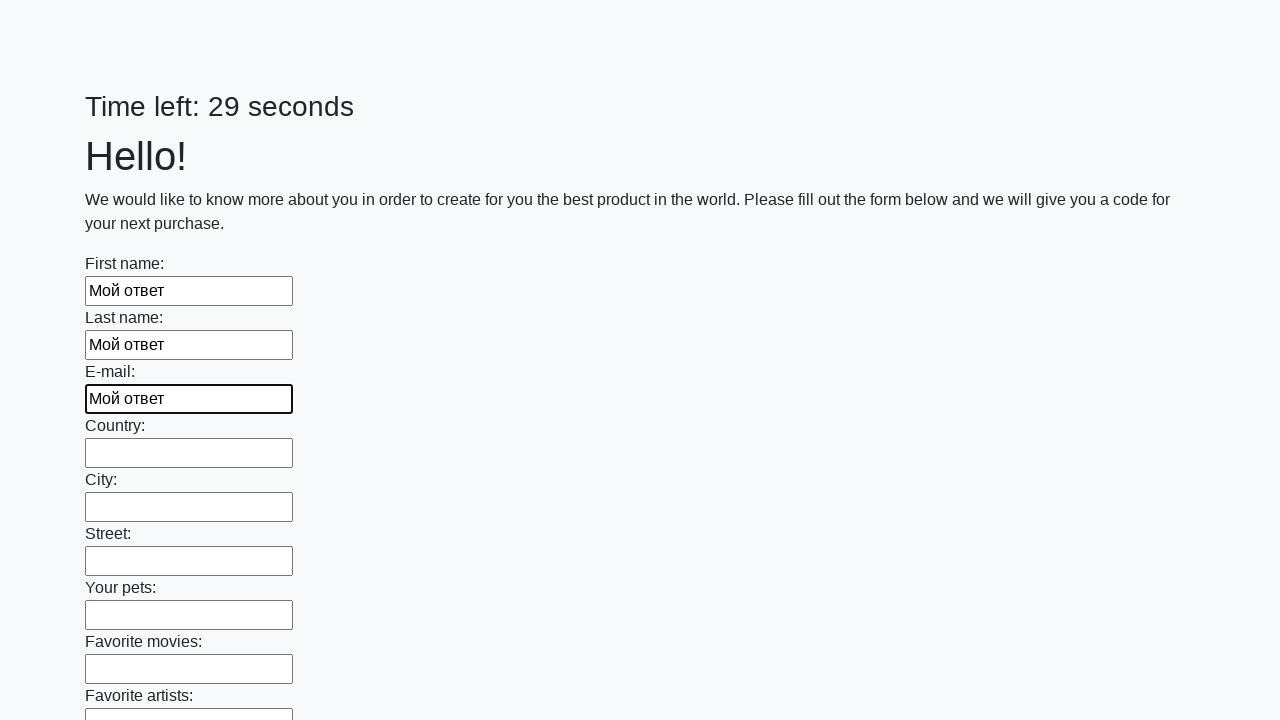

Filled an input field with 'Мой ответ' on input >> nth=3
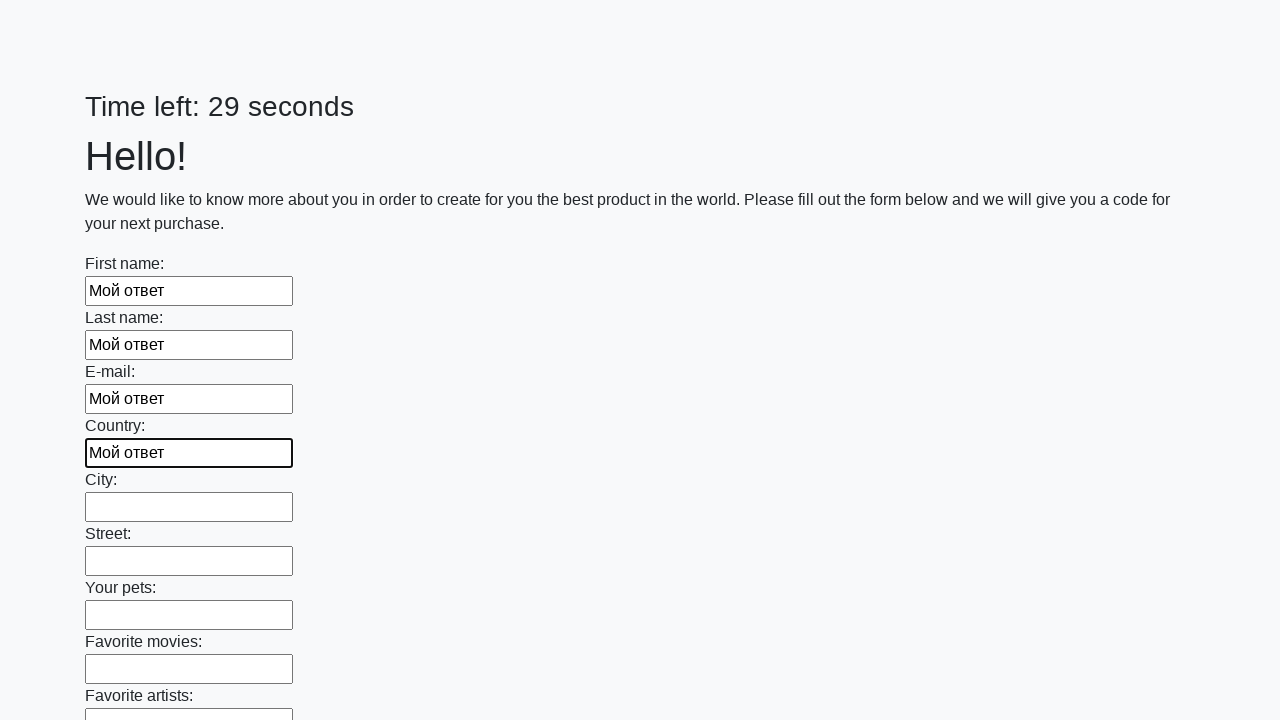

Filled an input field with 'Мой ответ' on input >> nth=4
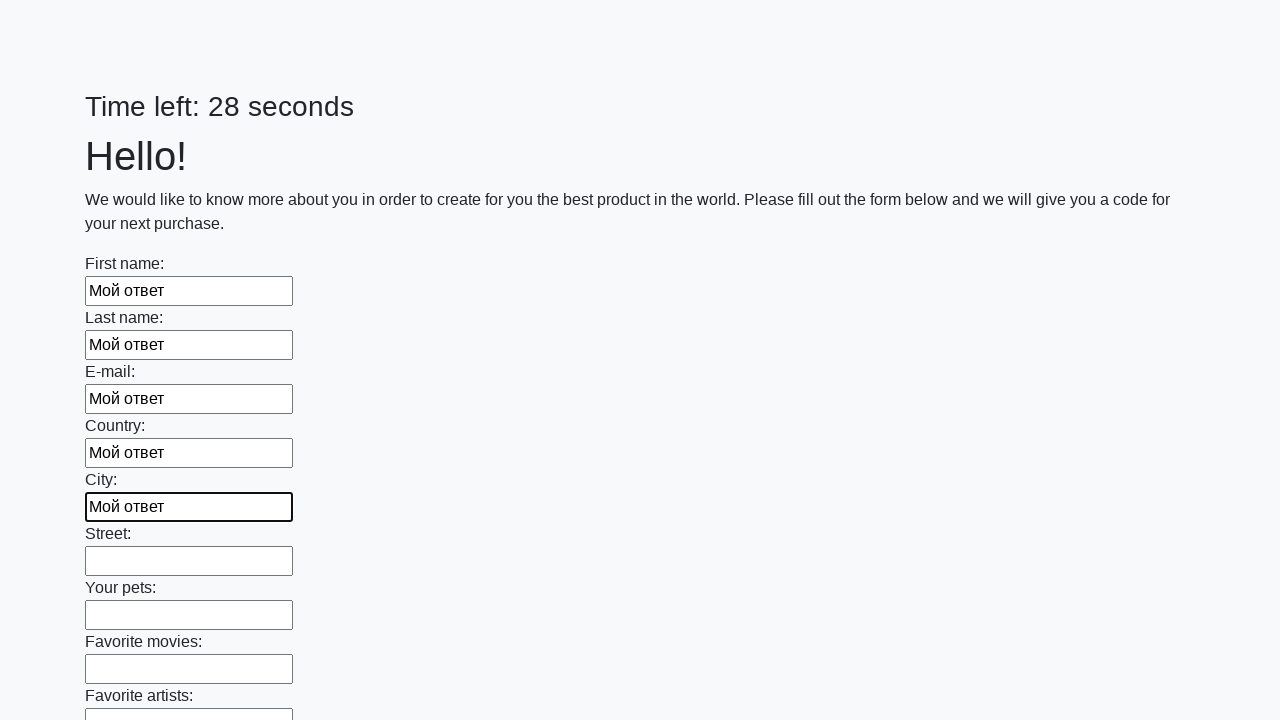

Filled an input field with 'Мой ответ' on input >> nth=5
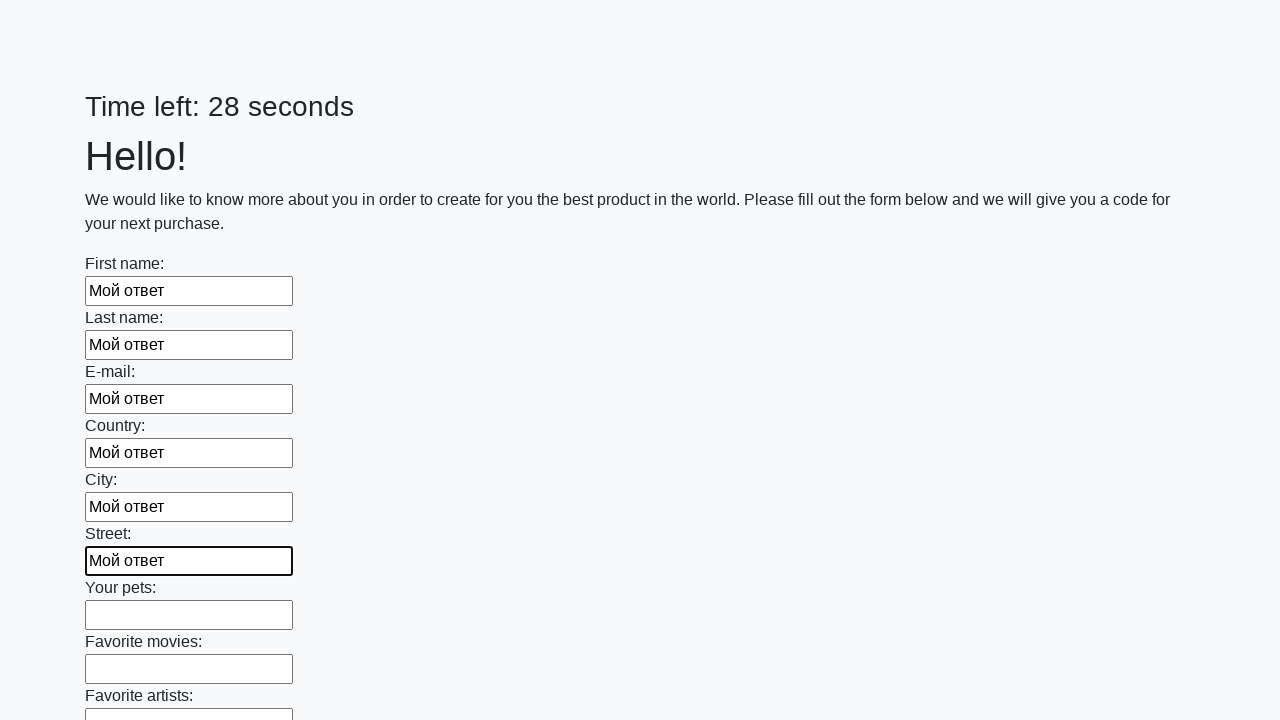

Filled an input field with 'Мой ответ' on input >> nth=6
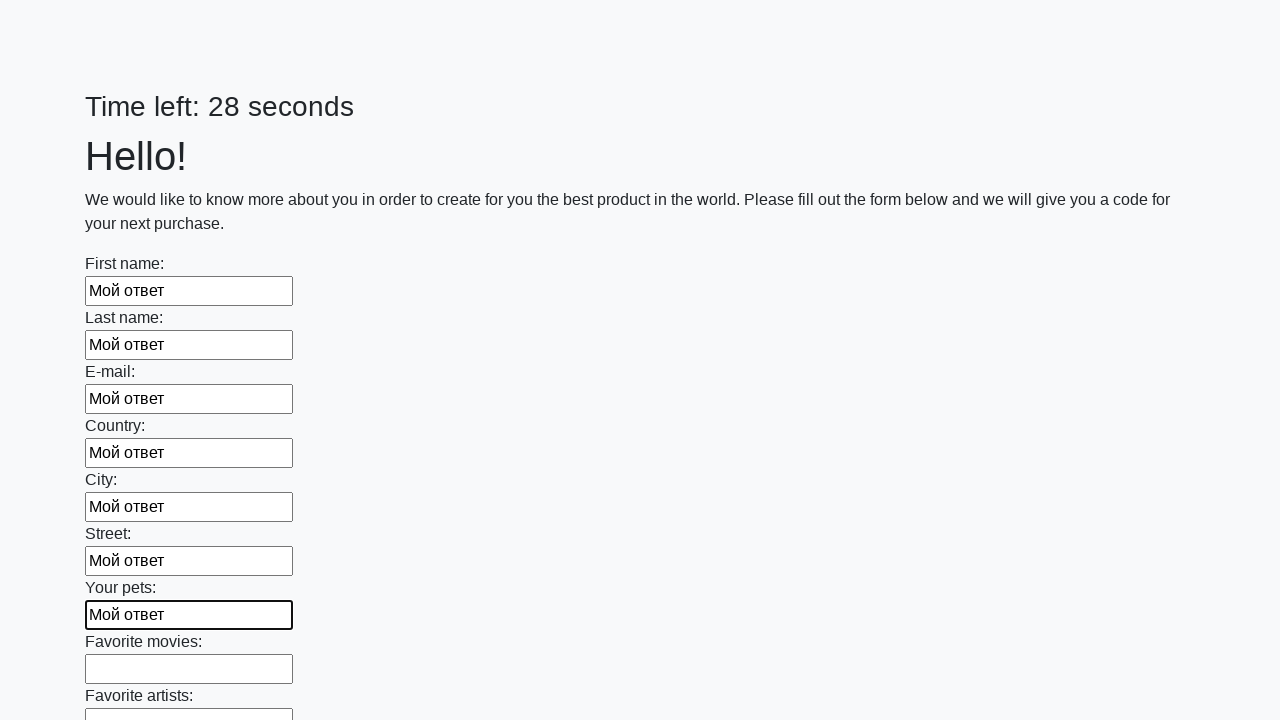

Filled an input field with 'Мой ответ' on input >> nth=7
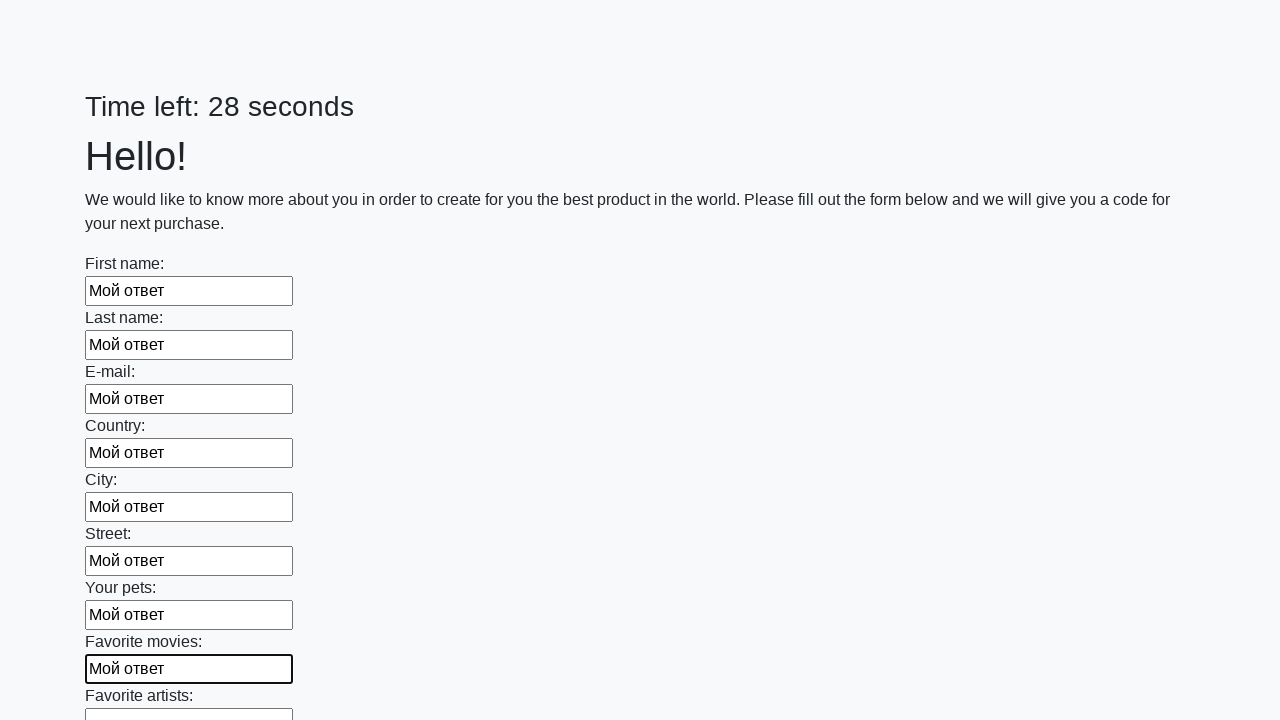

Filled an input field with 'Мой ответ' on input >> nth=8
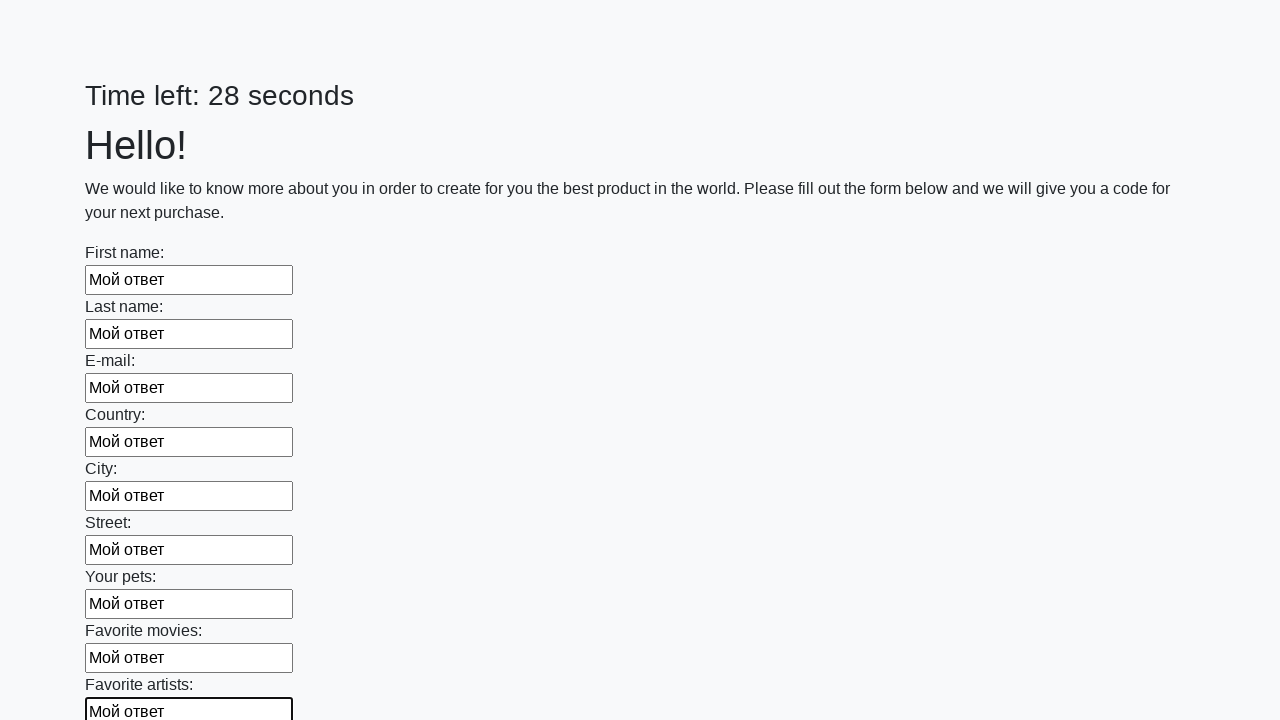

Filled an input field with 'Мой ответ' on input >> nth=9
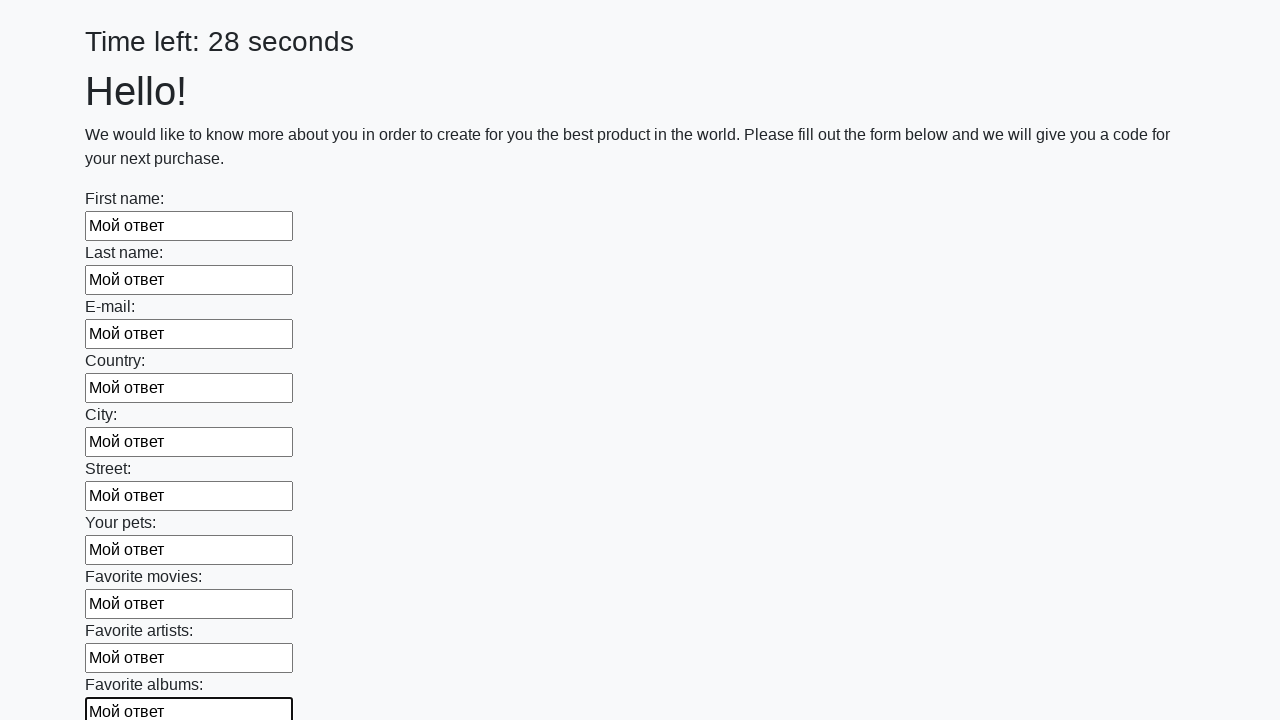

Filled an input field with 'Мой ответ' on input >> nth=10
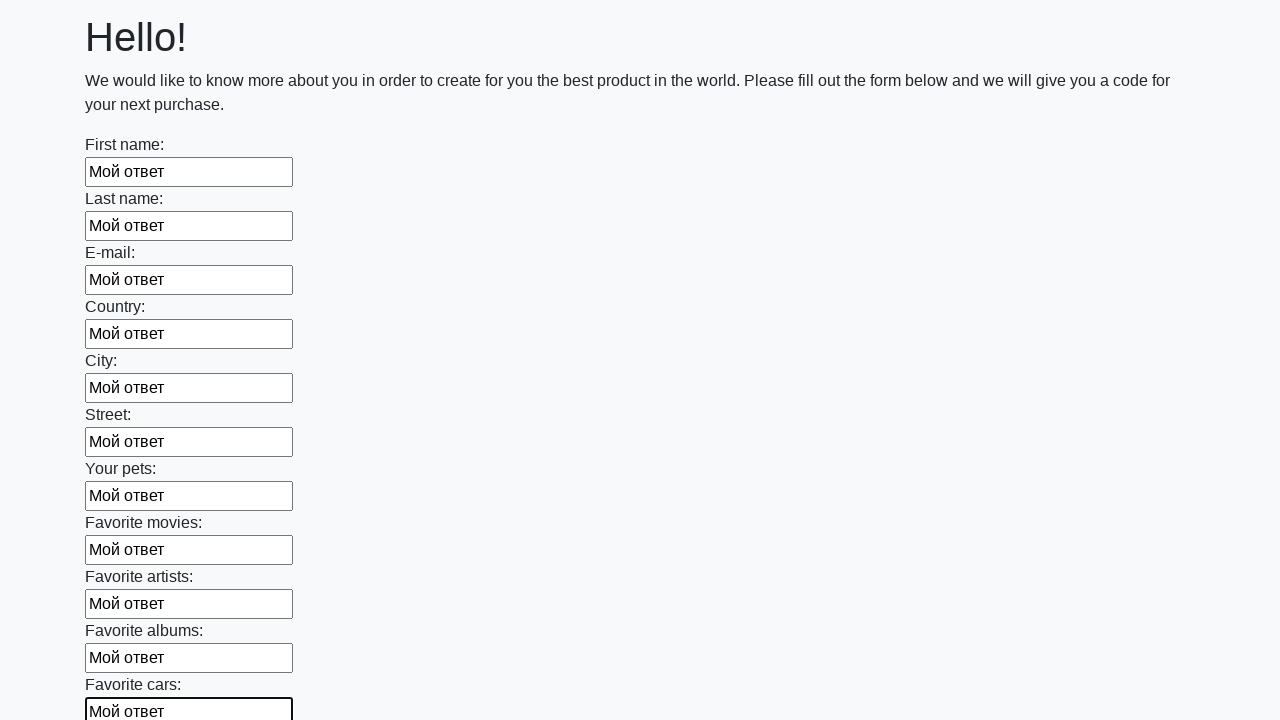

Filled an input field with 'Мой ответ' on input >> nth=11
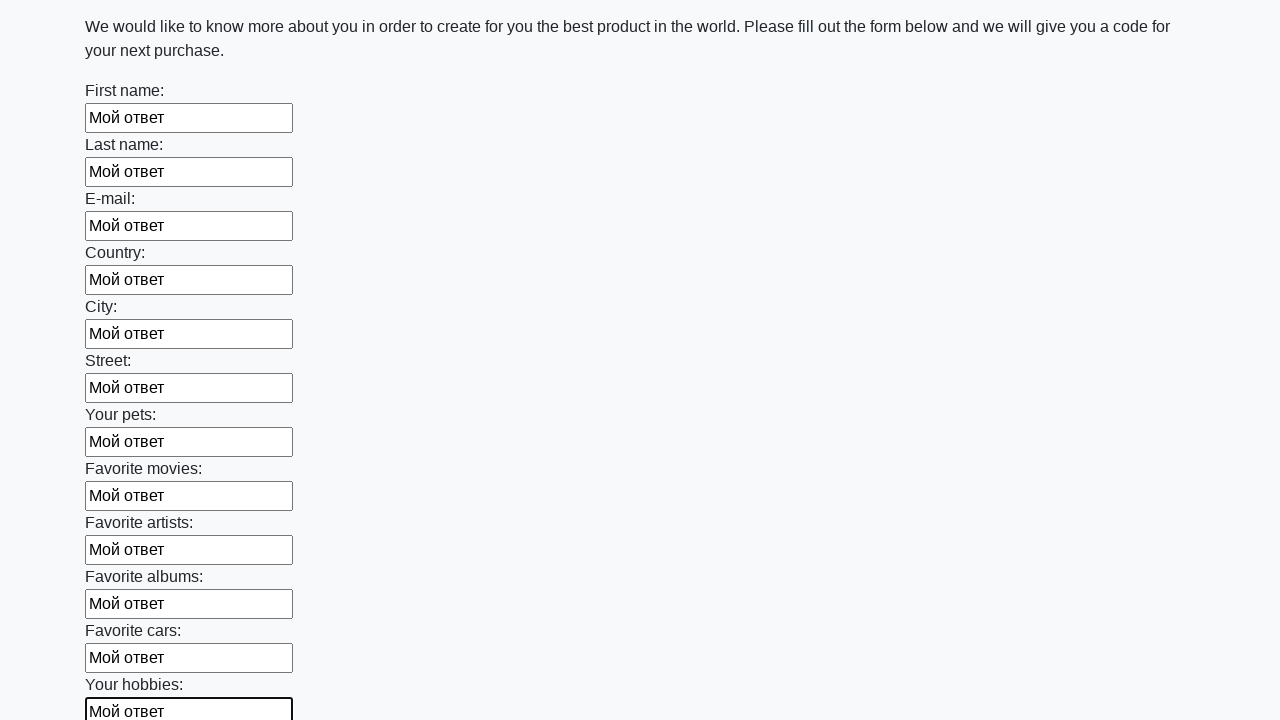

Filled an input field with 'Мой ответ' on input >> nth=12
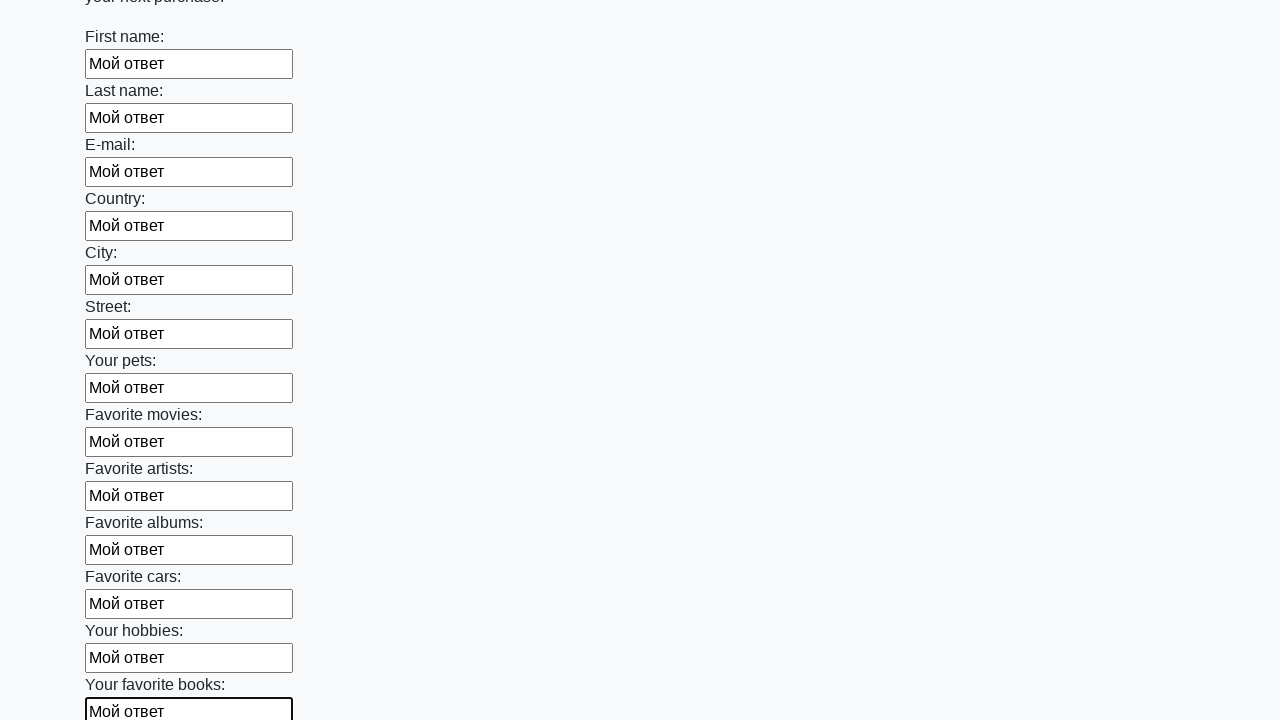

Filled an input field with 'Мой ответ' on input >> nth=13
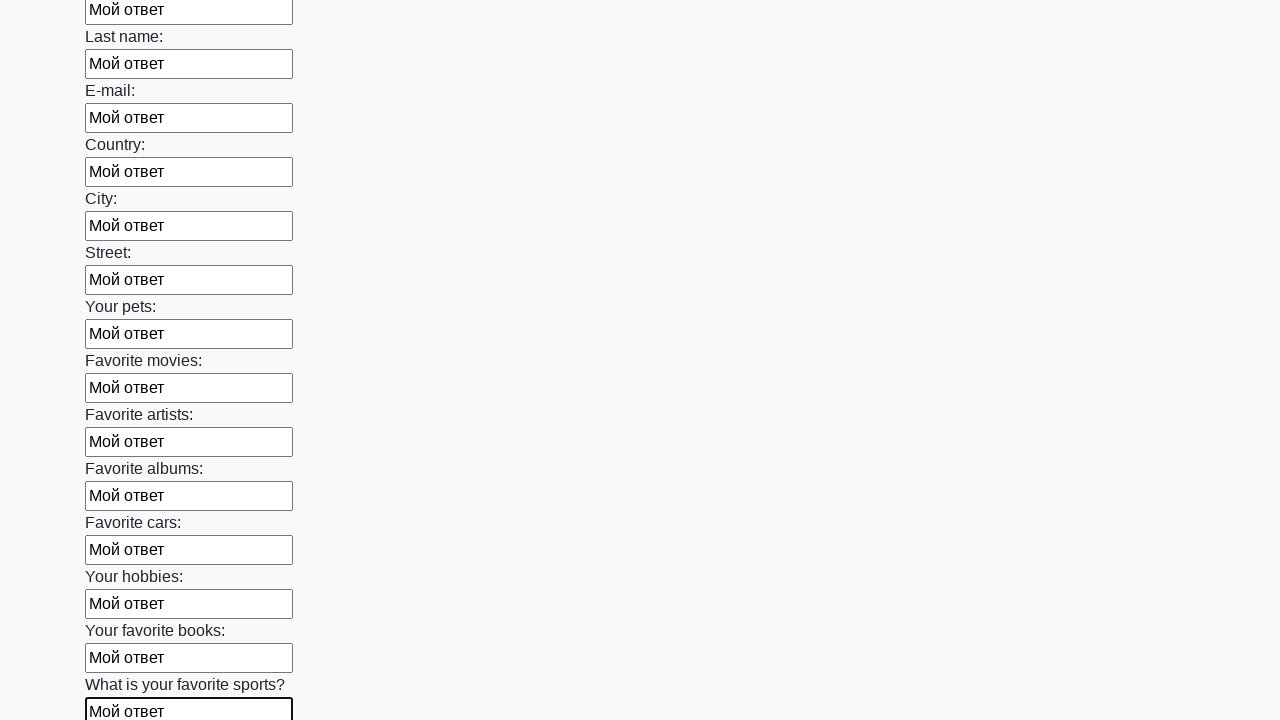

Filled an input field with 'Мой ответ' on input >> nth=14
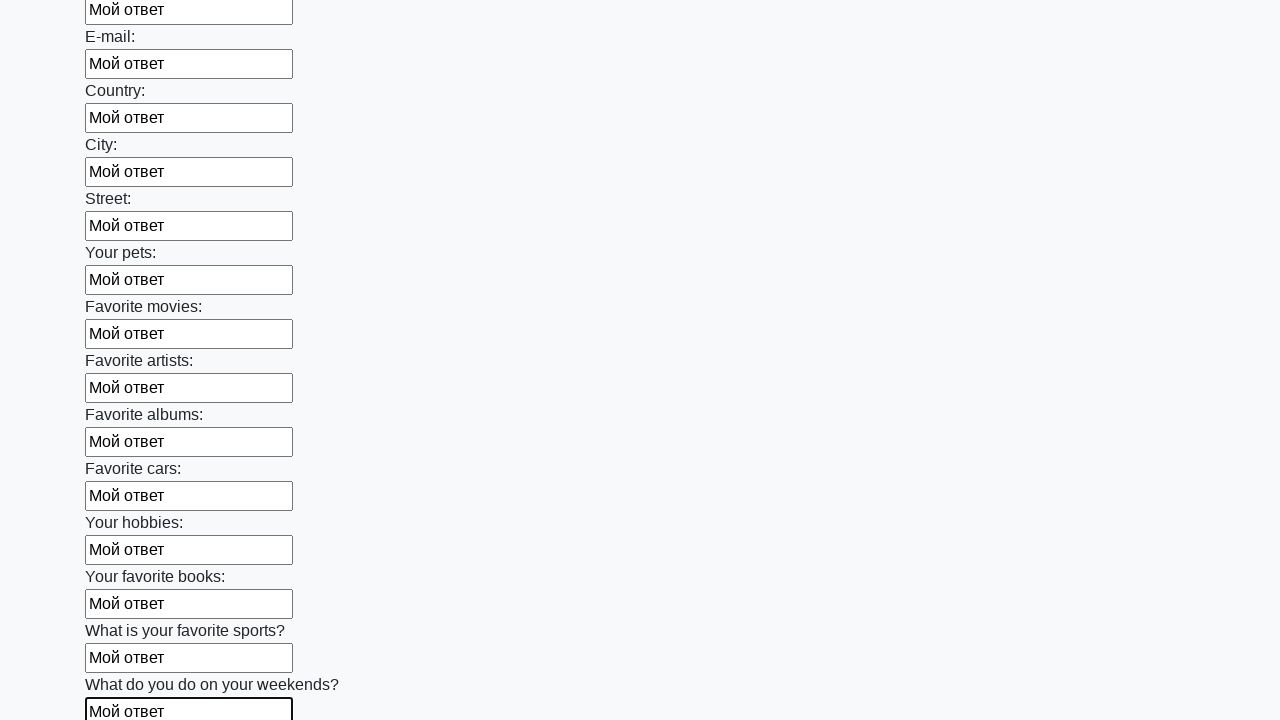

Filled an input field with 'Мой ответ' on input >> nth=15
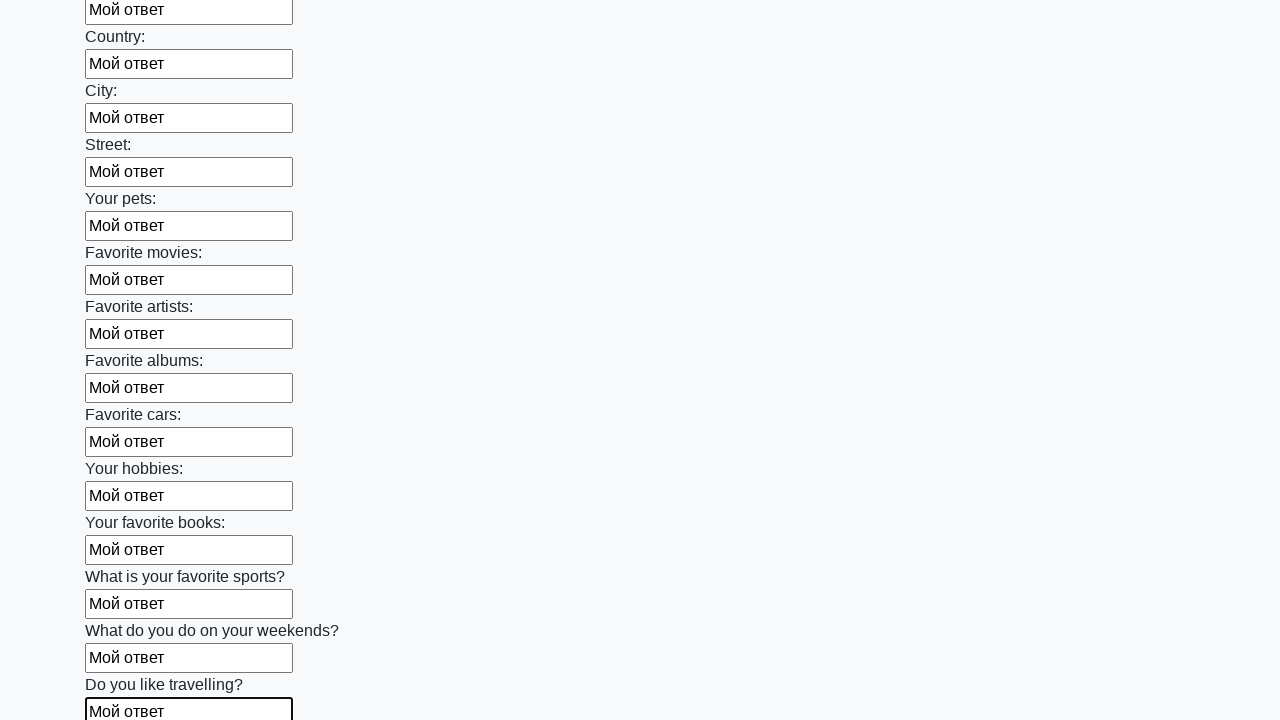

Filled an input field with 'Мой ответ' on input >> nth=16
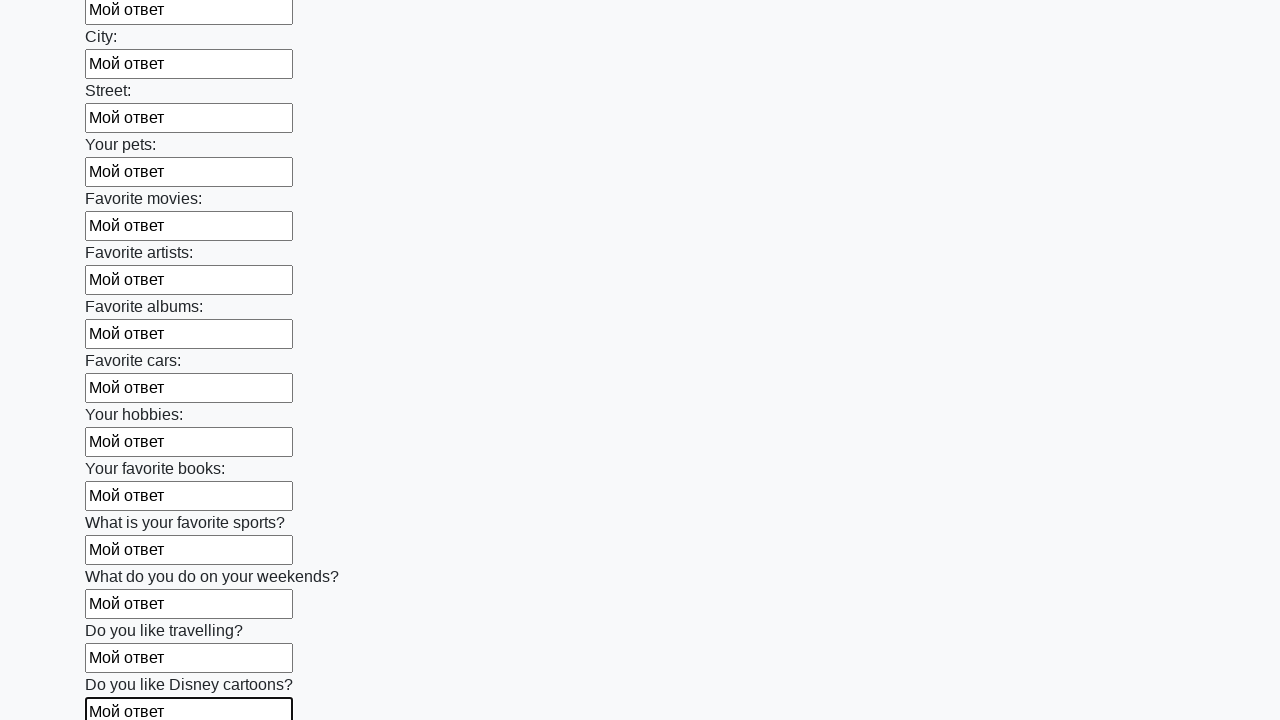

Filled an input field with 'Мой ответ' on input >> nth=17
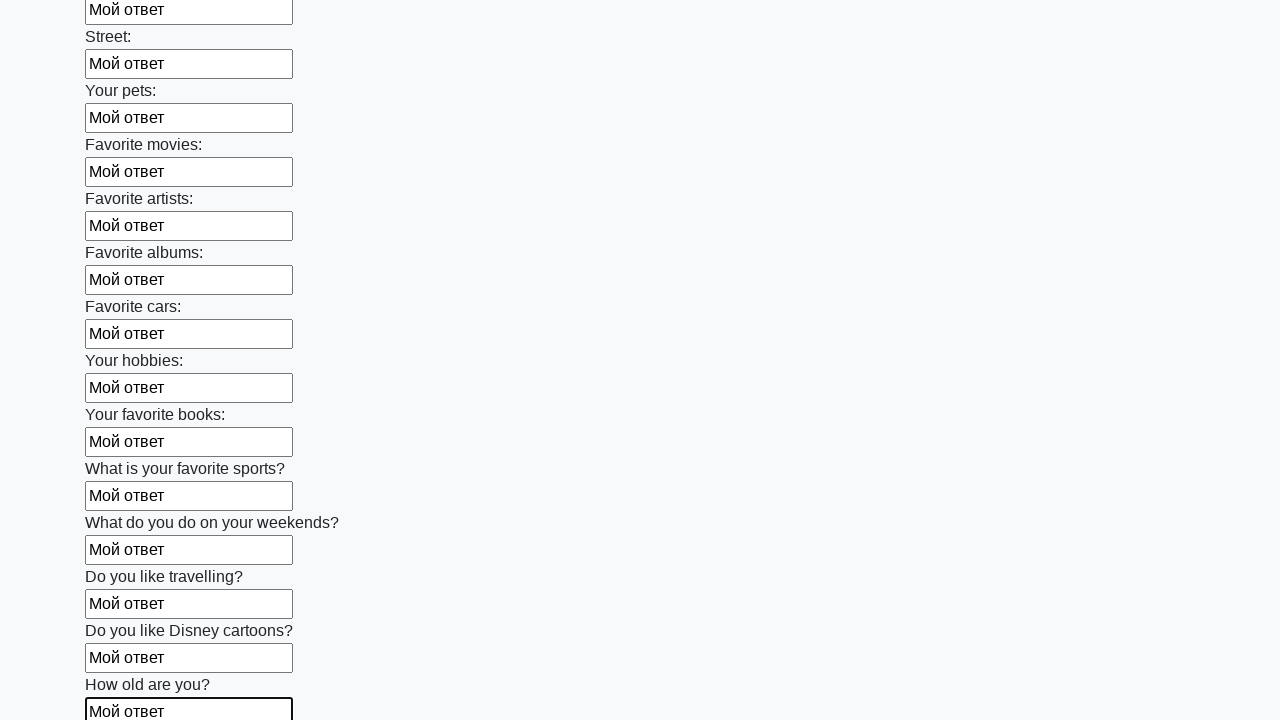

Filled an input field with 'Мой ответ' on input >> nth=18
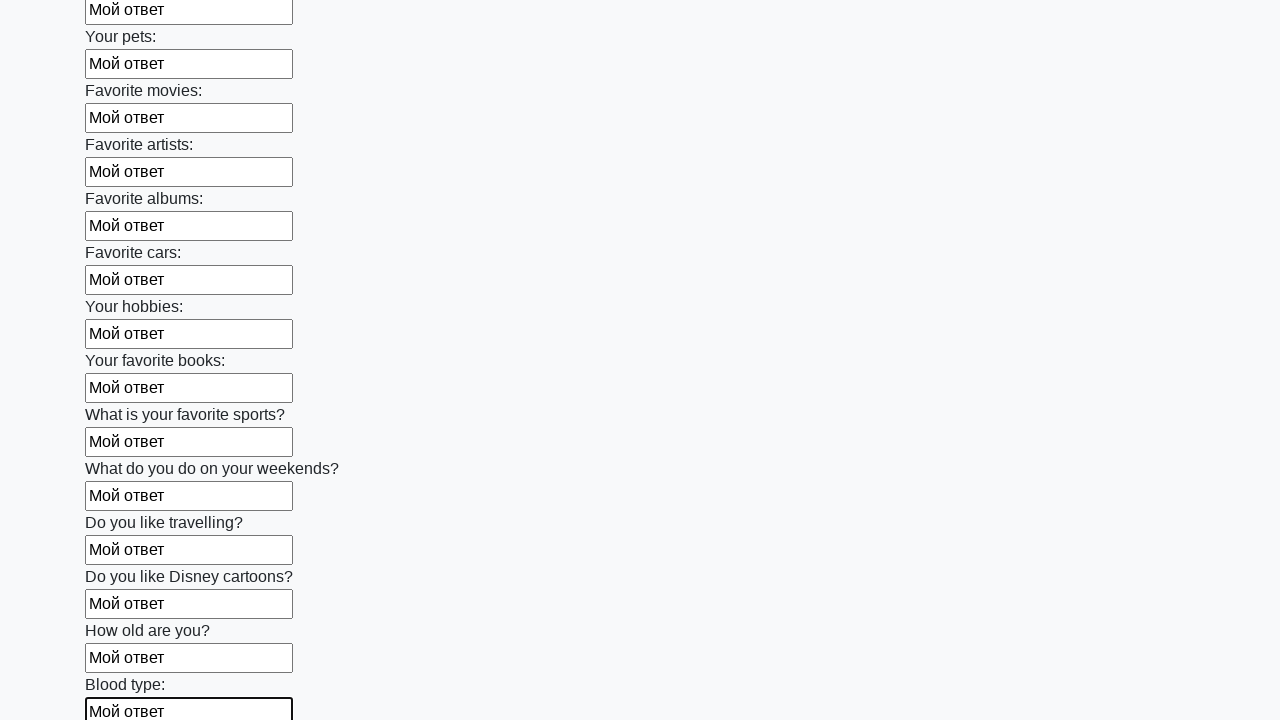

Filled an input field with 'Мой ответ' on input >> nth=19
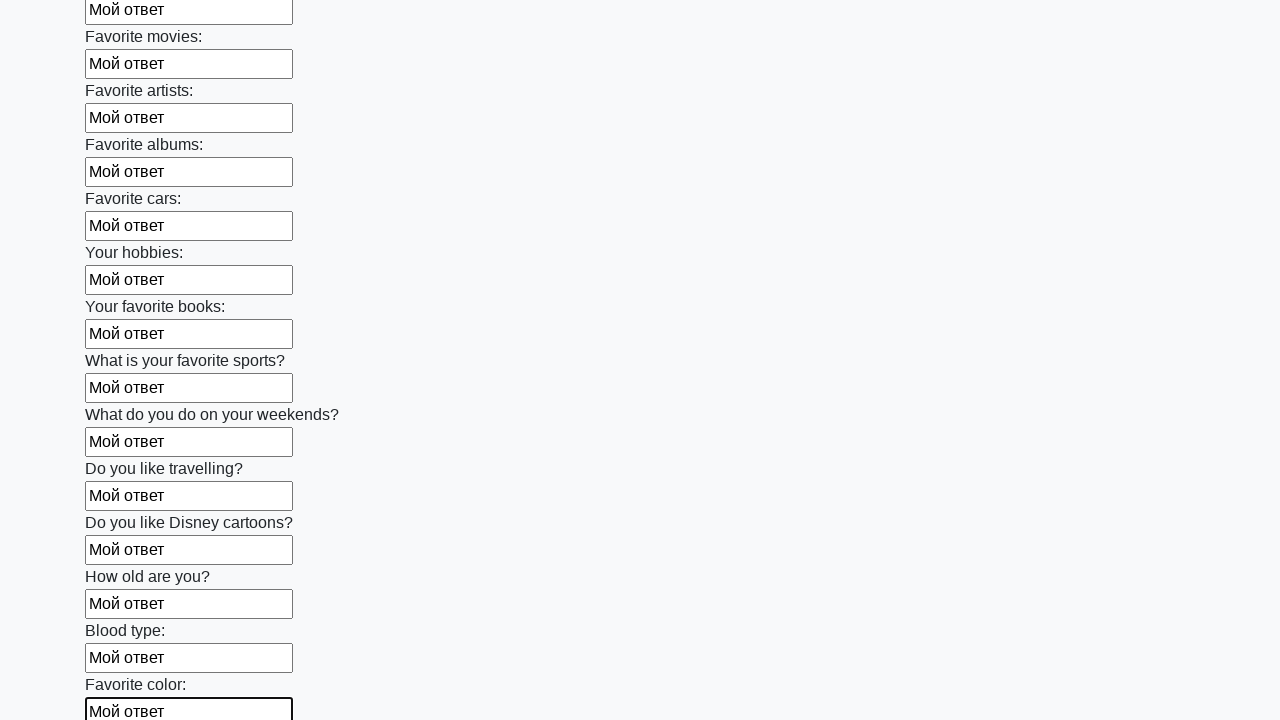

Filled an input field with 'Мой ответ' on input >> nth=20
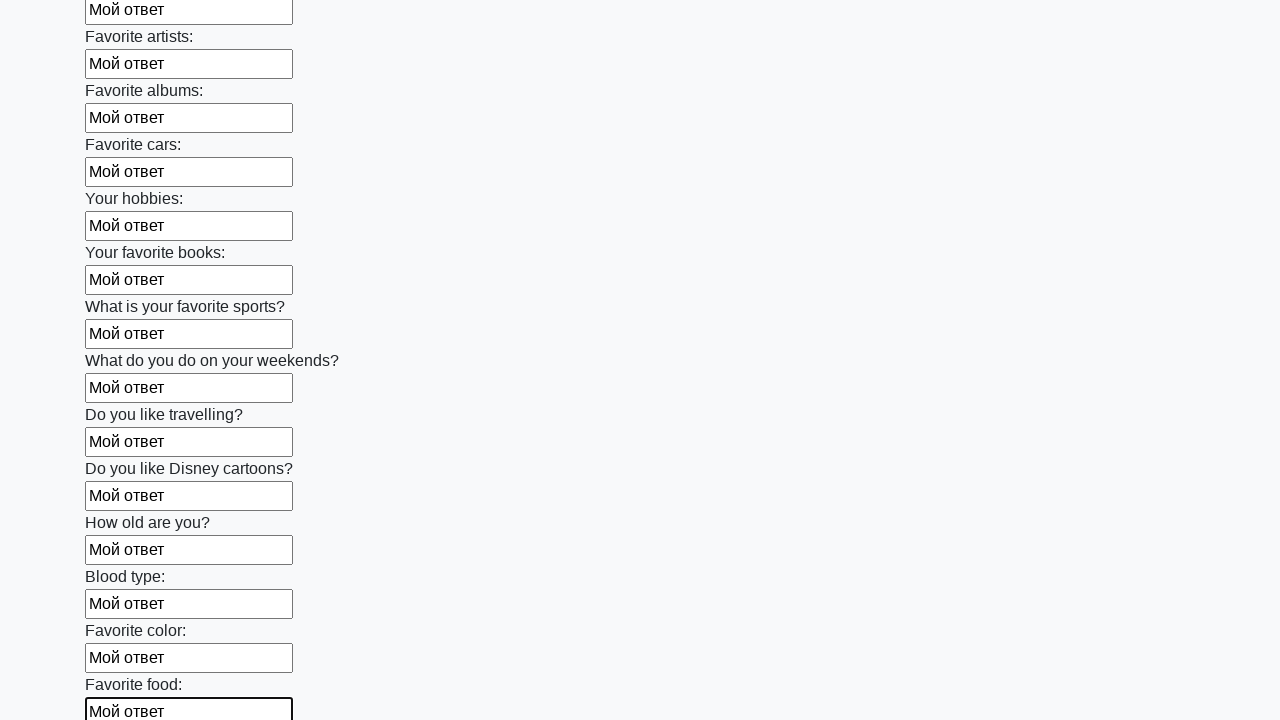

Filled an input field with 'Мой ответ' on input >> nth=21
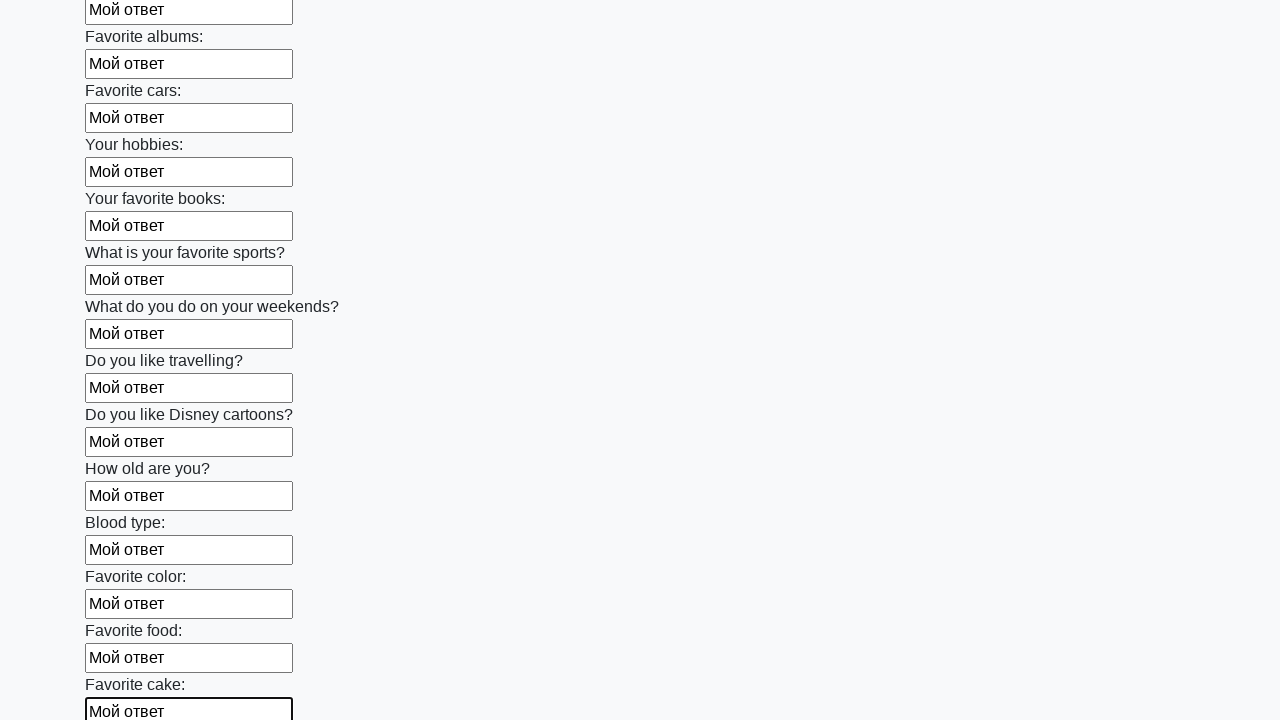

Filled an input field with 'Мой ответ' on input >> nth=22
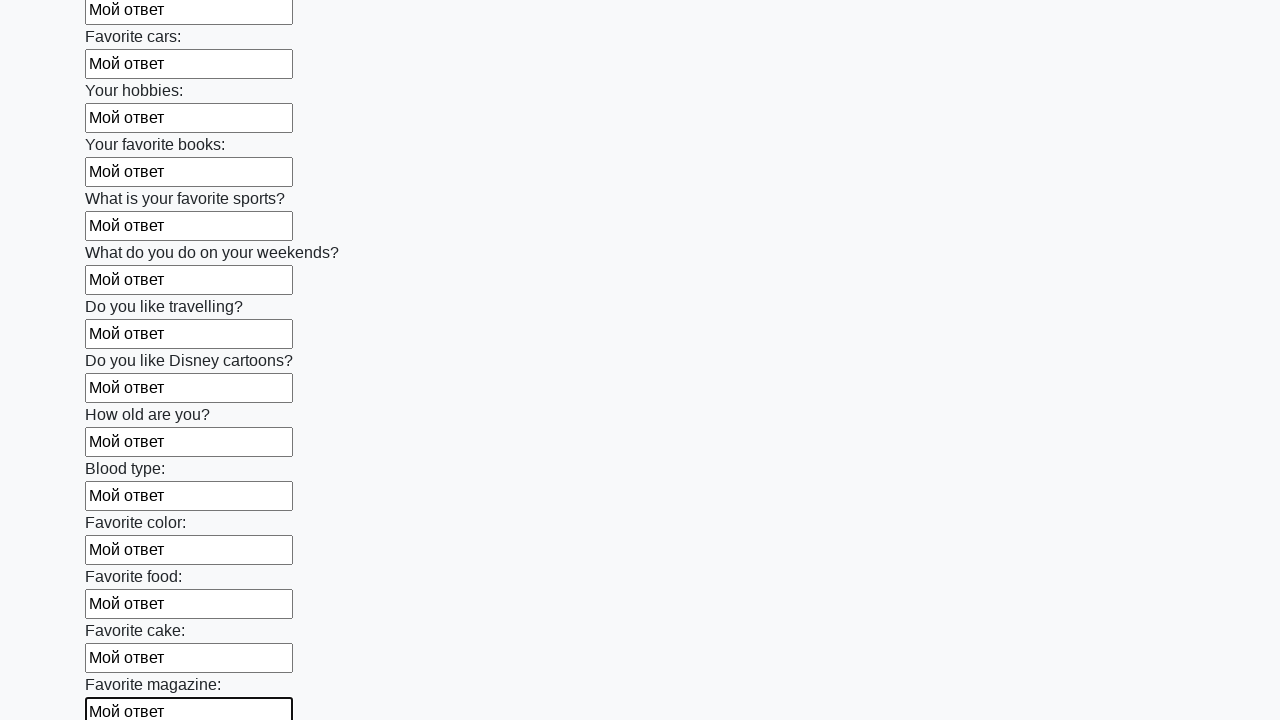

Filled an input field with 'Мой ответ' on input >> nth=23
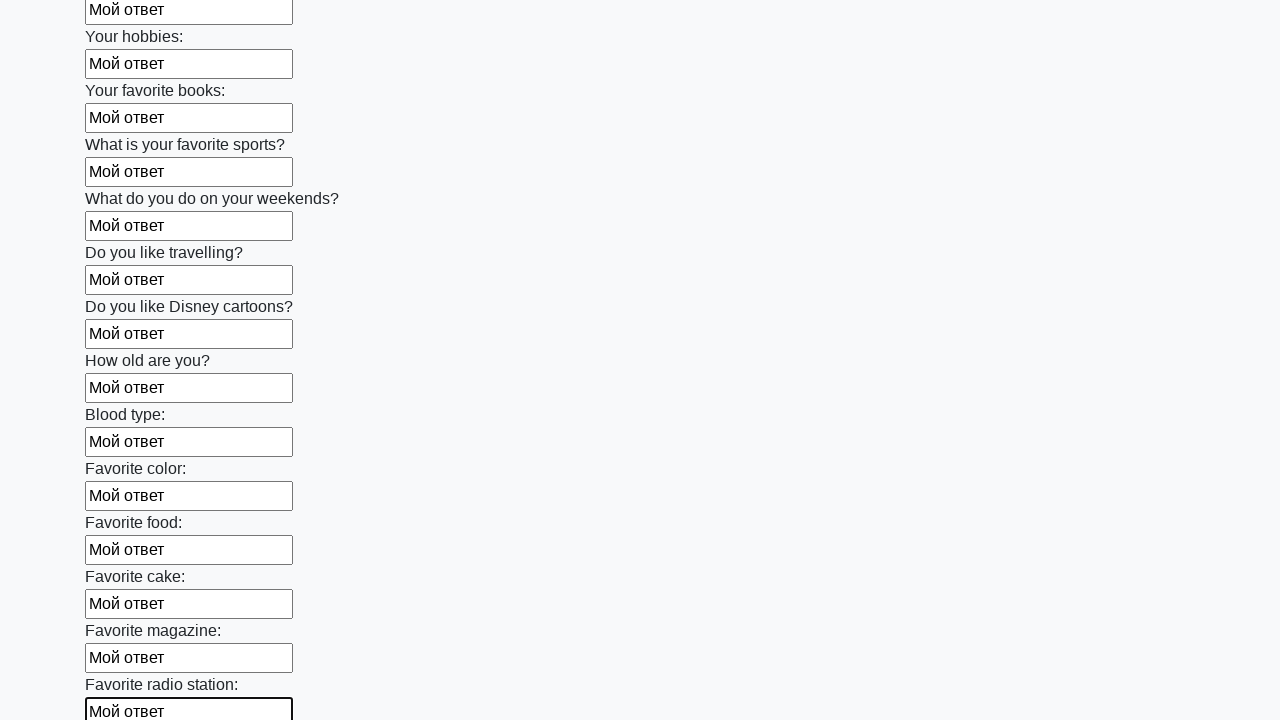

Filled an input field with 'Мой ответ' on input >> nth=24
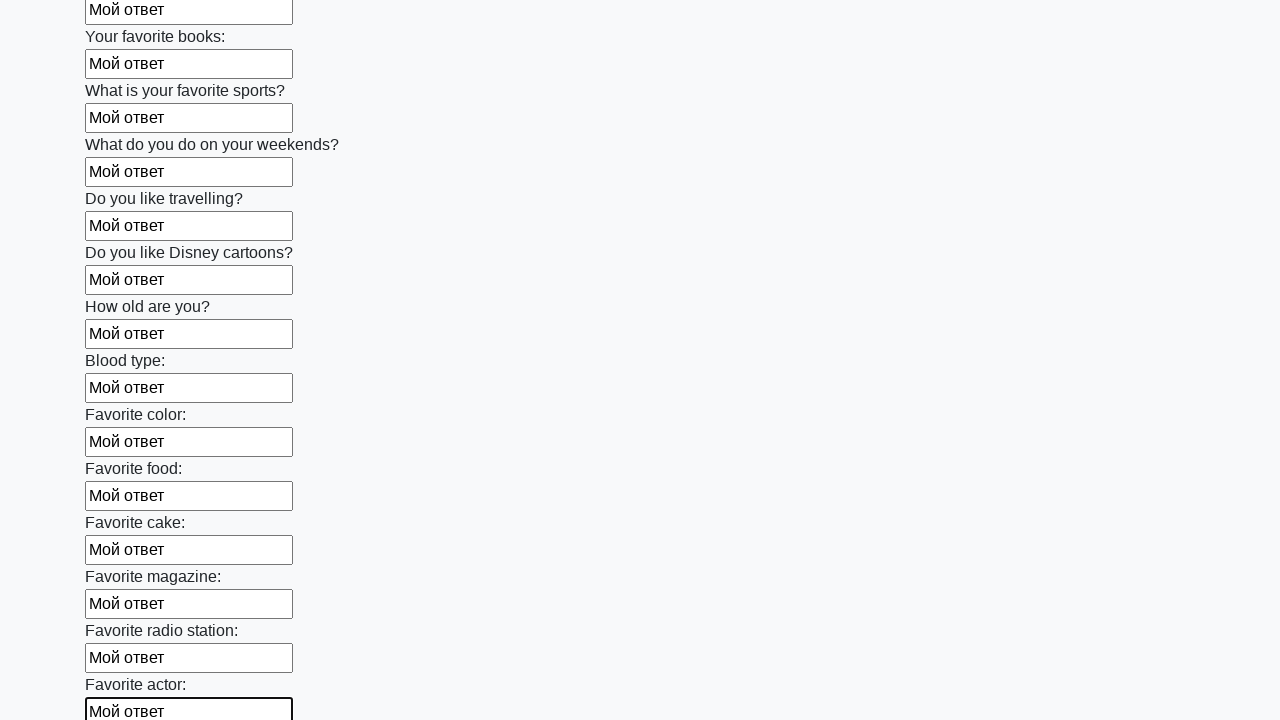

Filled an input field with 'Мой ответ' on input >> nth=25
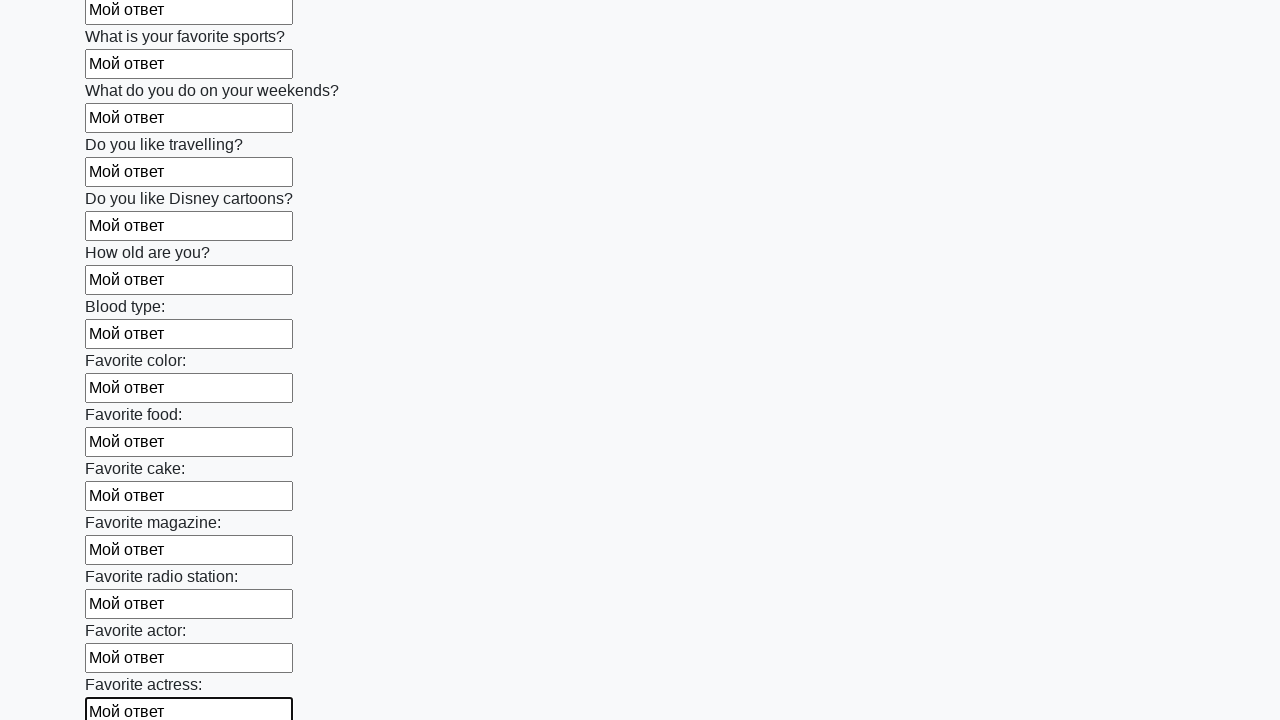

Filled an input field with 'Мой ответ' on input >> nth=26
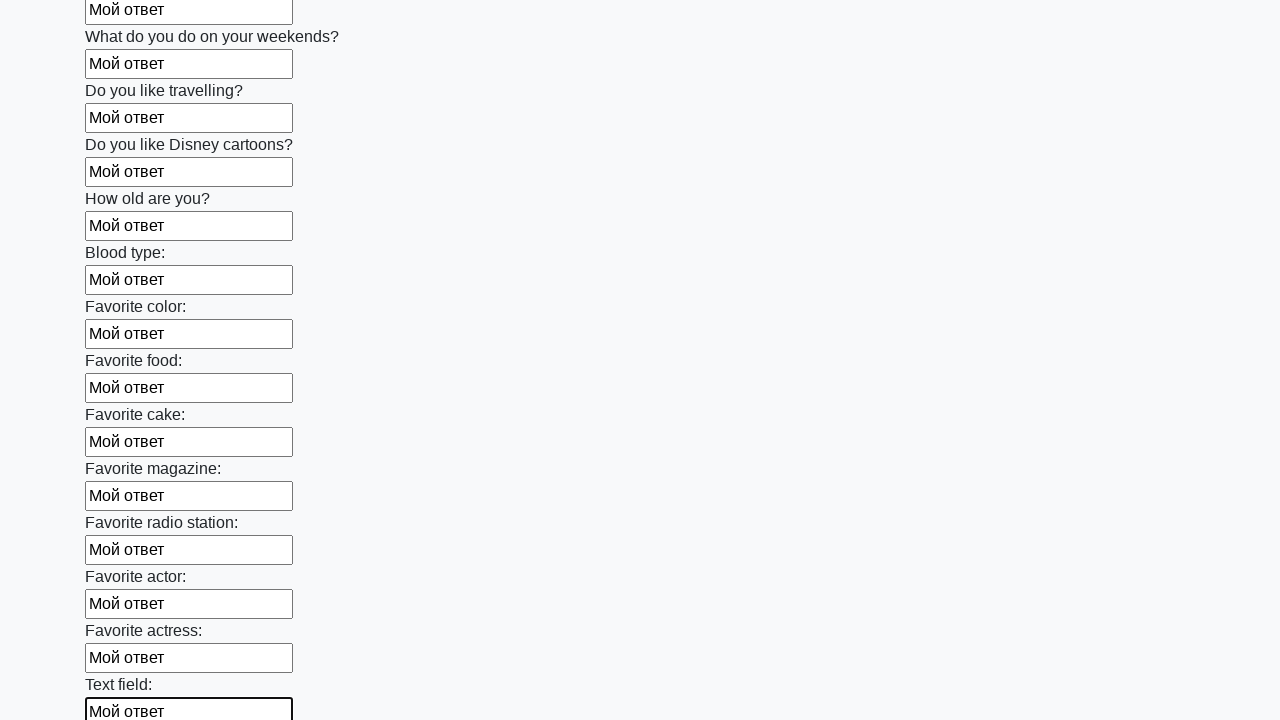

Filled an input field with 'Мой ответ' on input >> nth=27
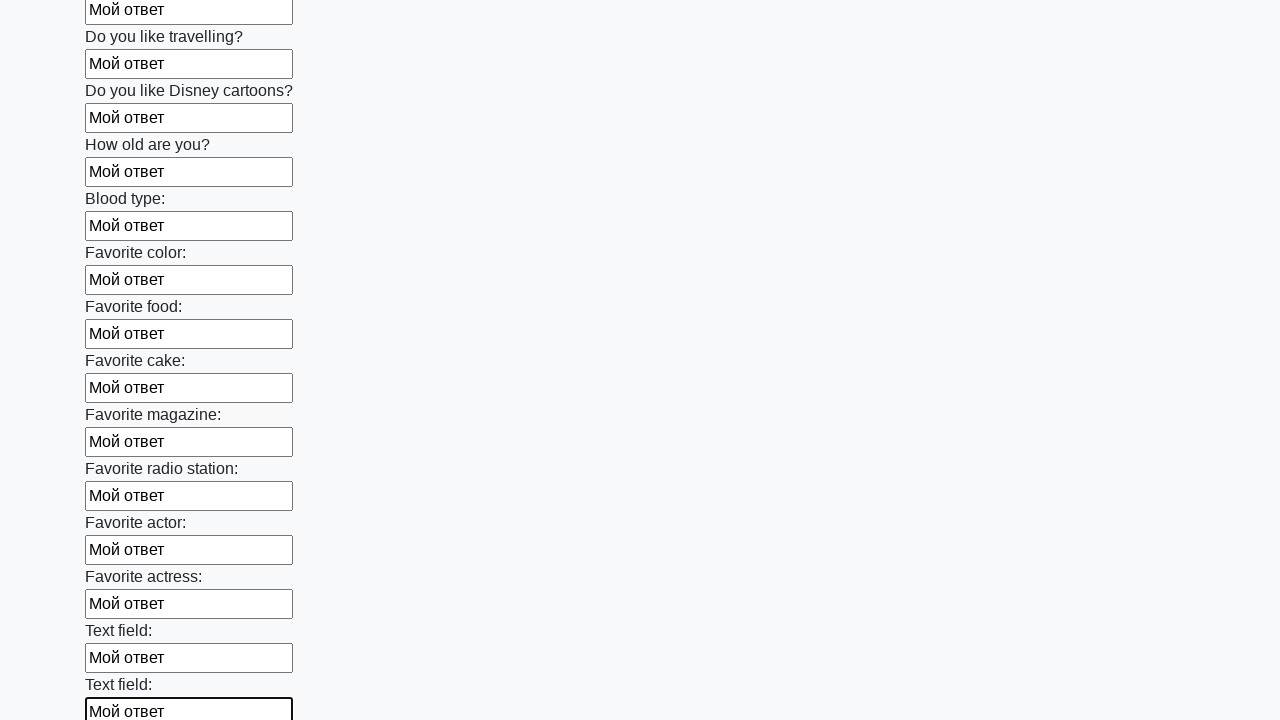

Filled an input field with 'Мой ответ' on input >> nth=28
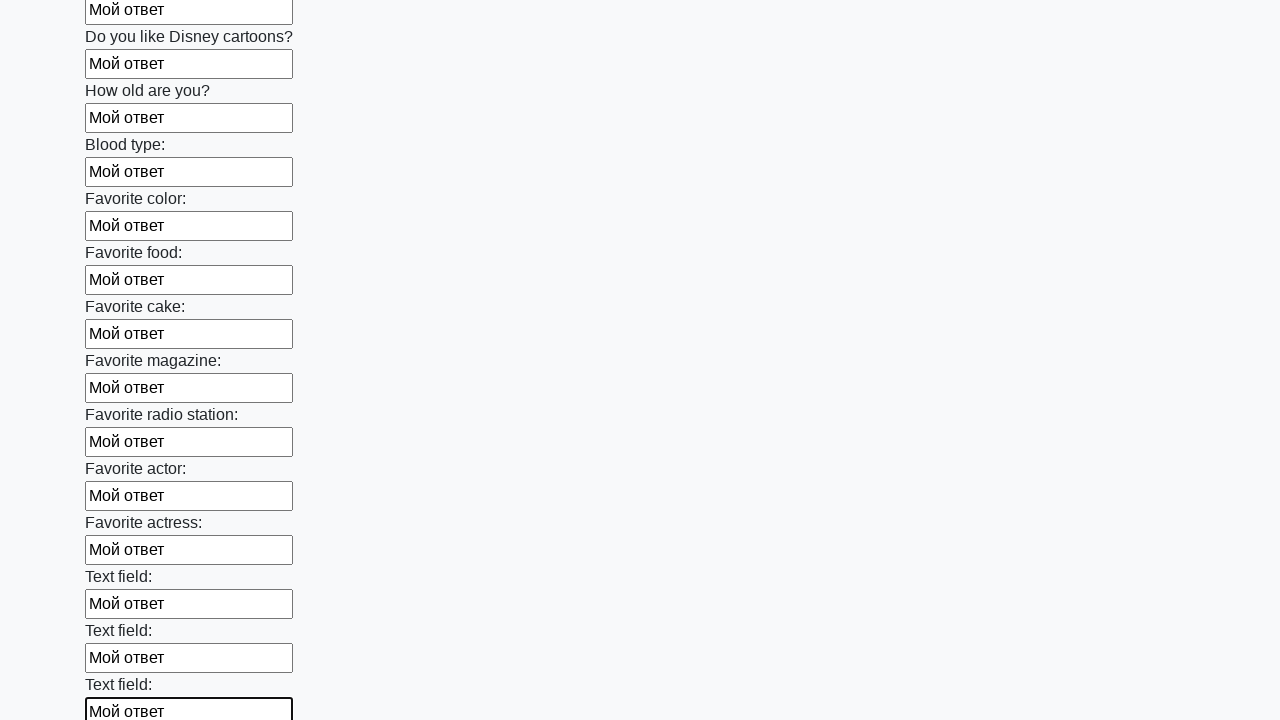

Filled an input field with 'Мой ответ' on input >> nth=29
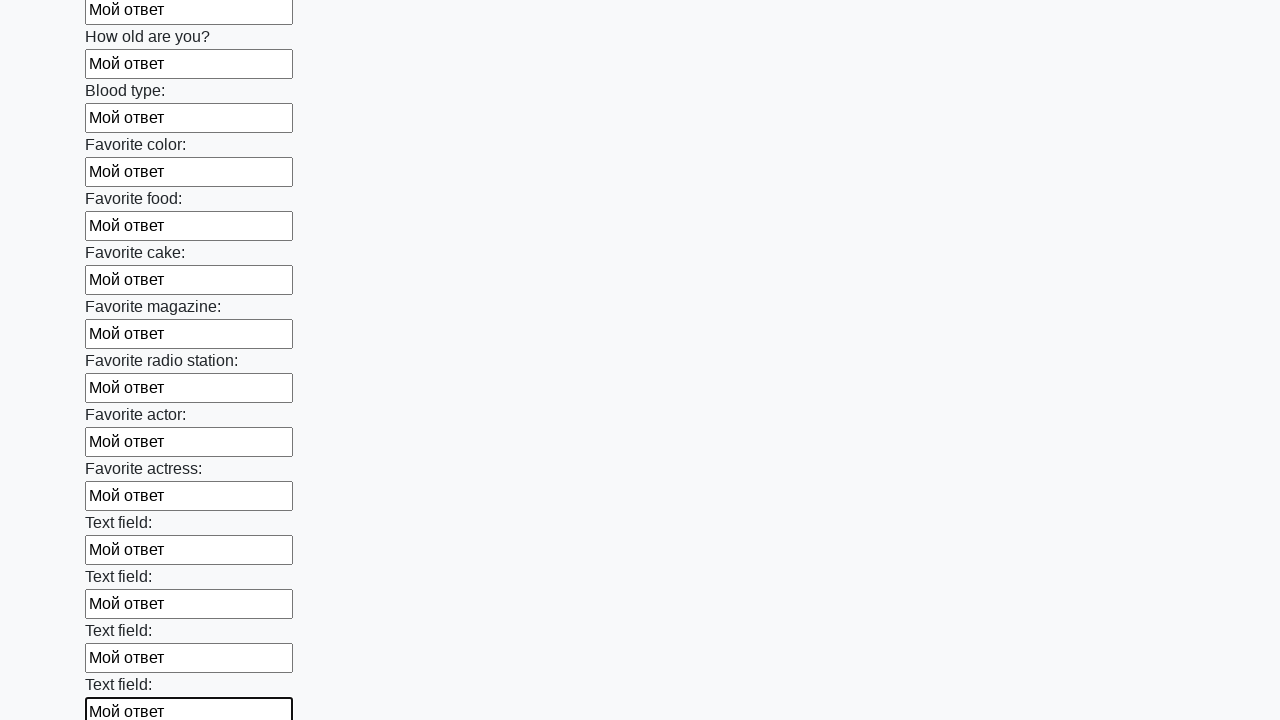

Filled an input field with 'Мой ответ' on input >> nth=30
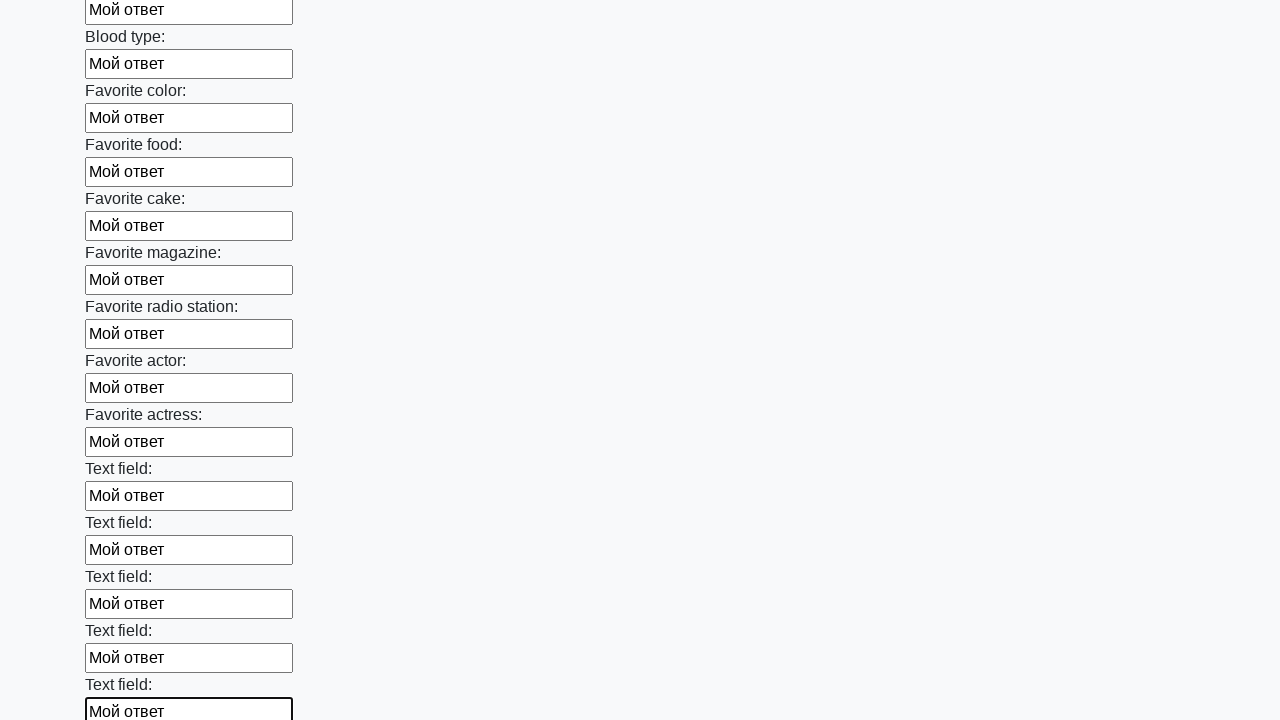

Filled an input field with 'Мой ответ' on input >> nth=31
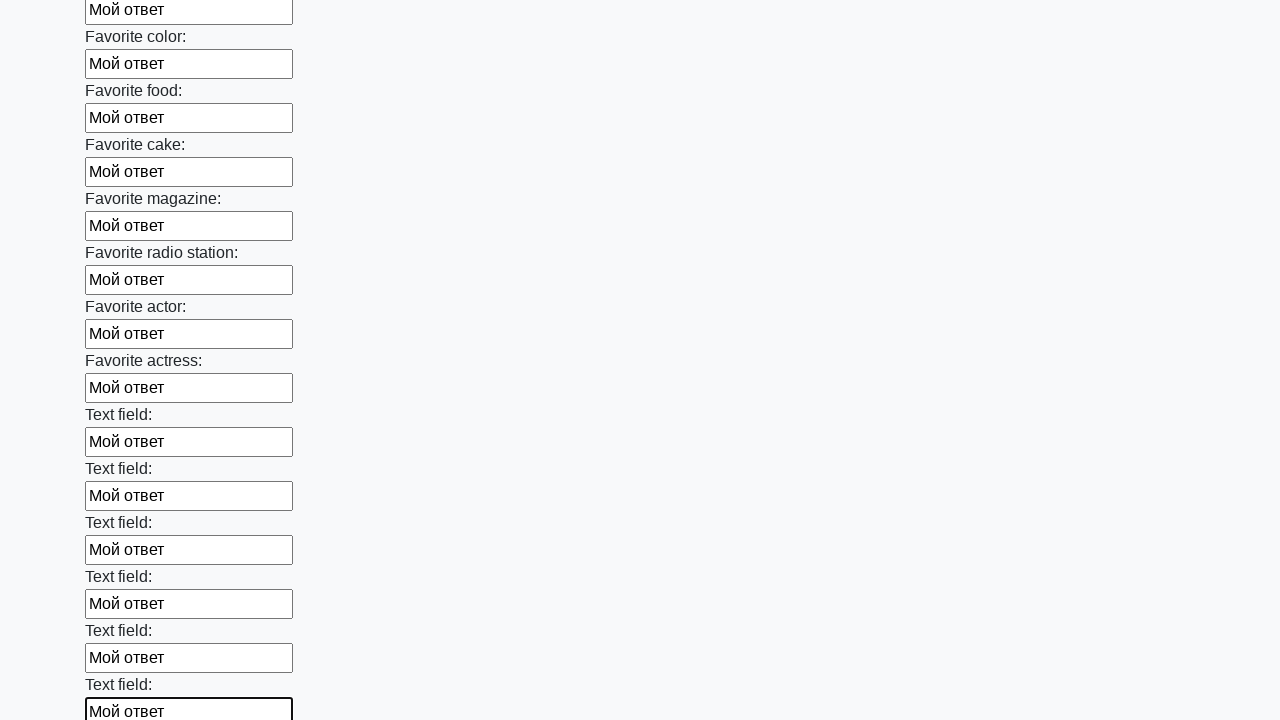

Filled an input field with 'Мой ответ' on input >> nth=32
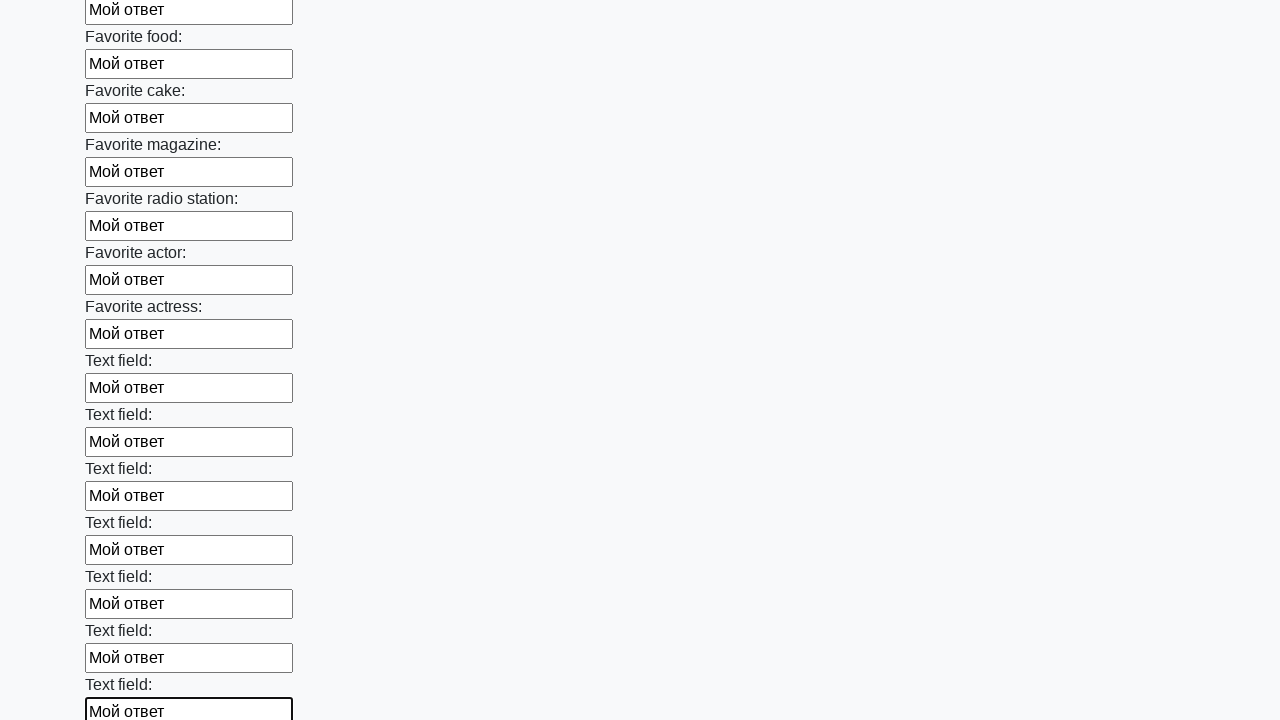

Filled an input field with 'Мой ответ' on input >> nth=33
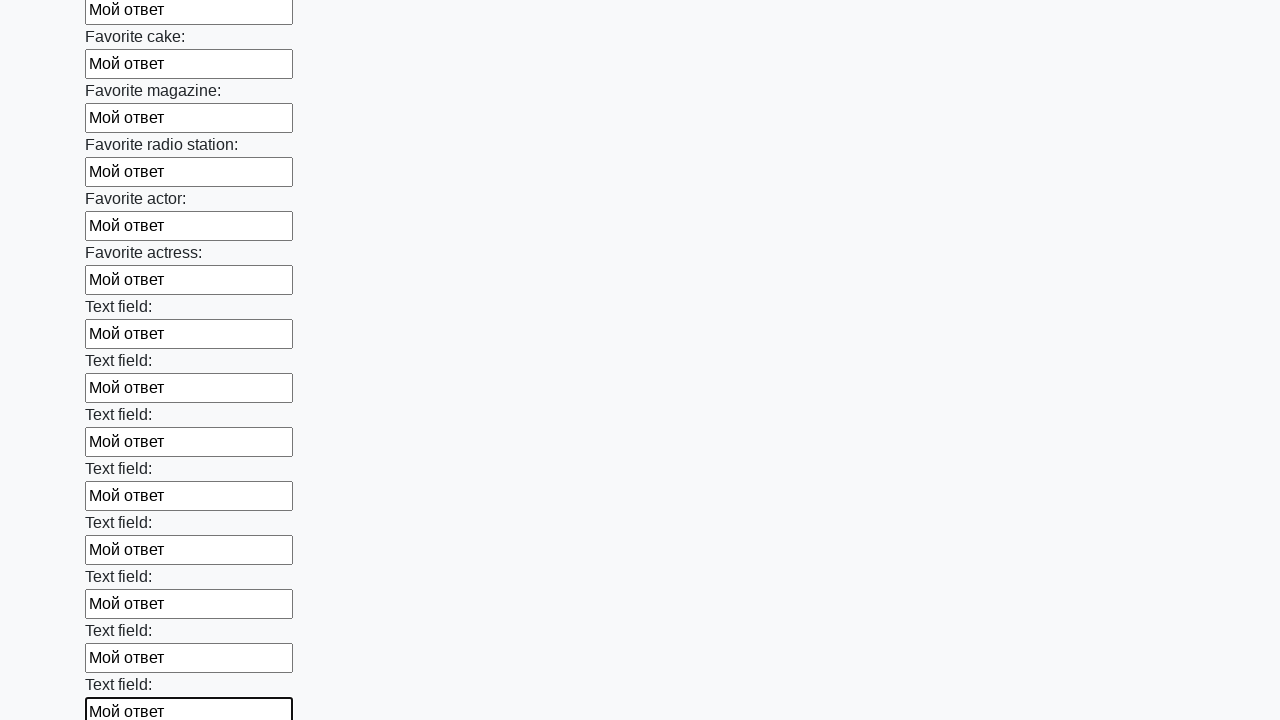

Filled an input field with 'Мой ответ' on input >> nth=34
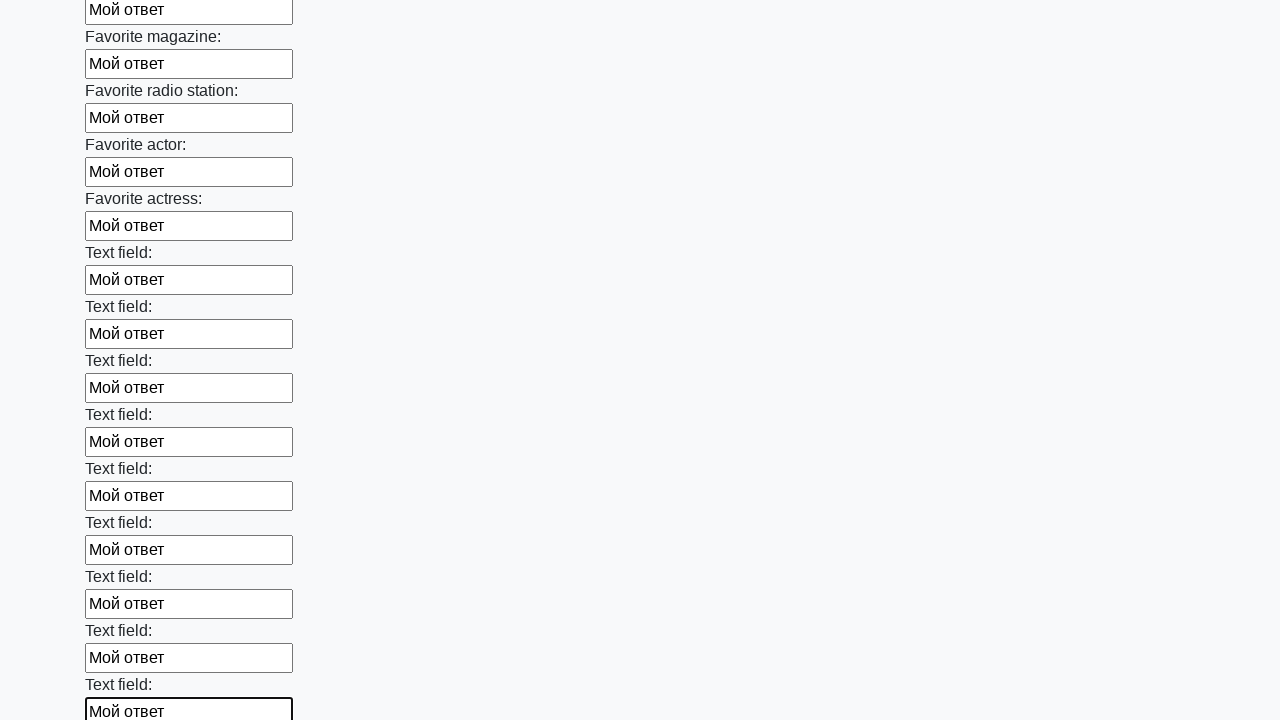

Filled an input field with 'Мой ответ' on input >> nth=35
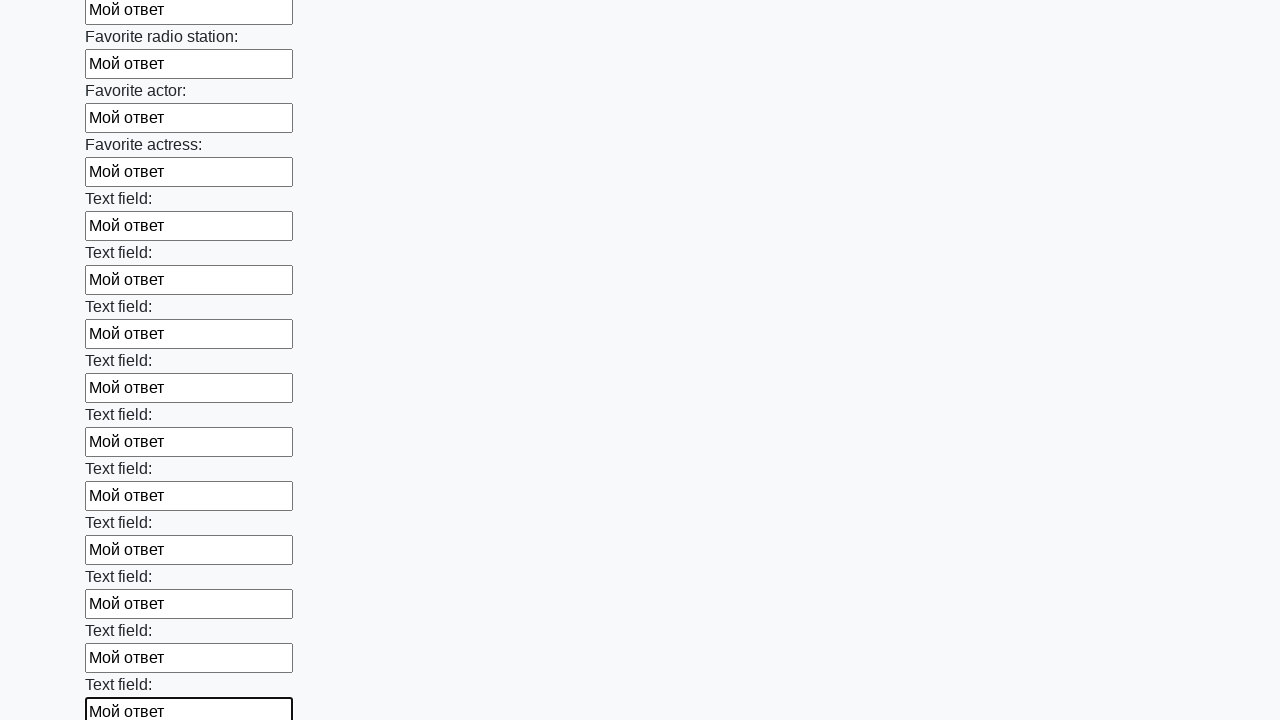

Filled an input field with 'Мой ответ' on input >> nth=36
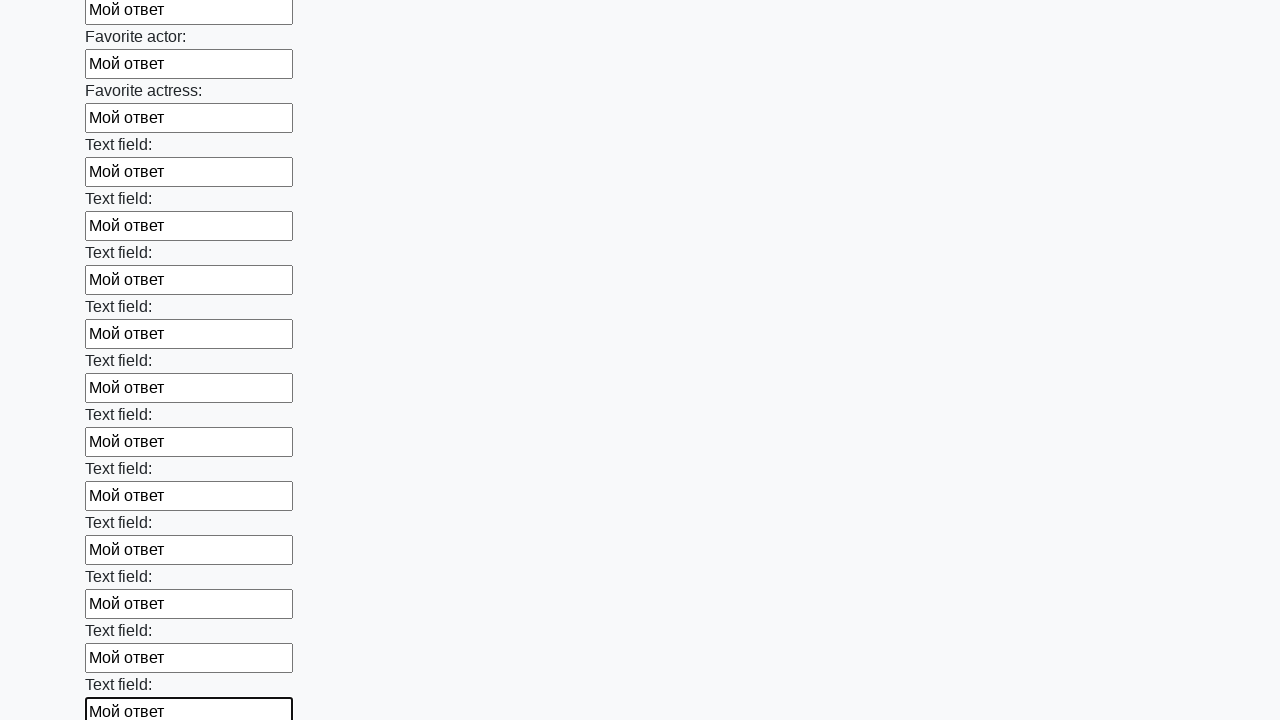

Filled an input field with 'Мой ответ' on input >> nth=37
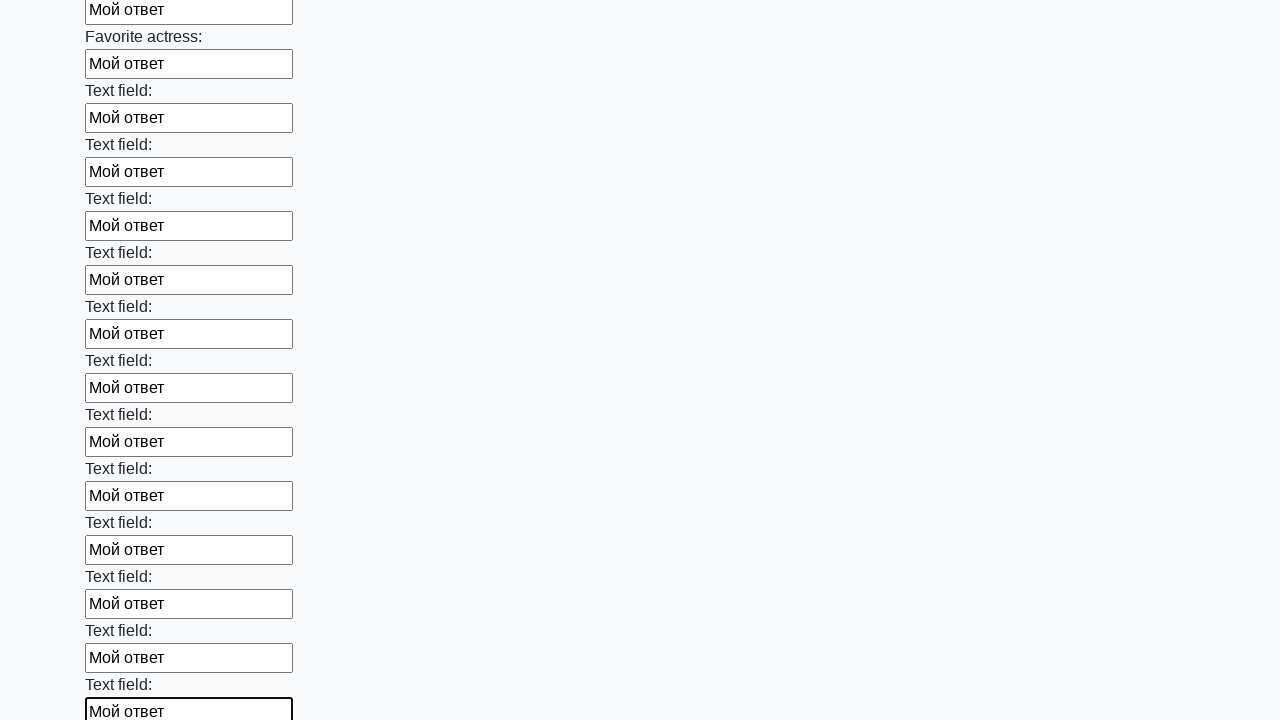

Filled an input field with 'Мой ответ' on input >> nth=38
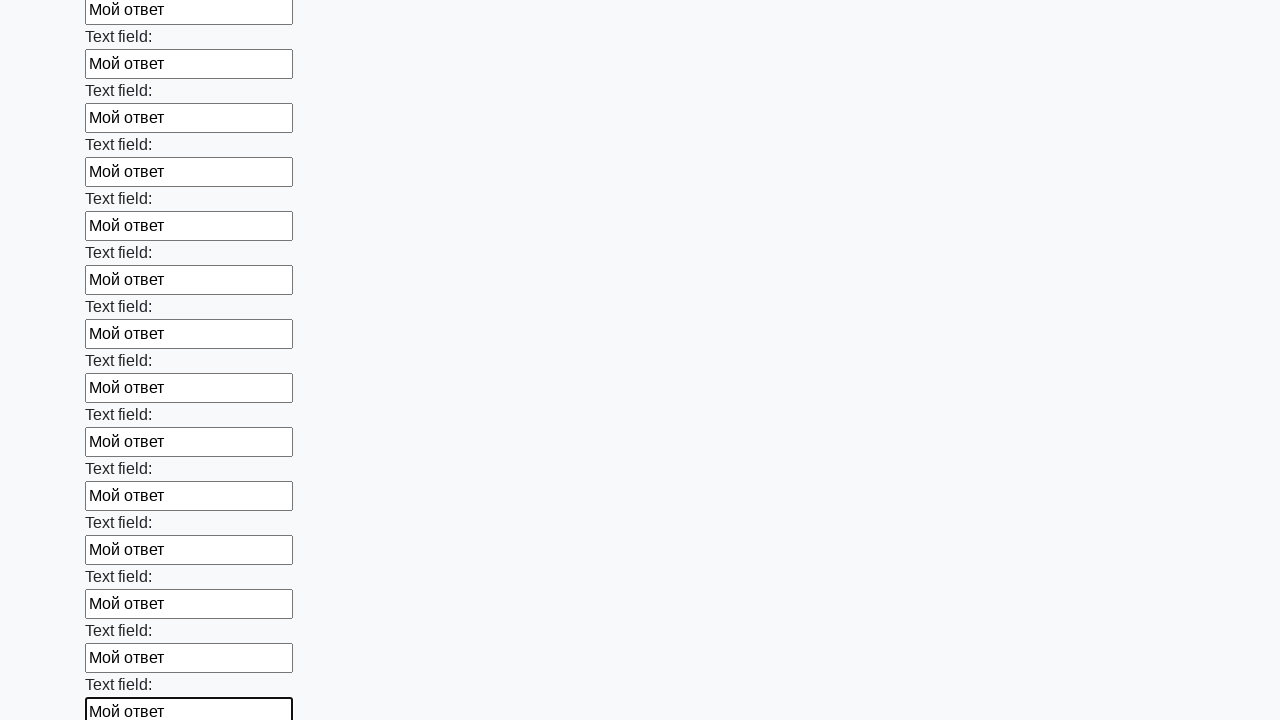

Filled an input field with 'Мой ответ' on input >> nth=39
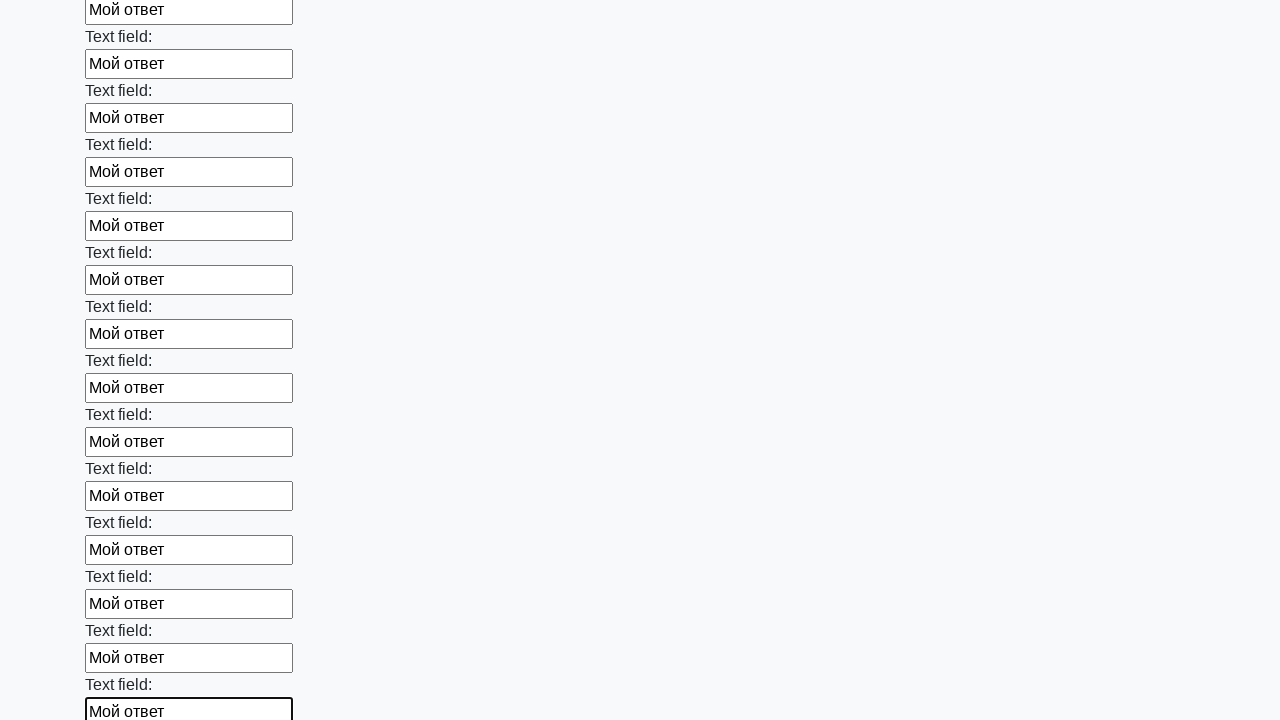

Filled an input field with 'Мой ответ' on input >> nth=40
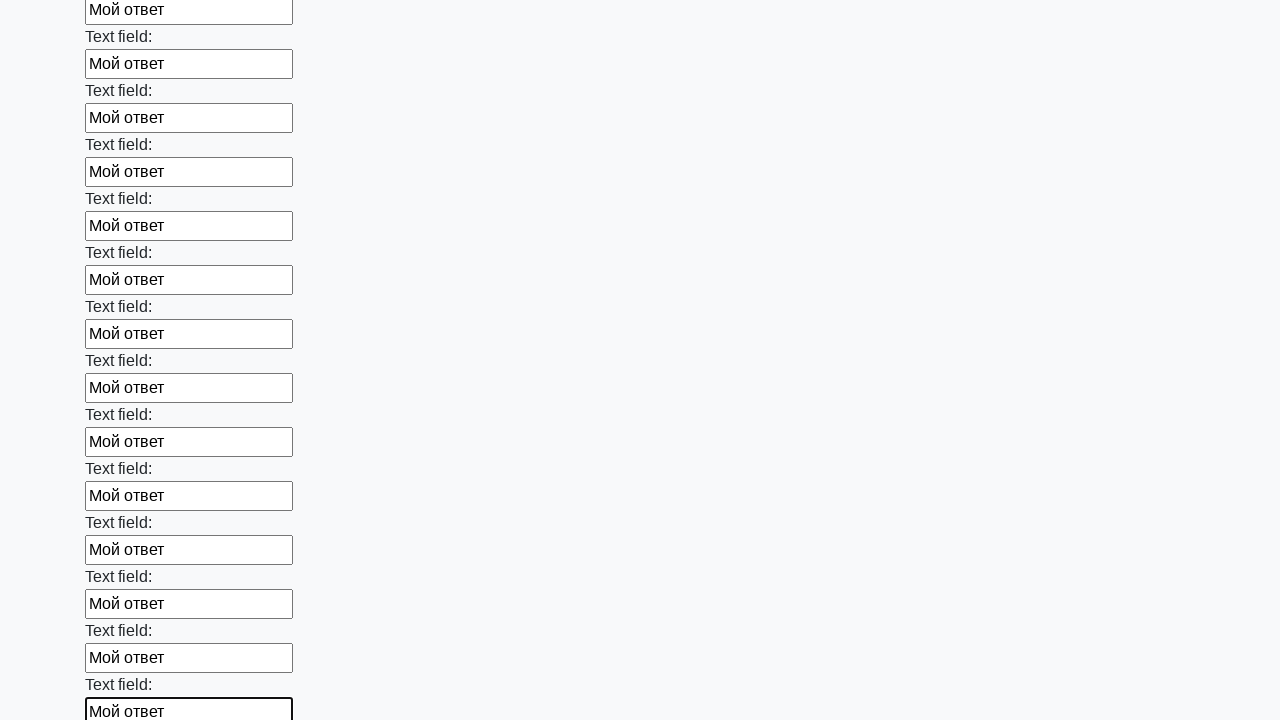

Filled an input field with 'Мой ответ' on input >> nth=41
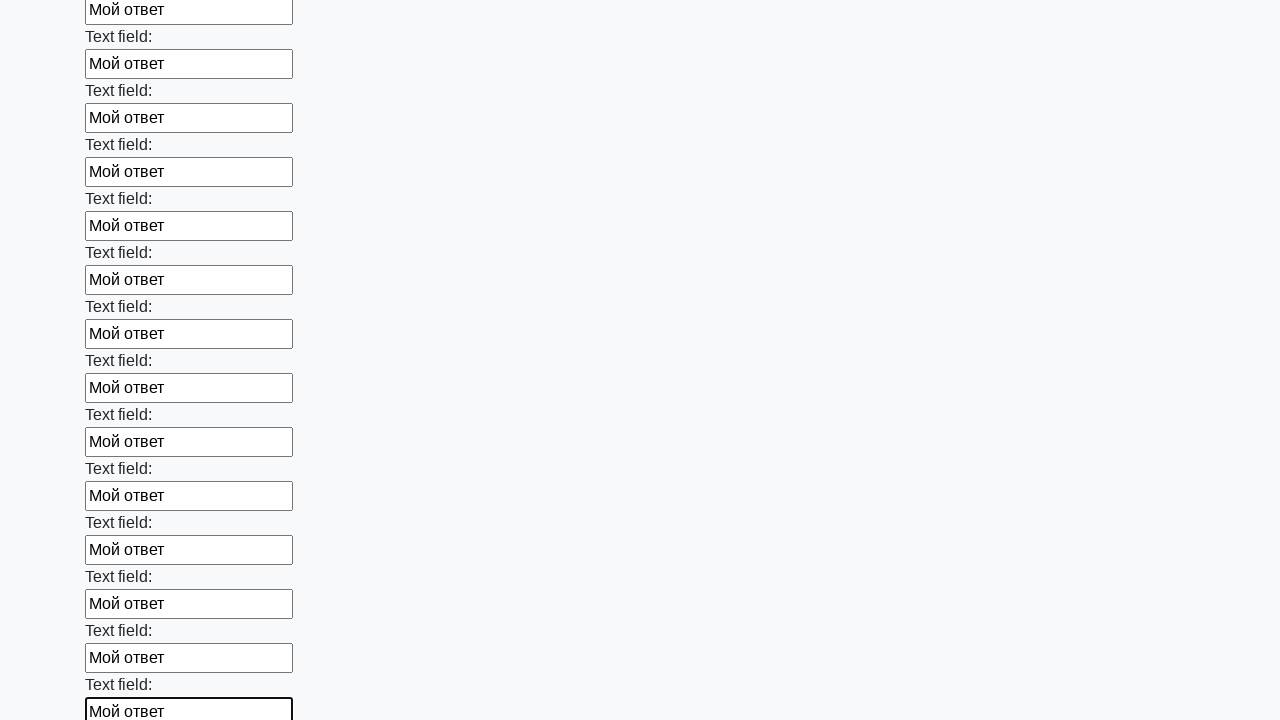

Filled an input field with 'Мой ответ' on input >> nth=42
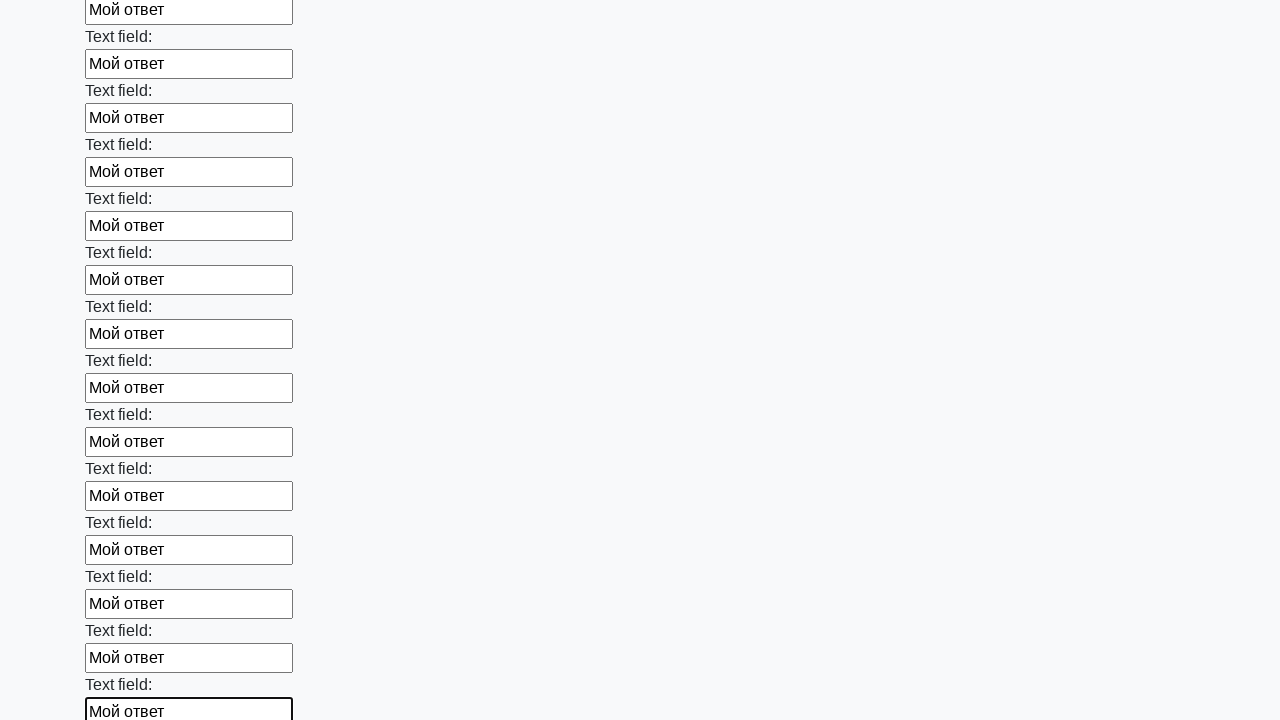

Filled an input field with 'Мой ответ' on input >> nth=43
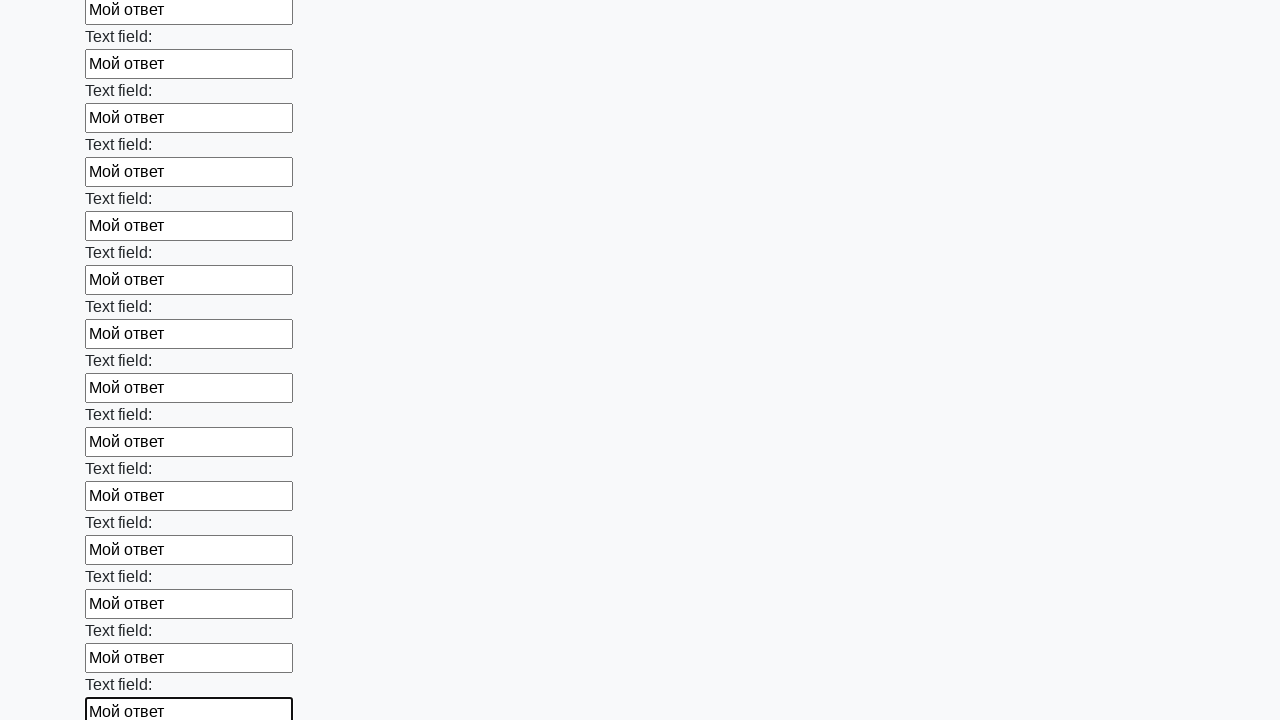

Filled an input field with 'Мой ответ' on input >> nth=44
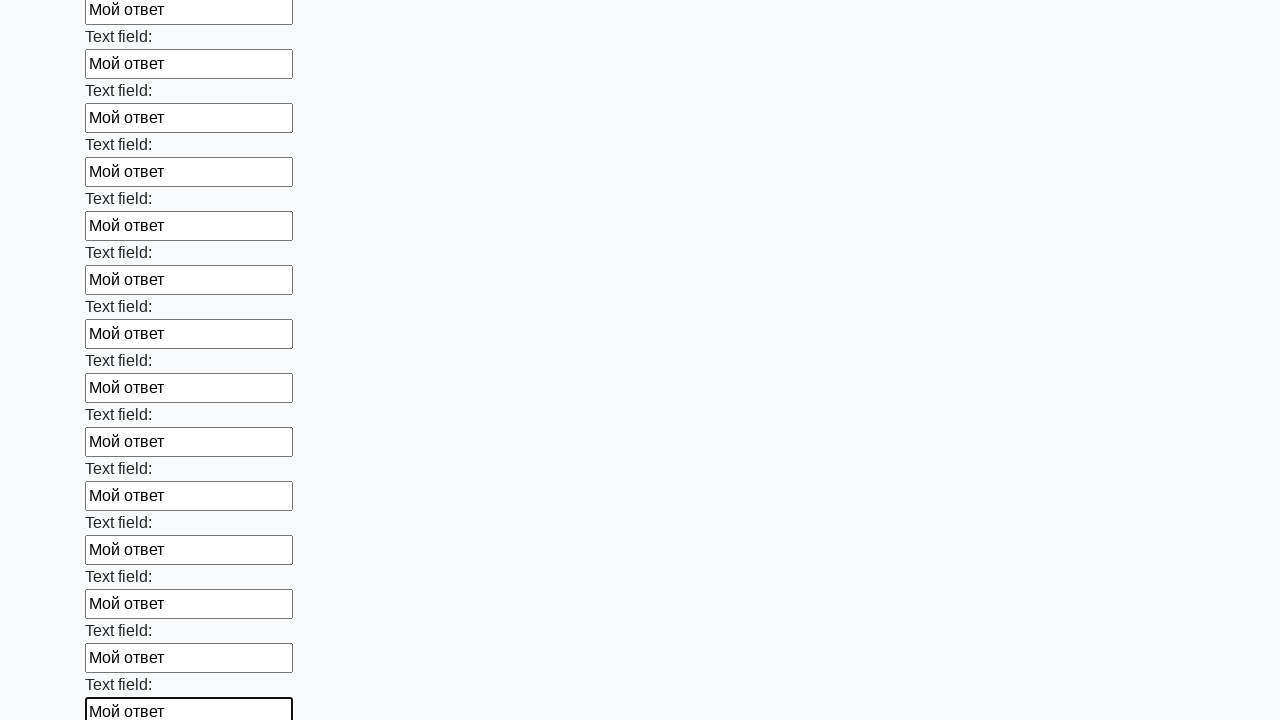

Filled an input field with 'Мой ответ' on input >> nth=45
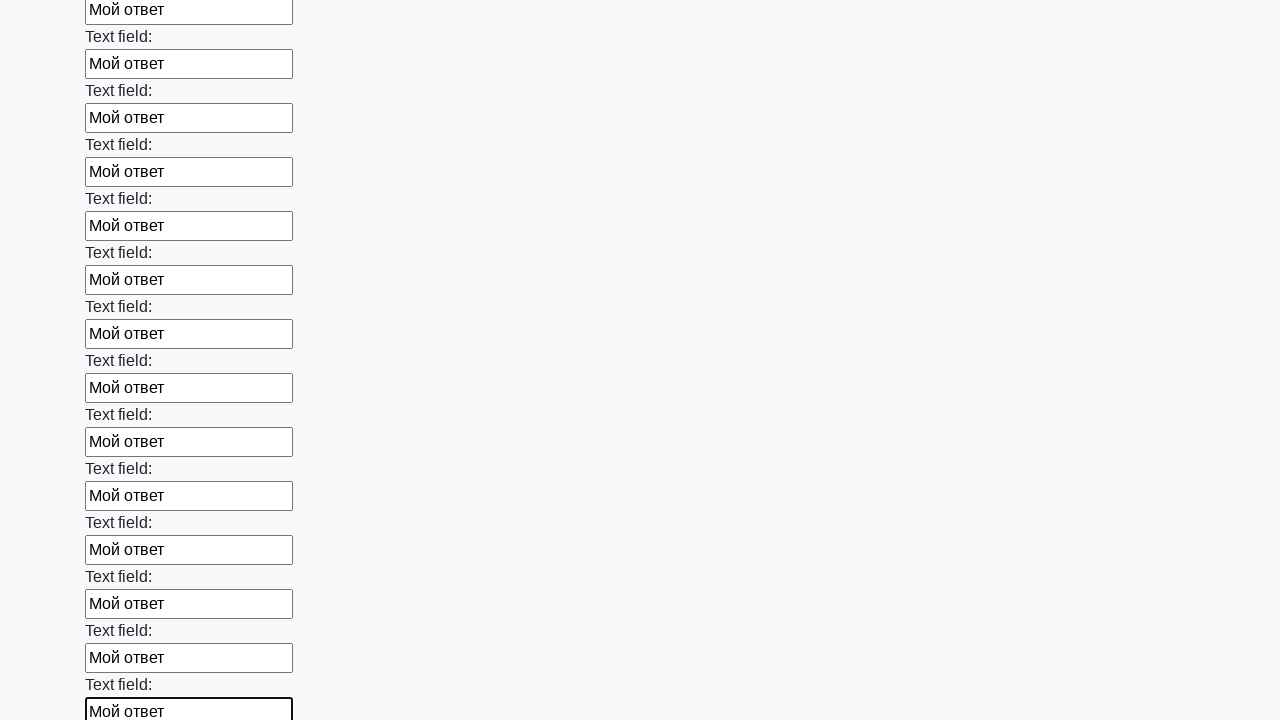

Filled an input field with 'Мой ответ' on input >> nth=46
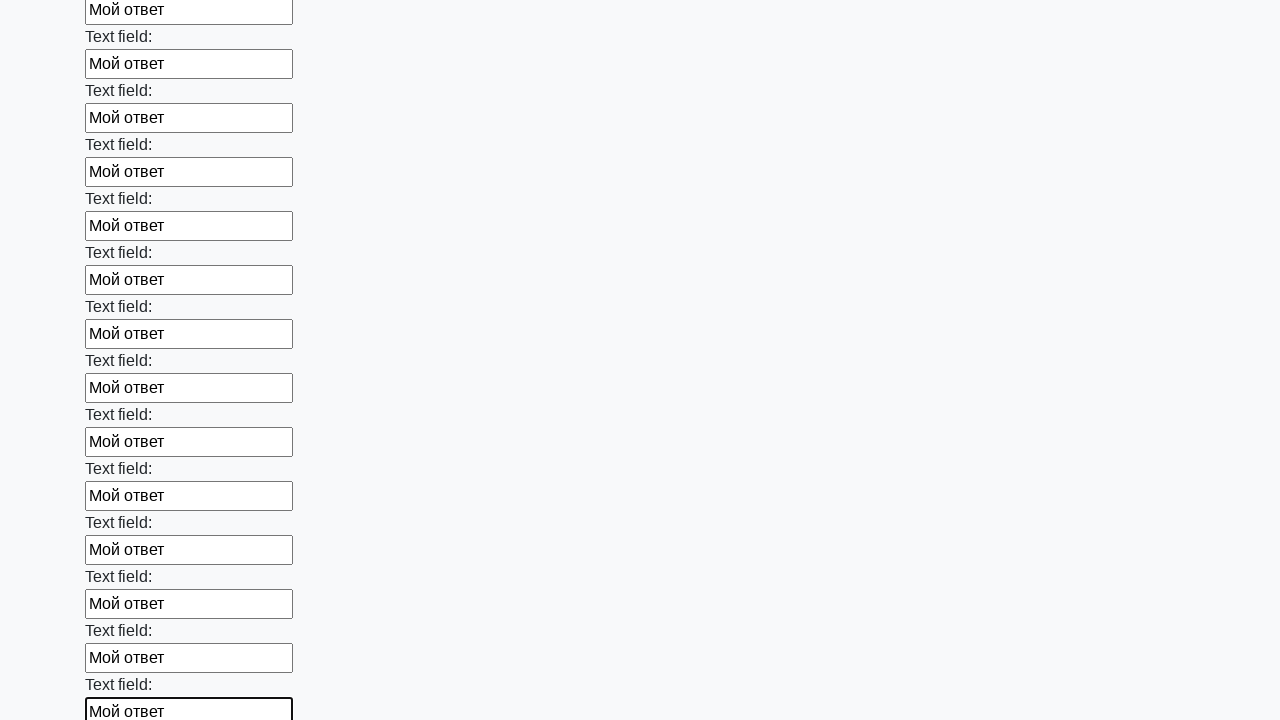

Filled an input field with 'Мой ответ' on input >> nth=47
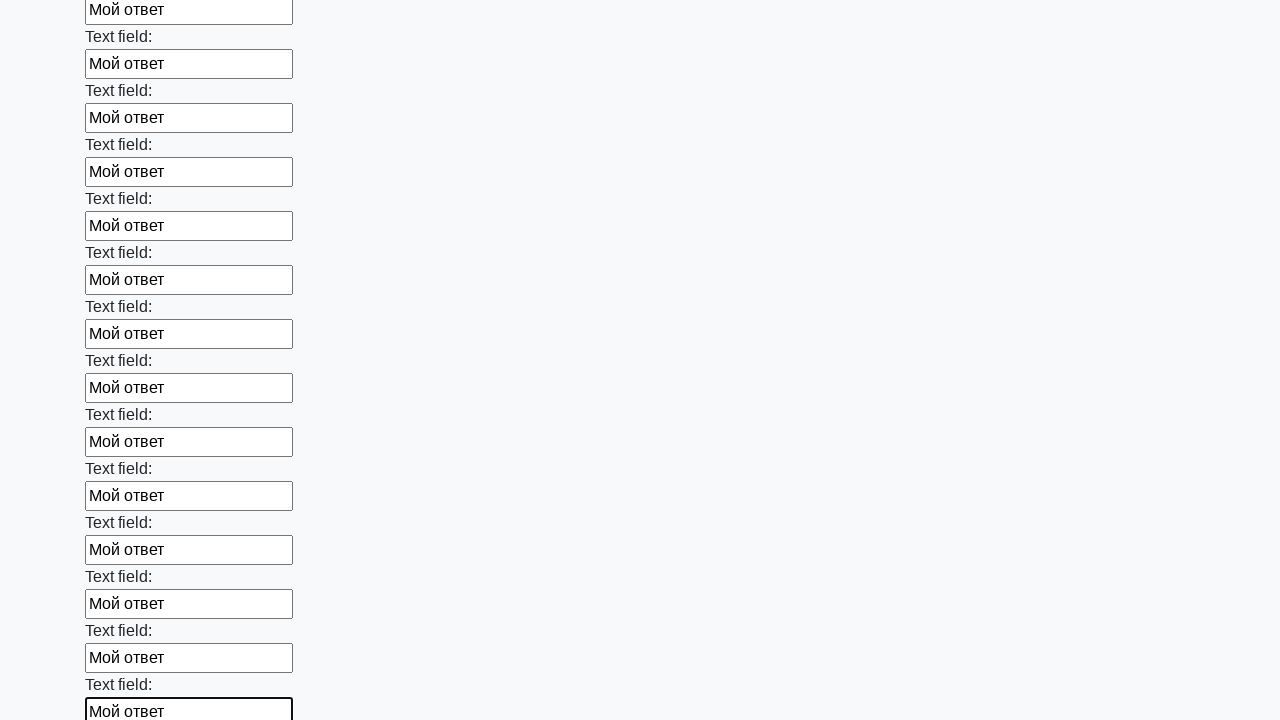

Filled an input field with 'Мой ответ' on input >> nth=48
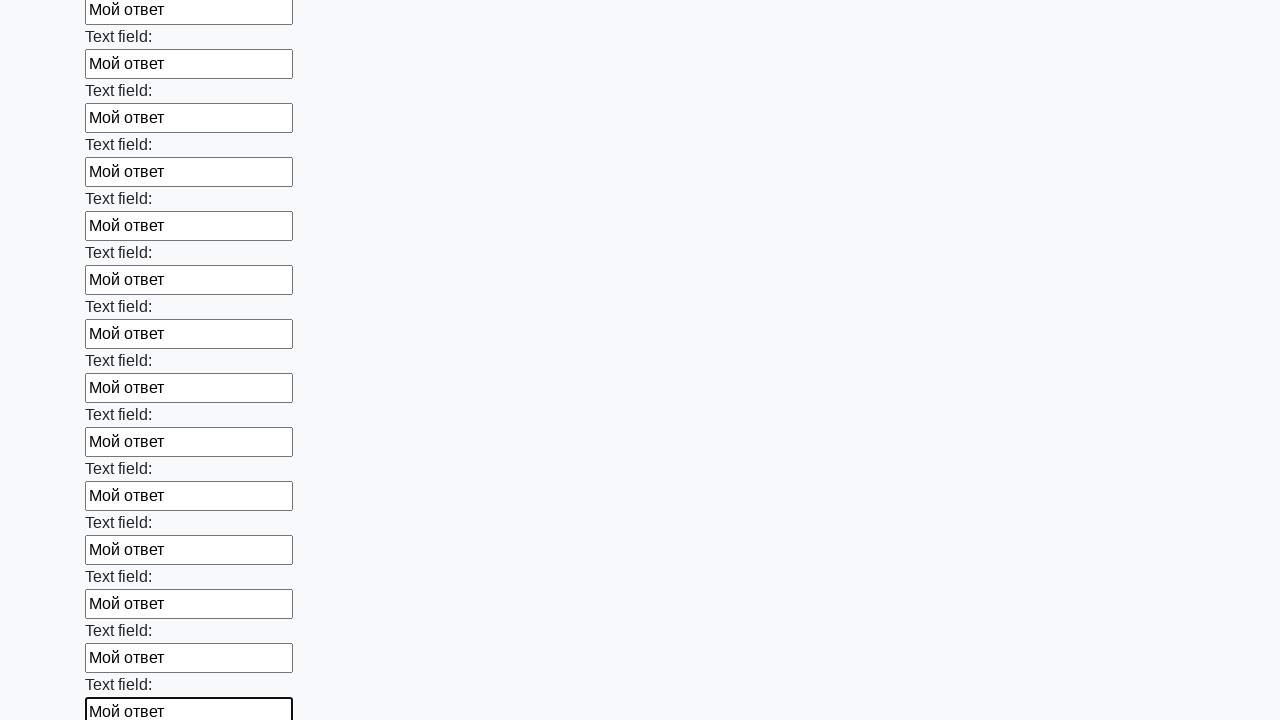

Filled an input field with 'Мой ответ' on input >> nth=49
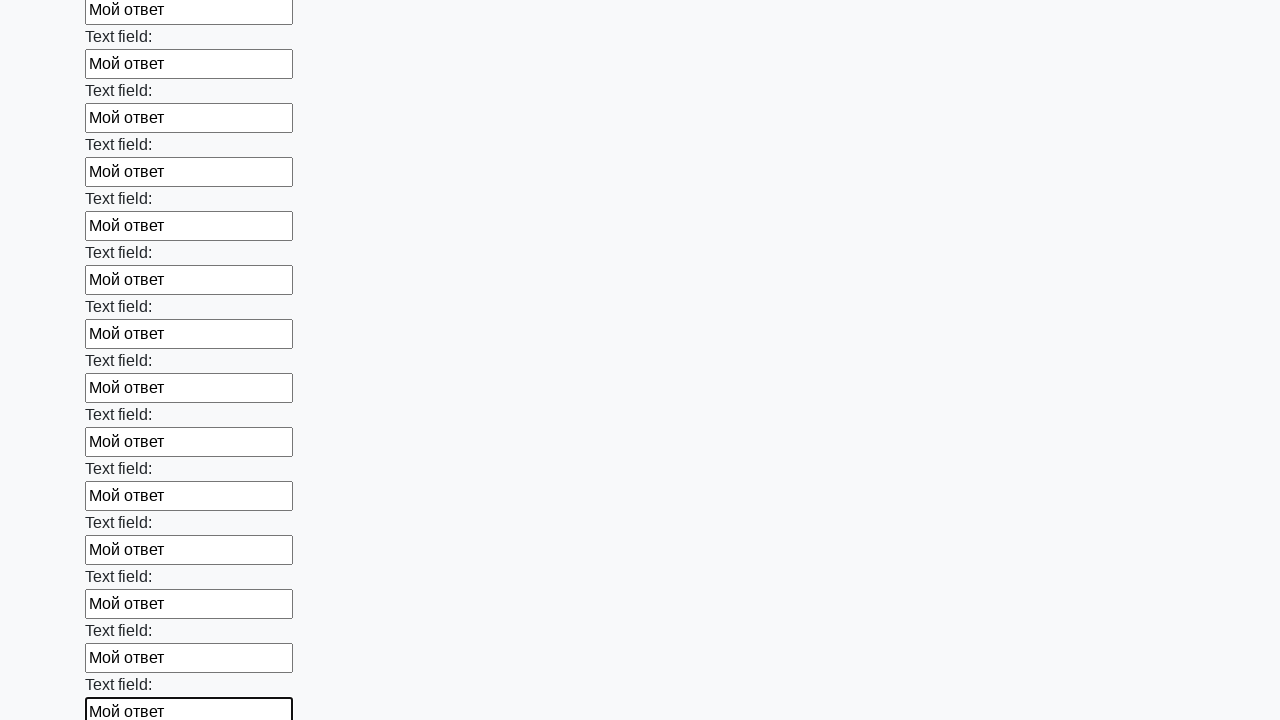

Filled an input field with 'Мой ответ' on input >> nth=50
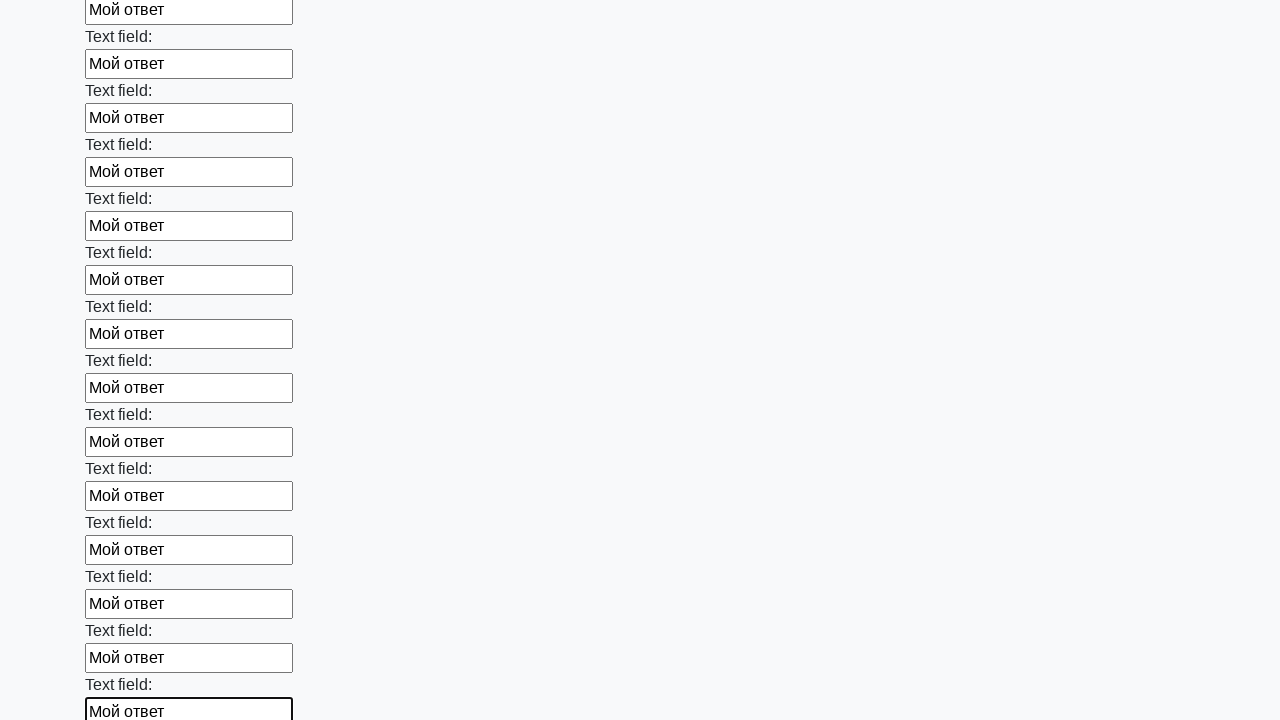

Filled an input field with 'Мой ответ' on input >> nth=51
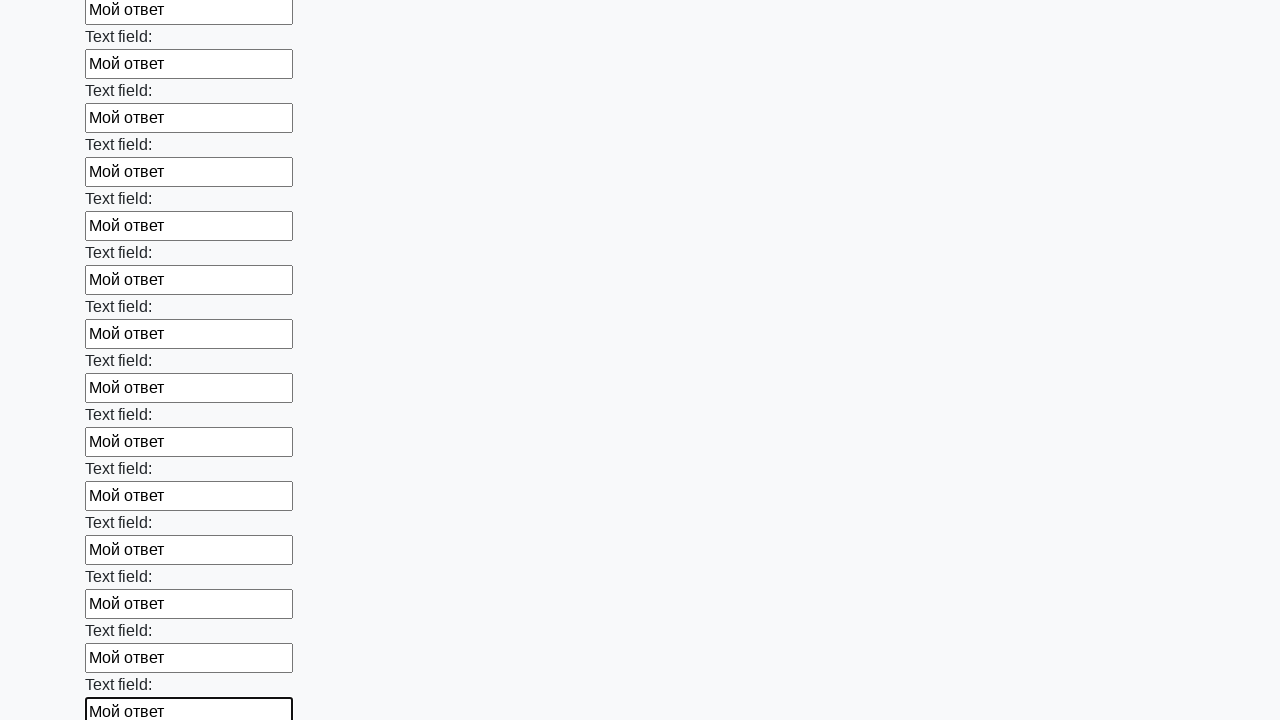

Filled an input field with 'Мой ответ' on input >> nth=52
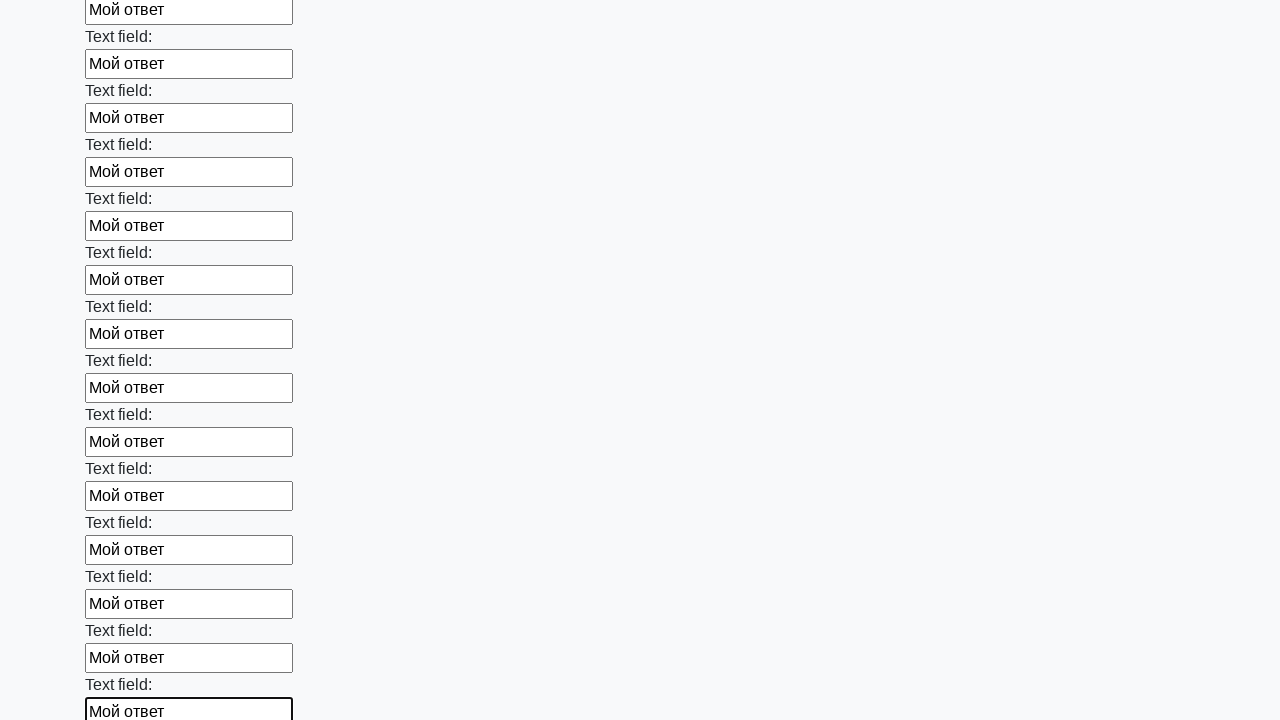

Filled an input field with 'Мой ответ' on input >> nth=53
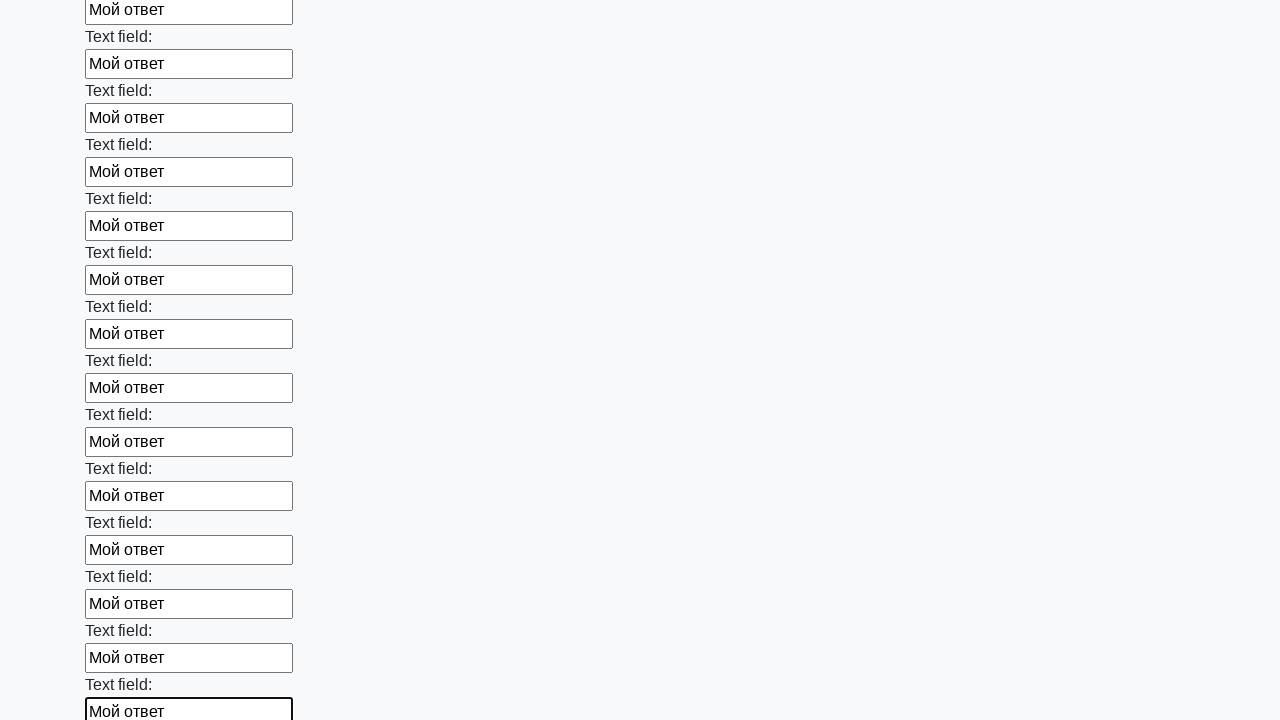

Filled an input field with 'Мой ответ' on input >> nth=54
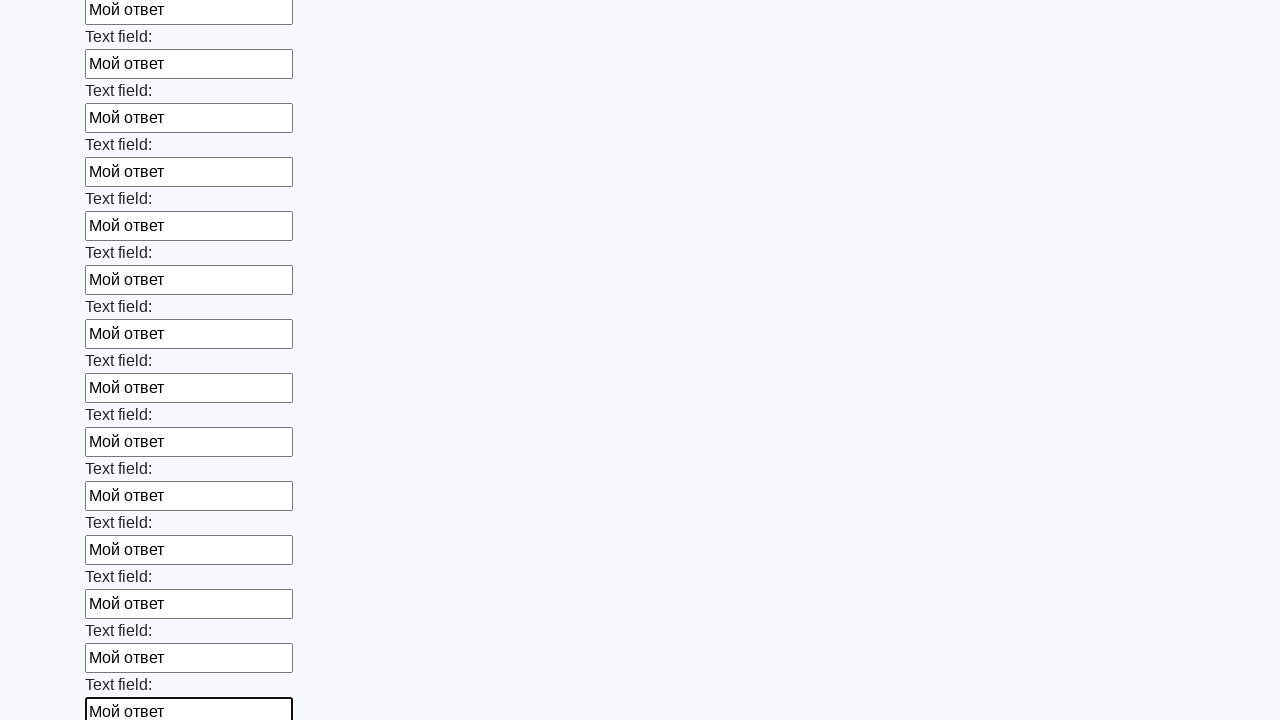

Filled an input field with 'Мой ответ' on input >> nth=55
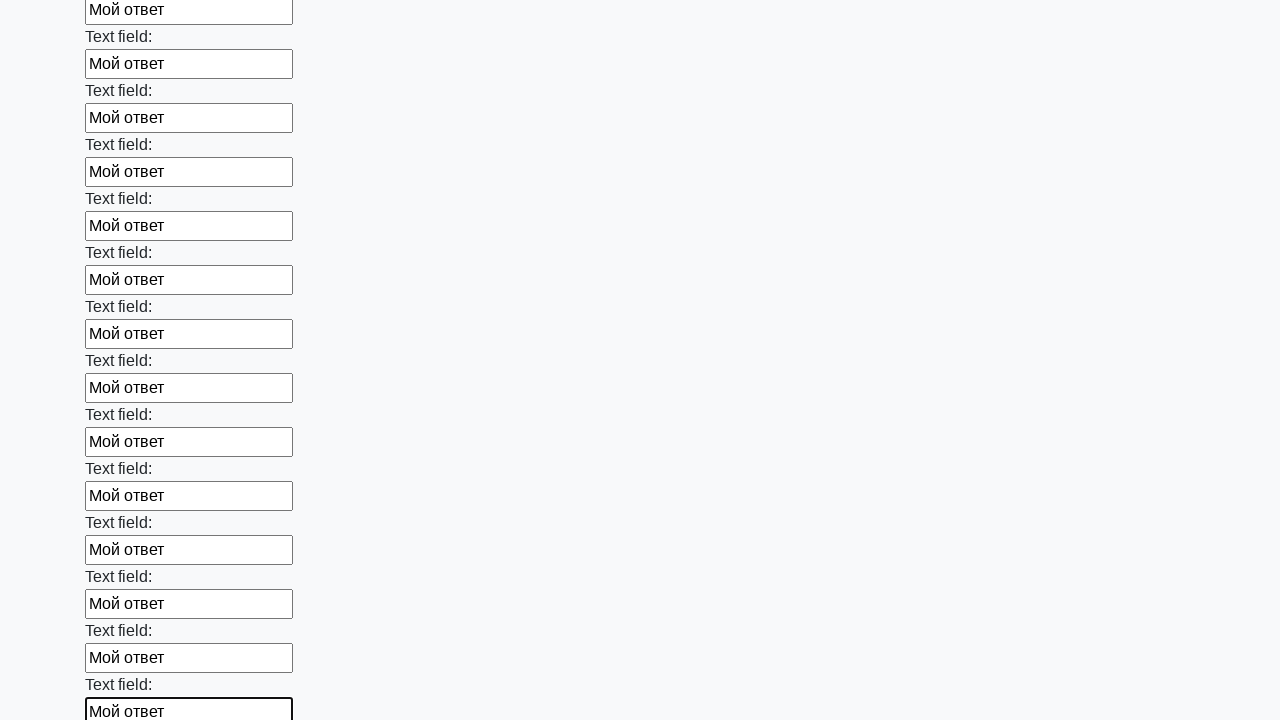

Filled an input field with 'Мой ответ' on input >> nth=56
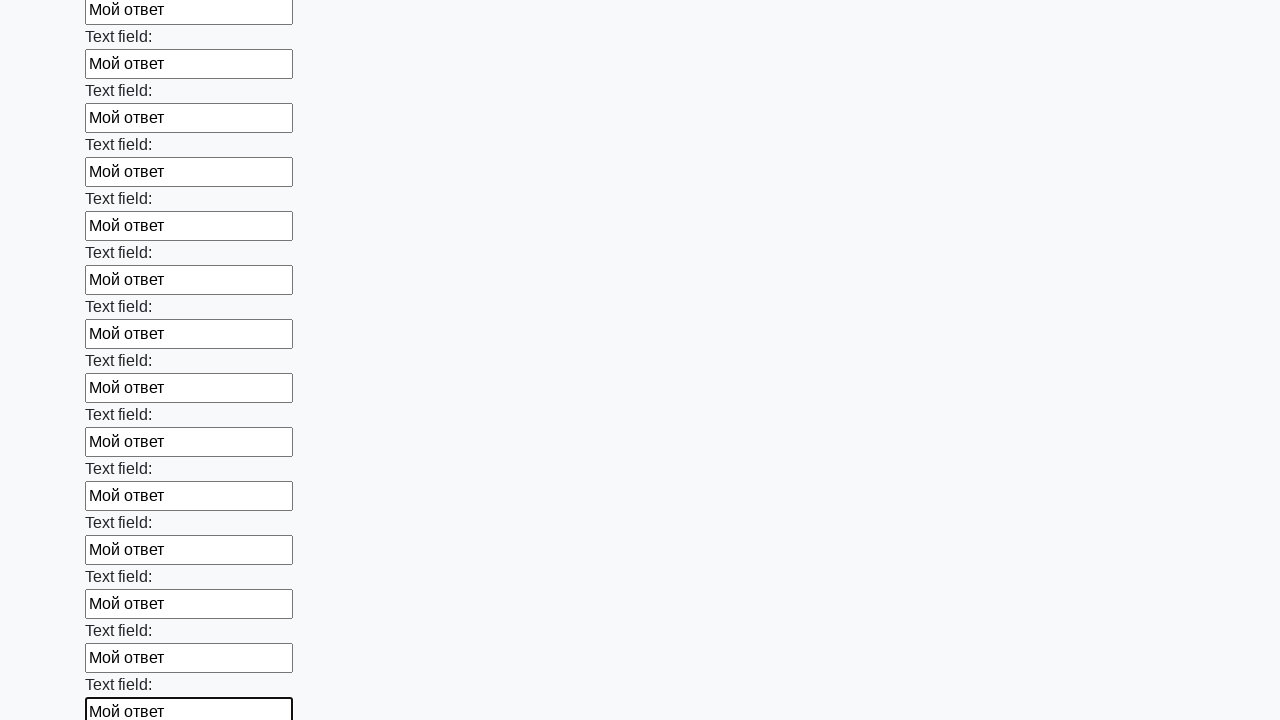

Filled an input field with 'Мой ответ' on input >> nth=57
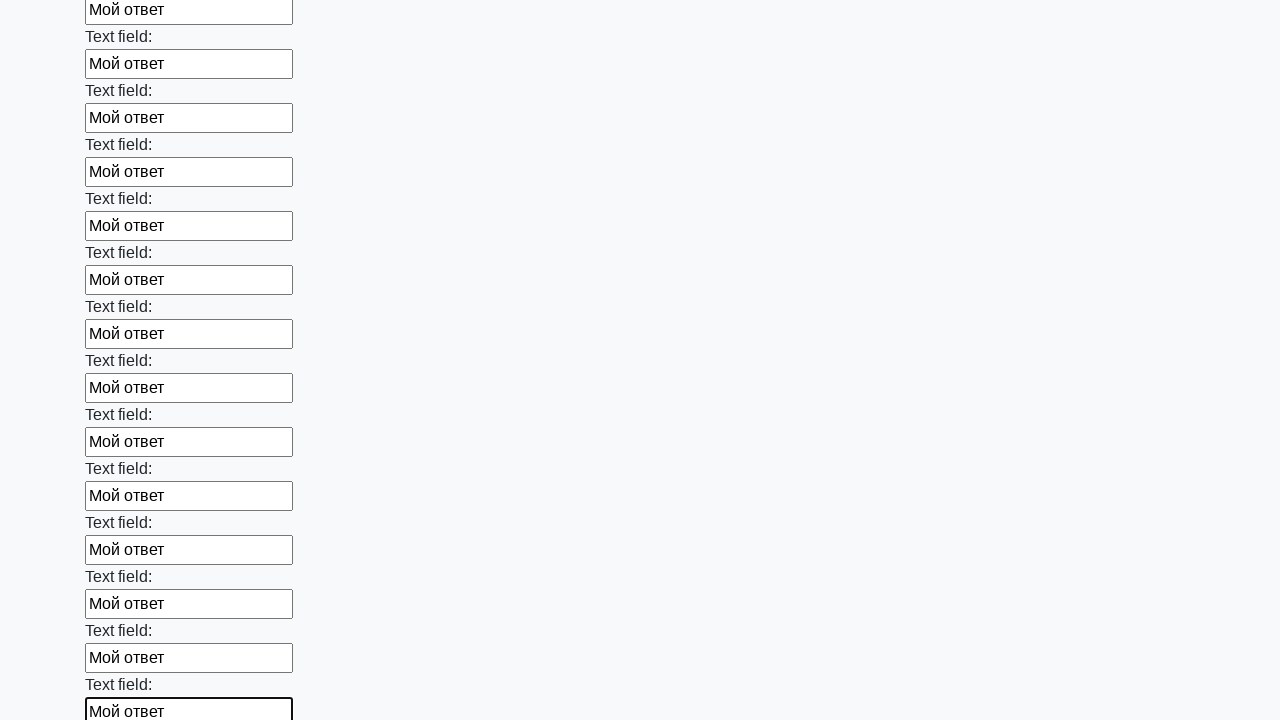

Filled an input field with 'Мой ответ' on input >> nth=58
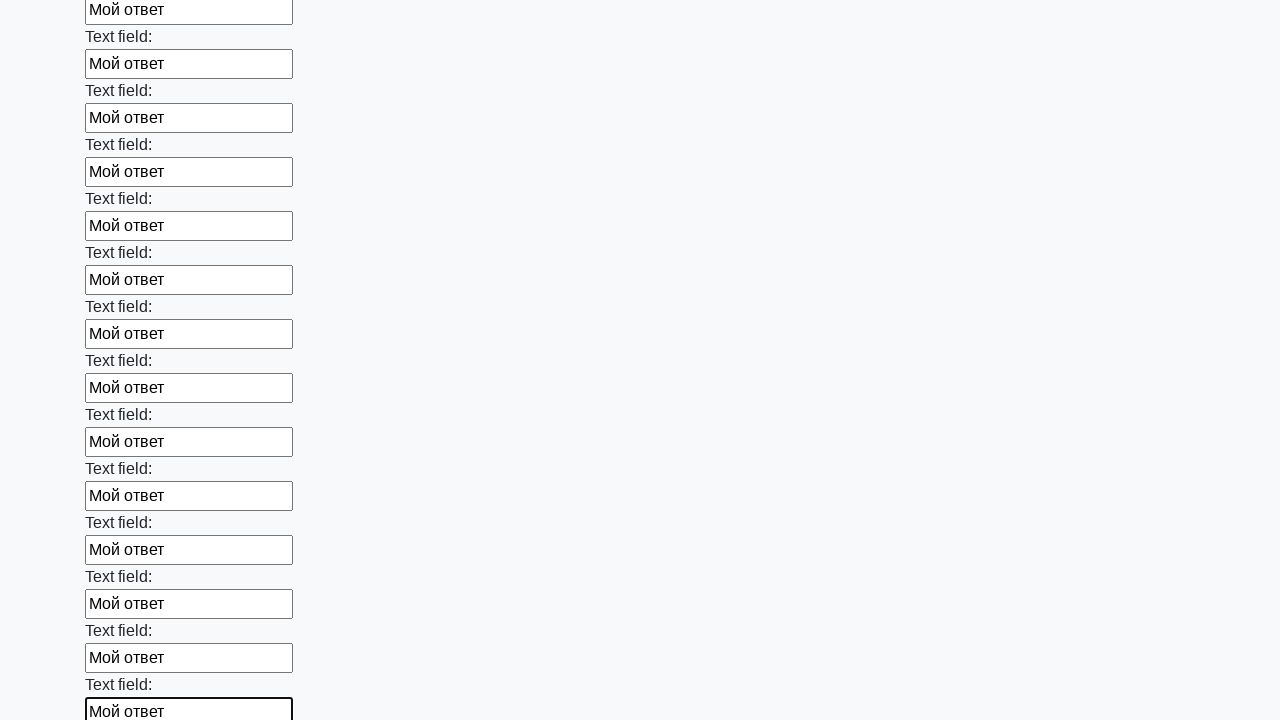

Filled an input field with 'Мой ответ' on input >> nth=59
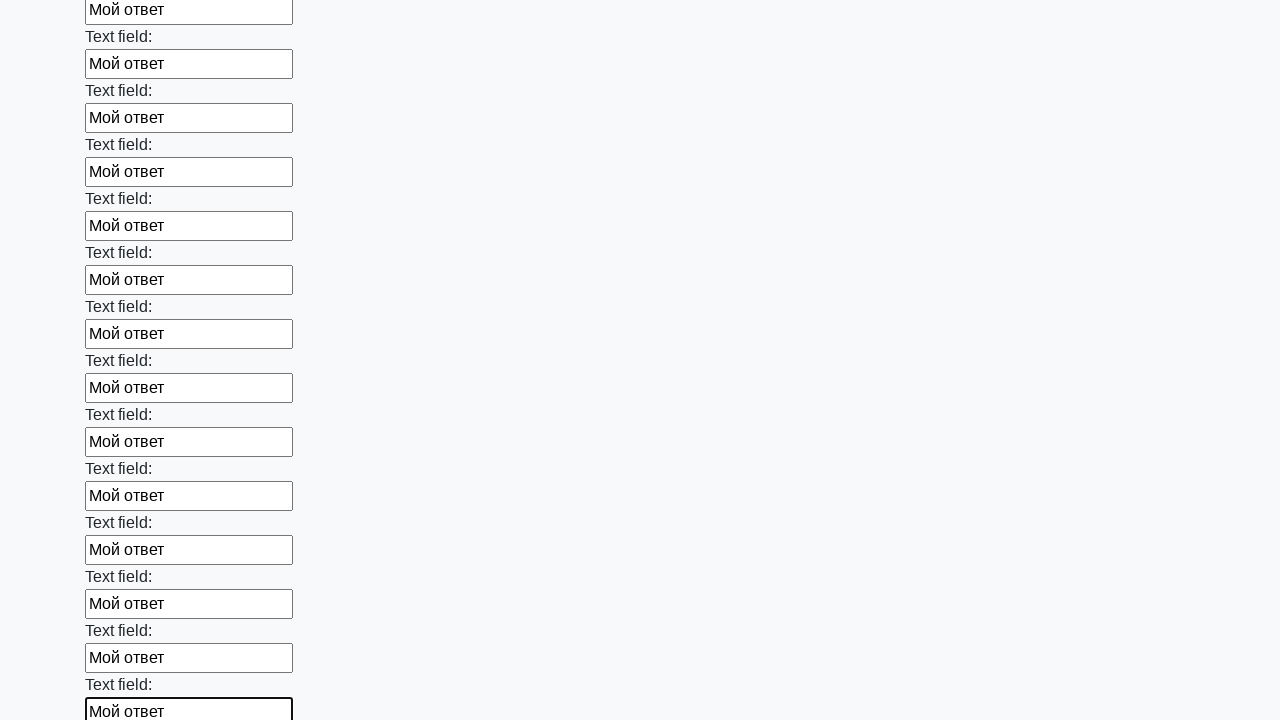

Filled an input field with 'Мой ответ' on input >> nth=60
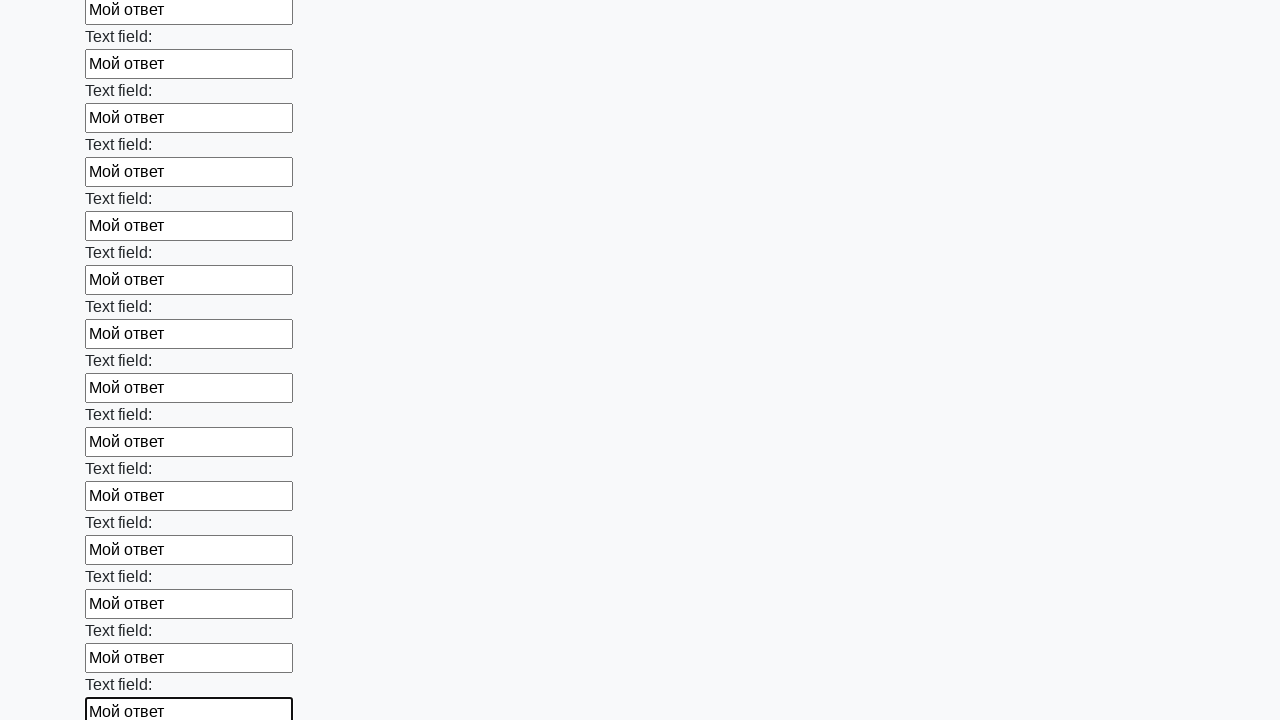

Filled an input field with 'Мой ответ' on input >> nth=61
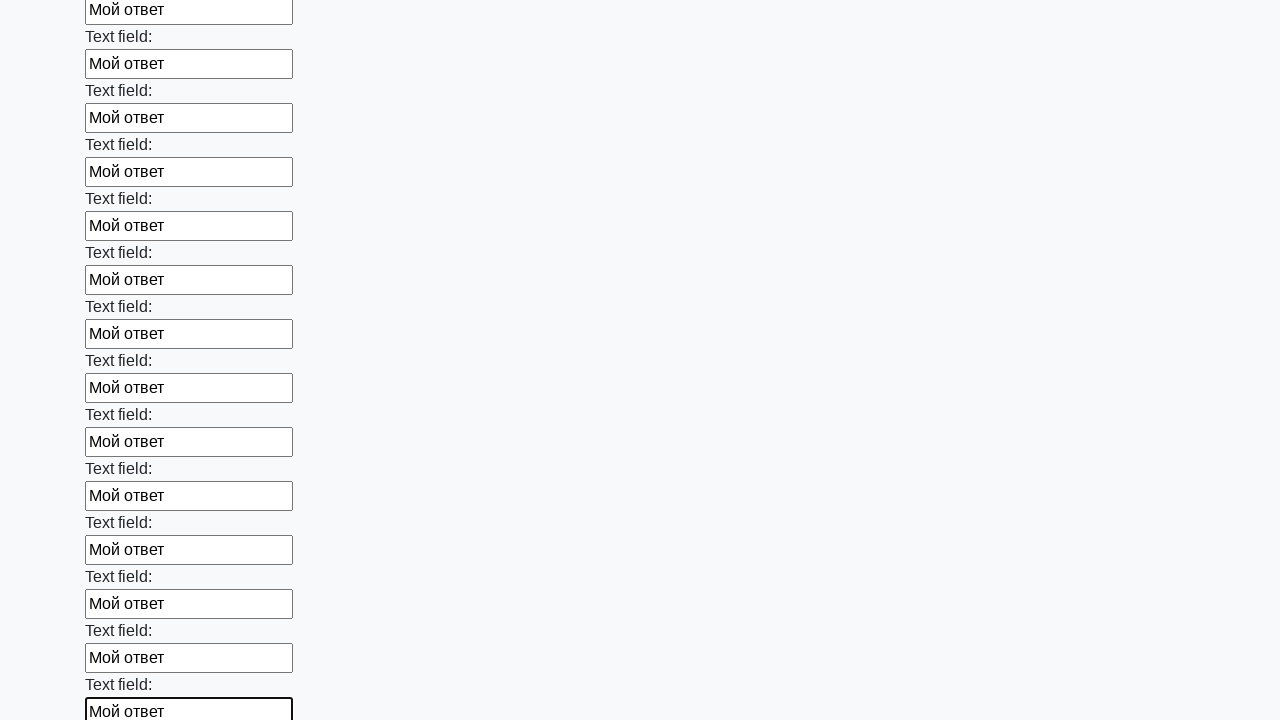

Filled an input field with 'Мой ответ' on input >> nth=62
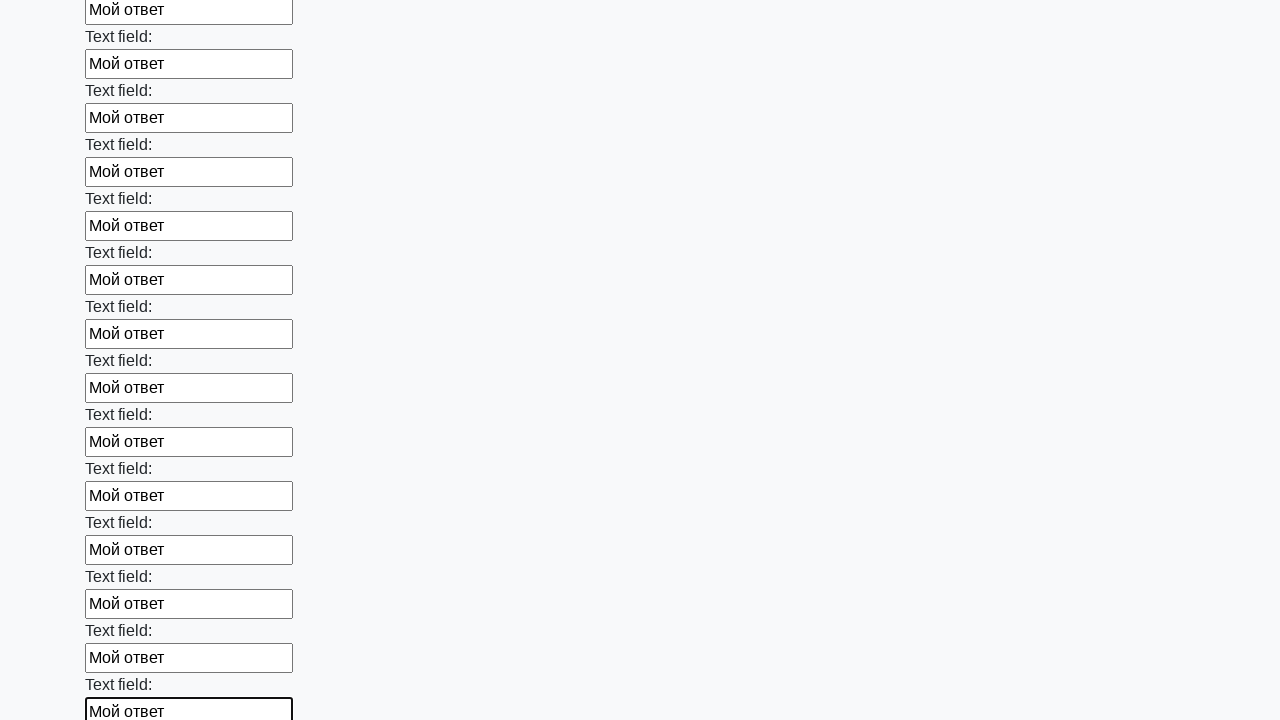

Filled an input field with 'Мой ответ' on input >> nth=63
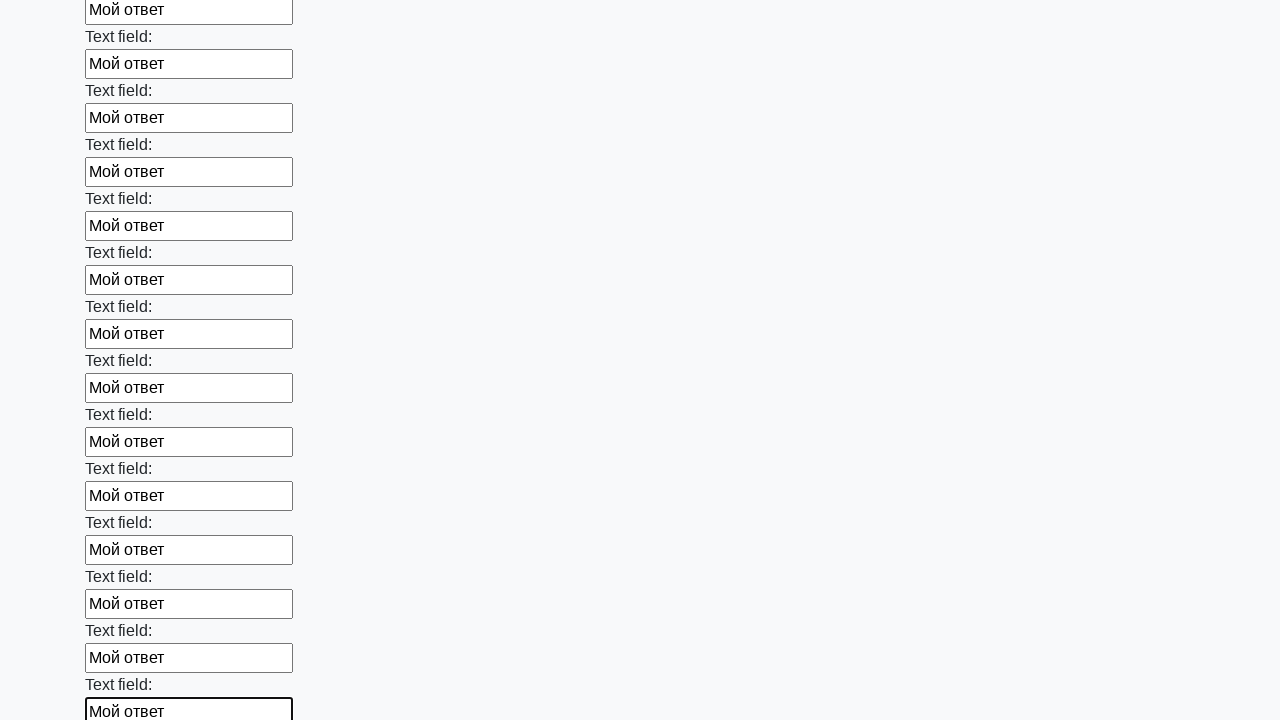

Filled an input field with 'Мой ответ' on input >> nth=64
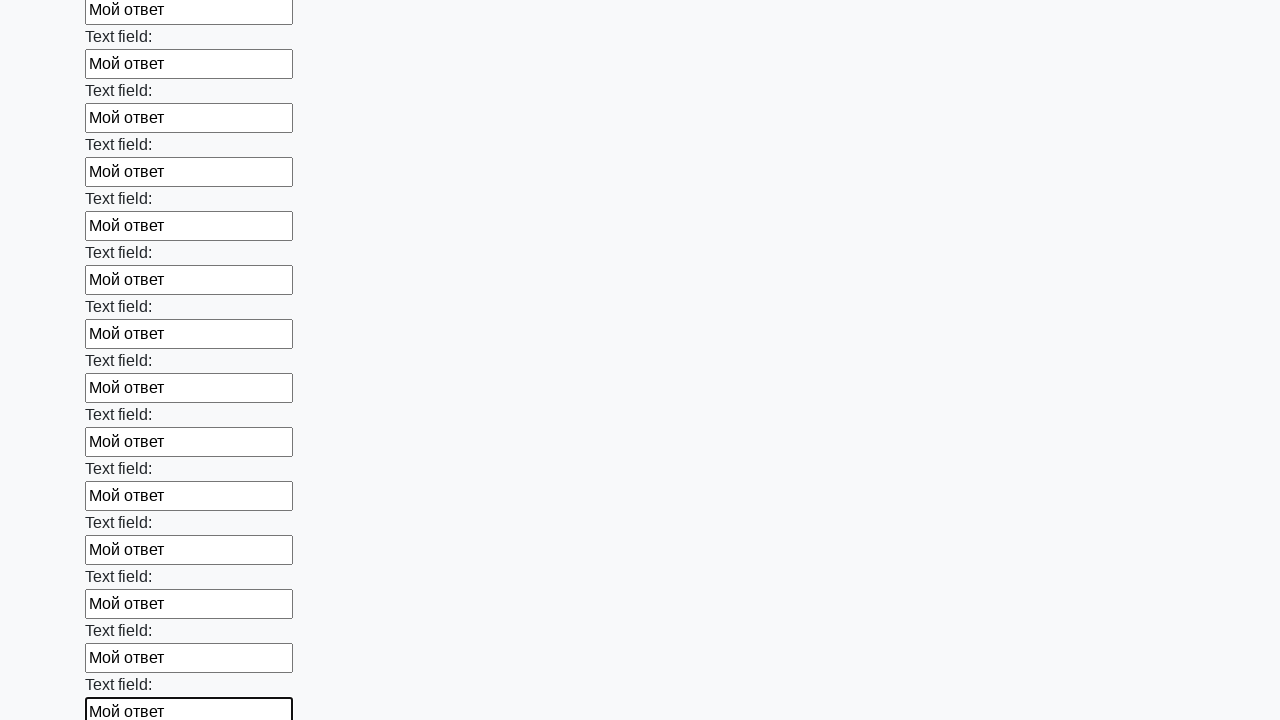

Filled an input field with 'Мой ответ' on input >> nth=65
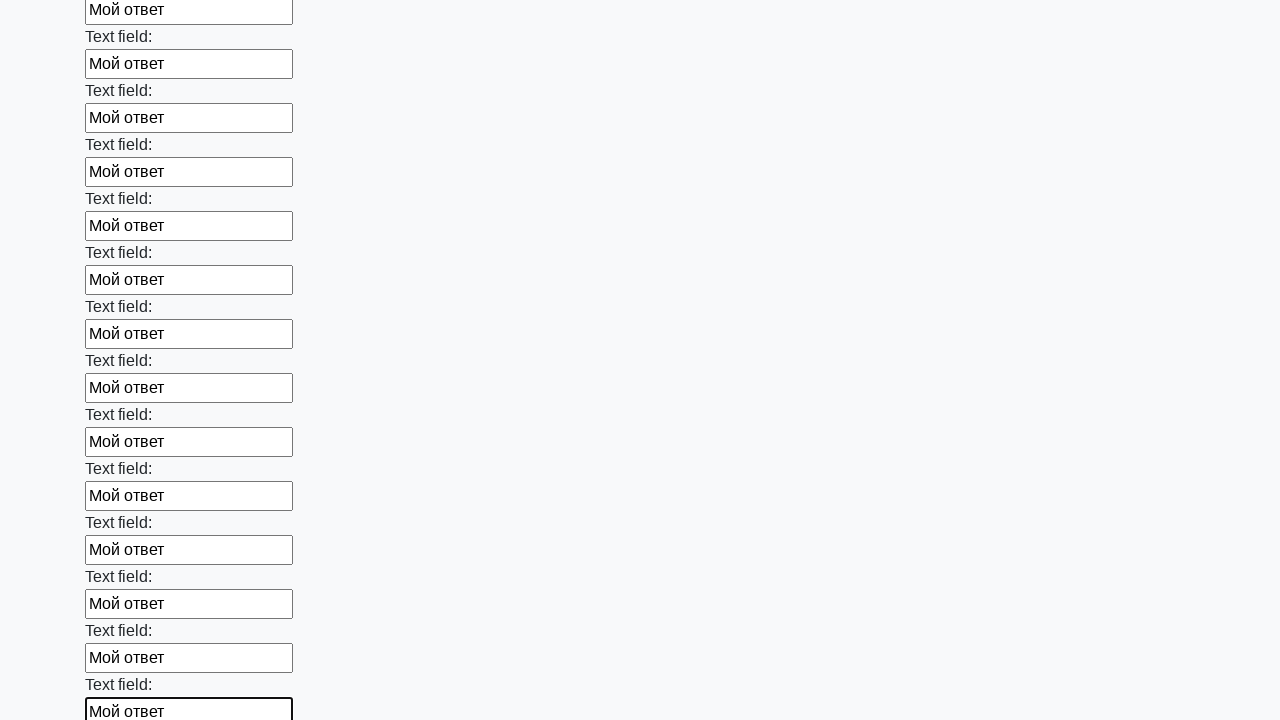

Filled an input field with 'Мой ответ' on input >> nth=66
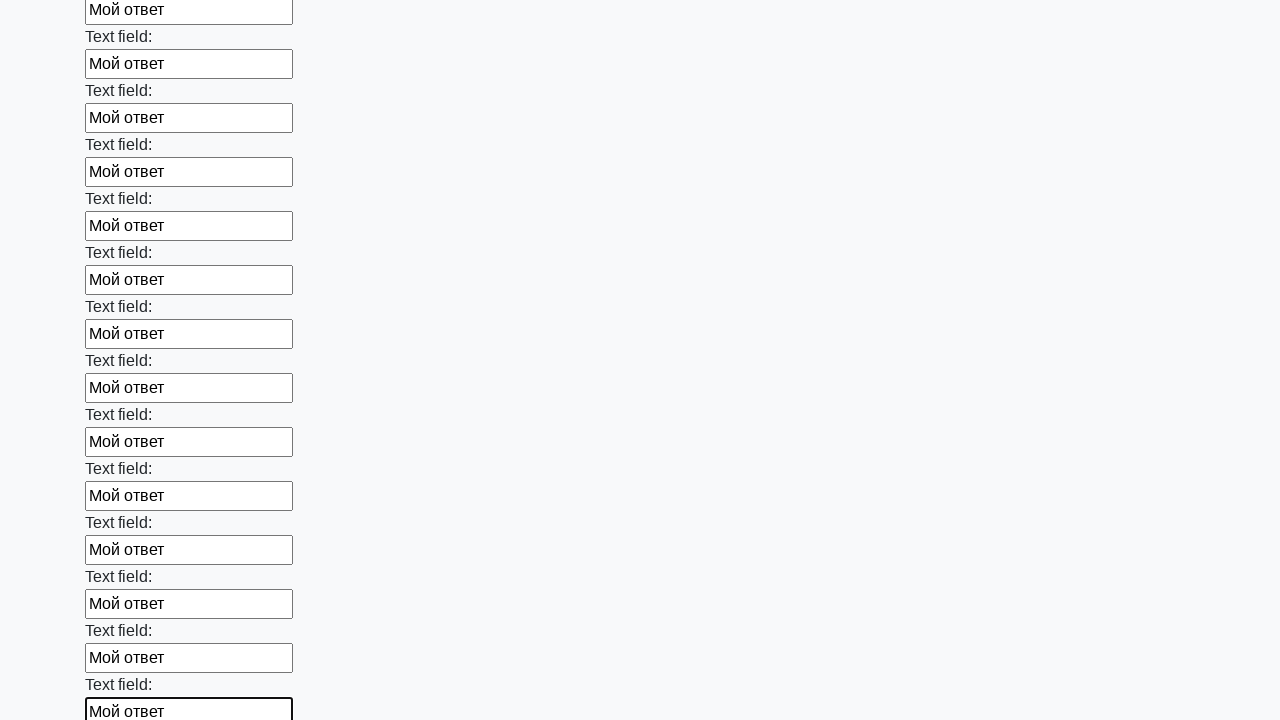

Filled an input field with 'Мой ответ' on input >> nth=67
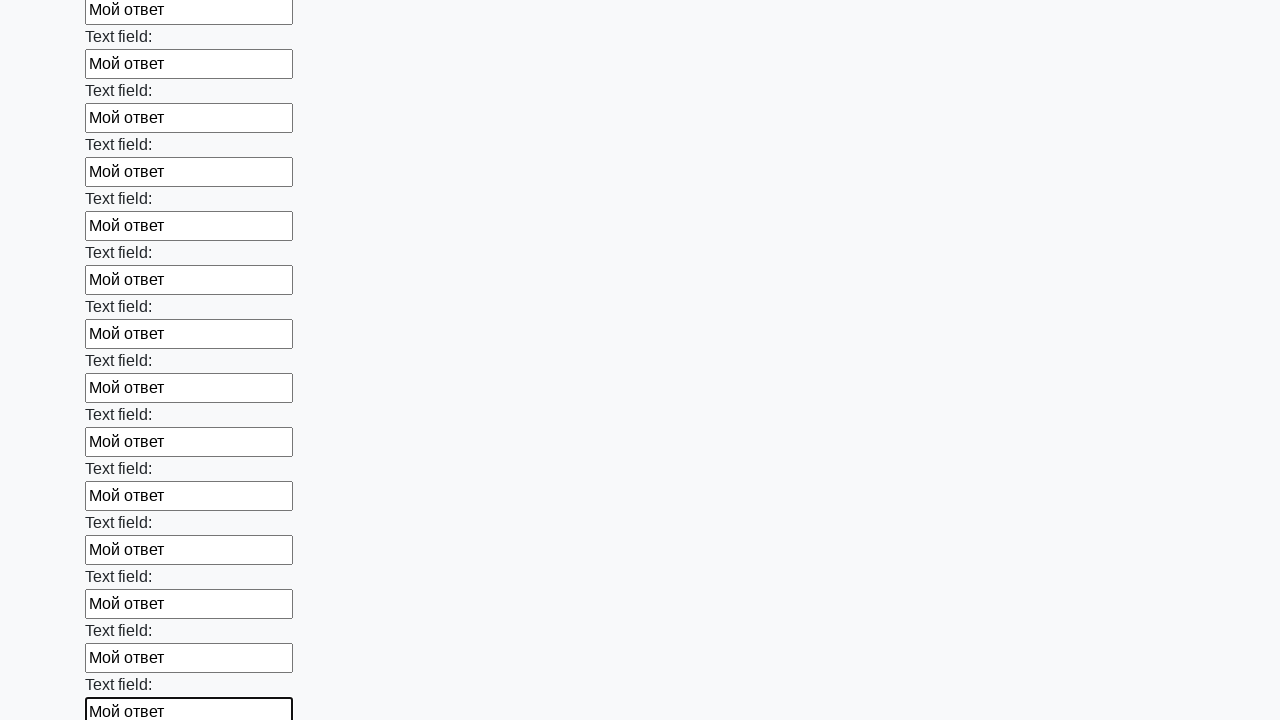

Filled an input field with 'Мой ответ' on input >> nth=68
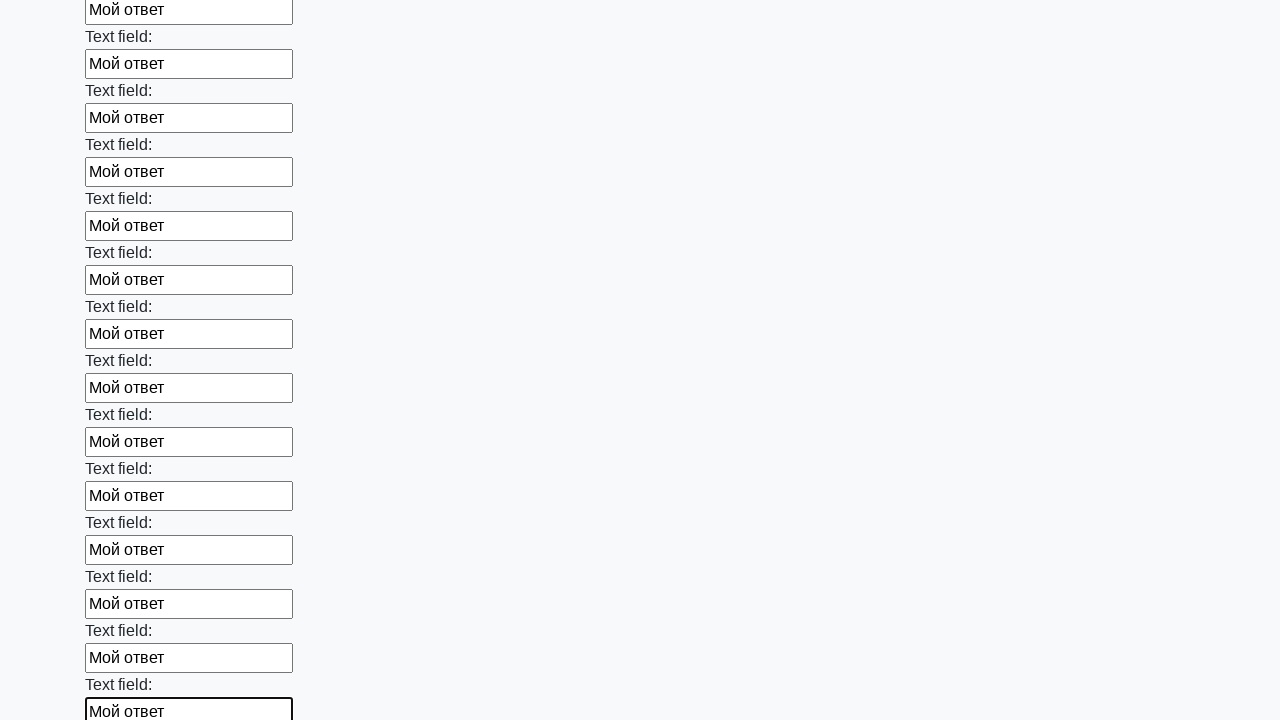

Filled an input field with 'Мой ответ' on input >> nth=69
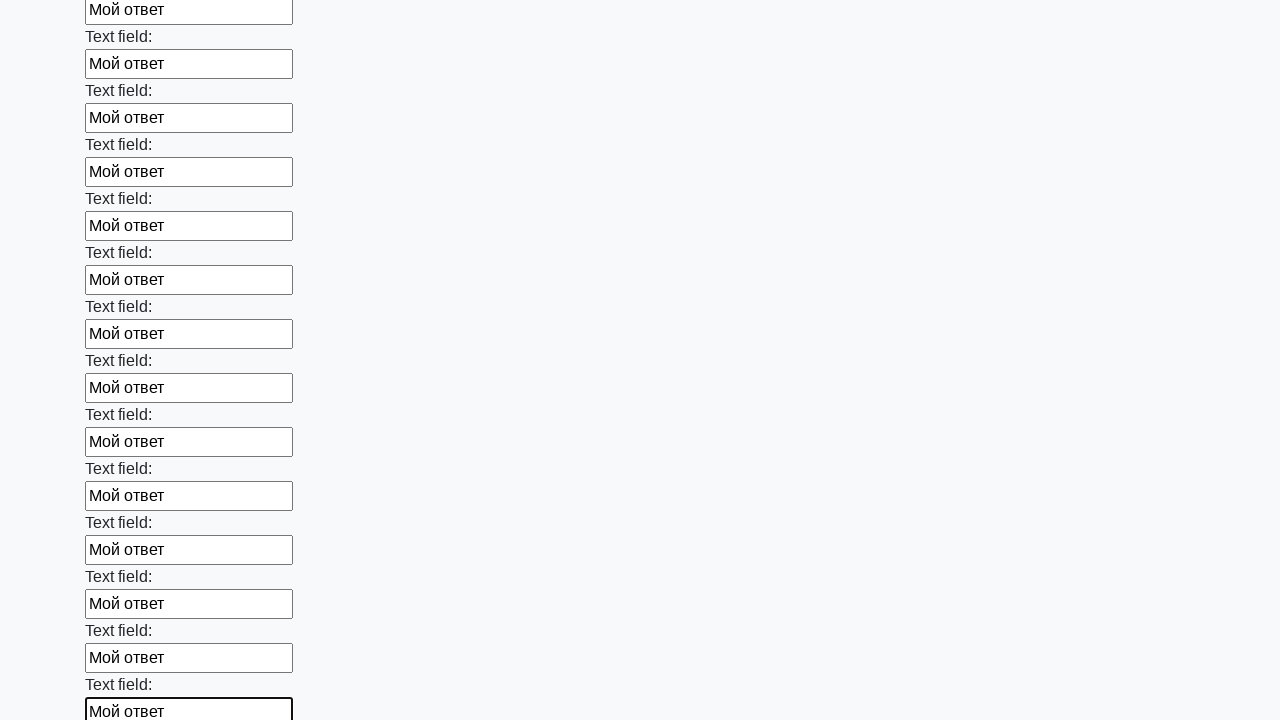

Filled an input field with 'Мой ответ' on input >> nth=70
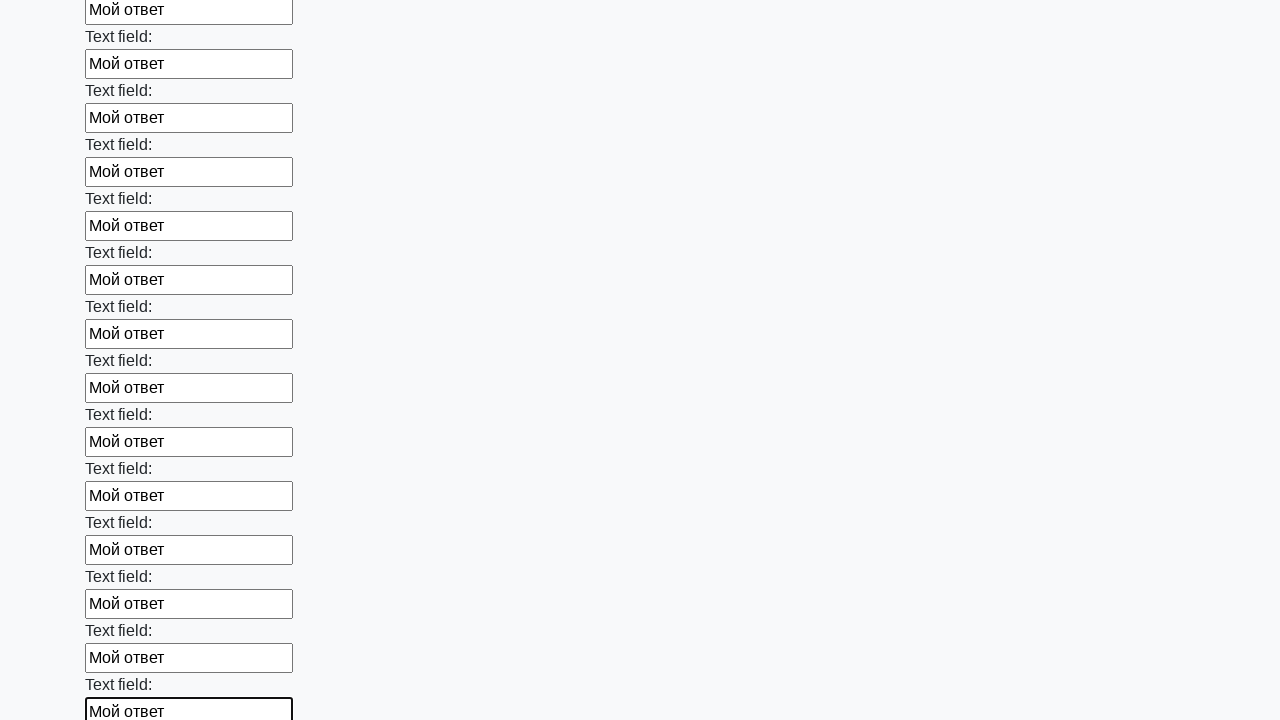

Filled an input field with 'Мой ответ' on input >> nth=71
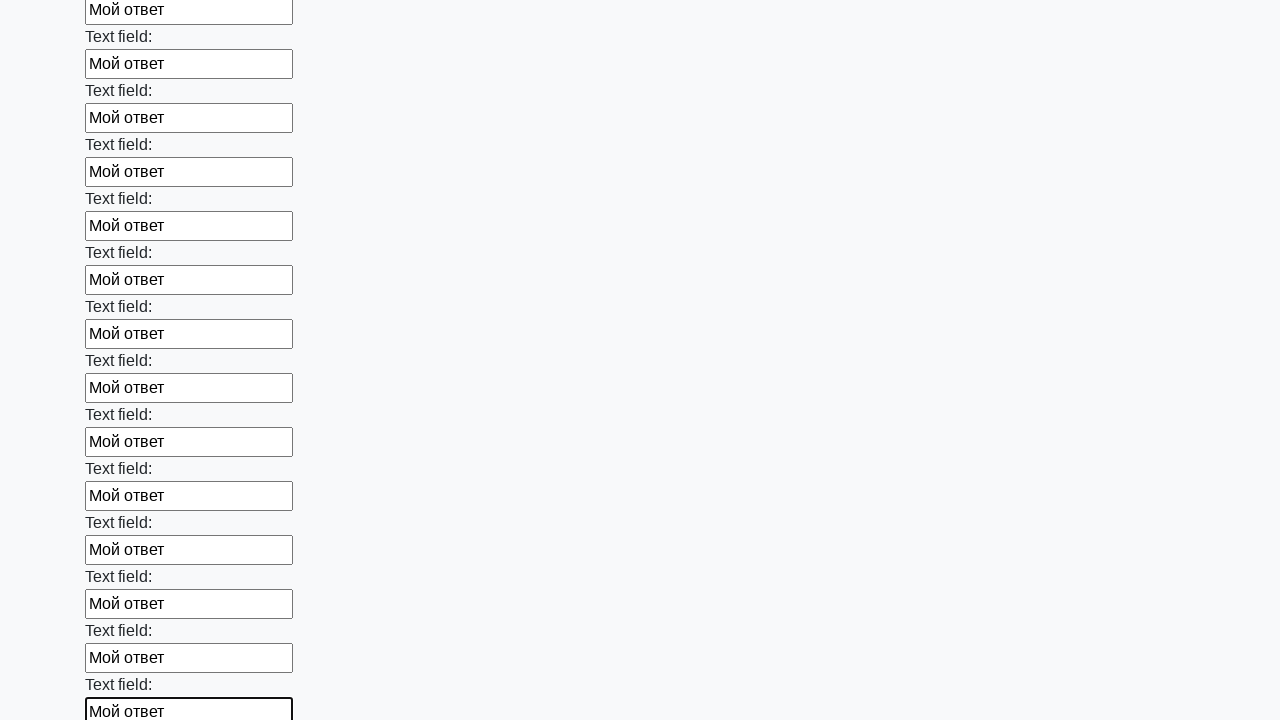

Filled an input field with 'Мой ответ' on input >> nth=72
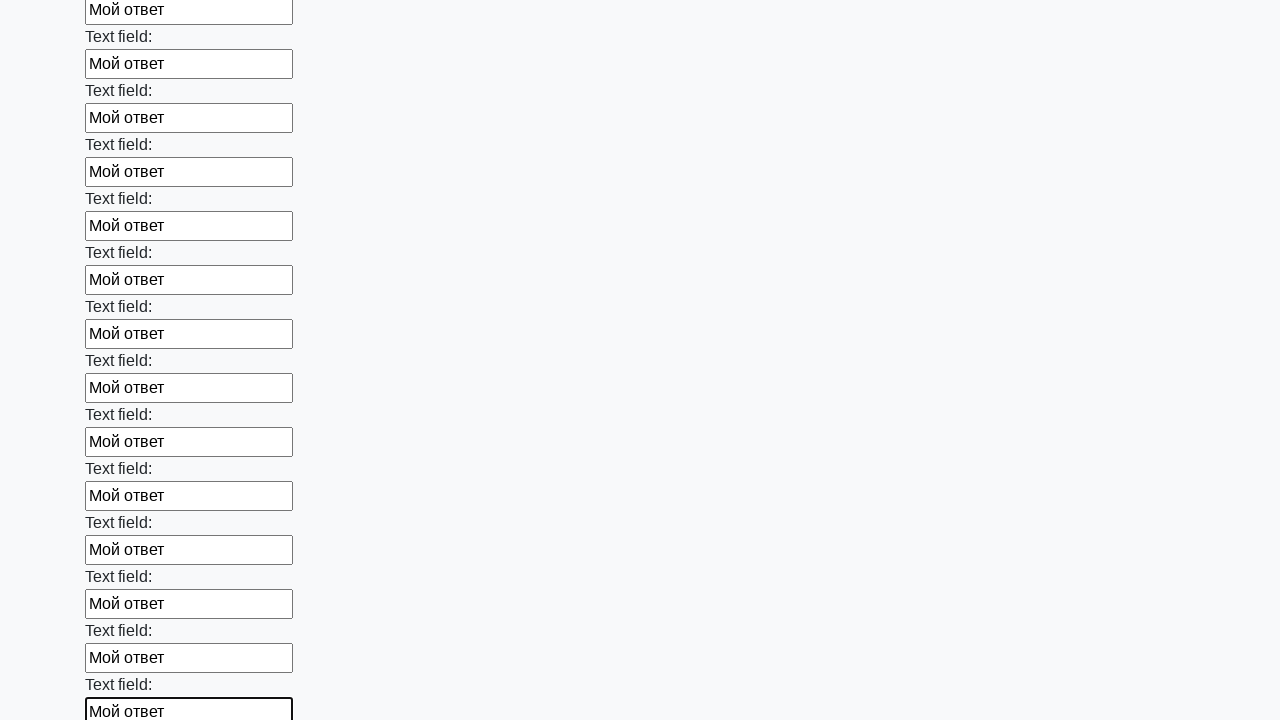

Filled an input field with 'Мой ответ' on input >> nth=73
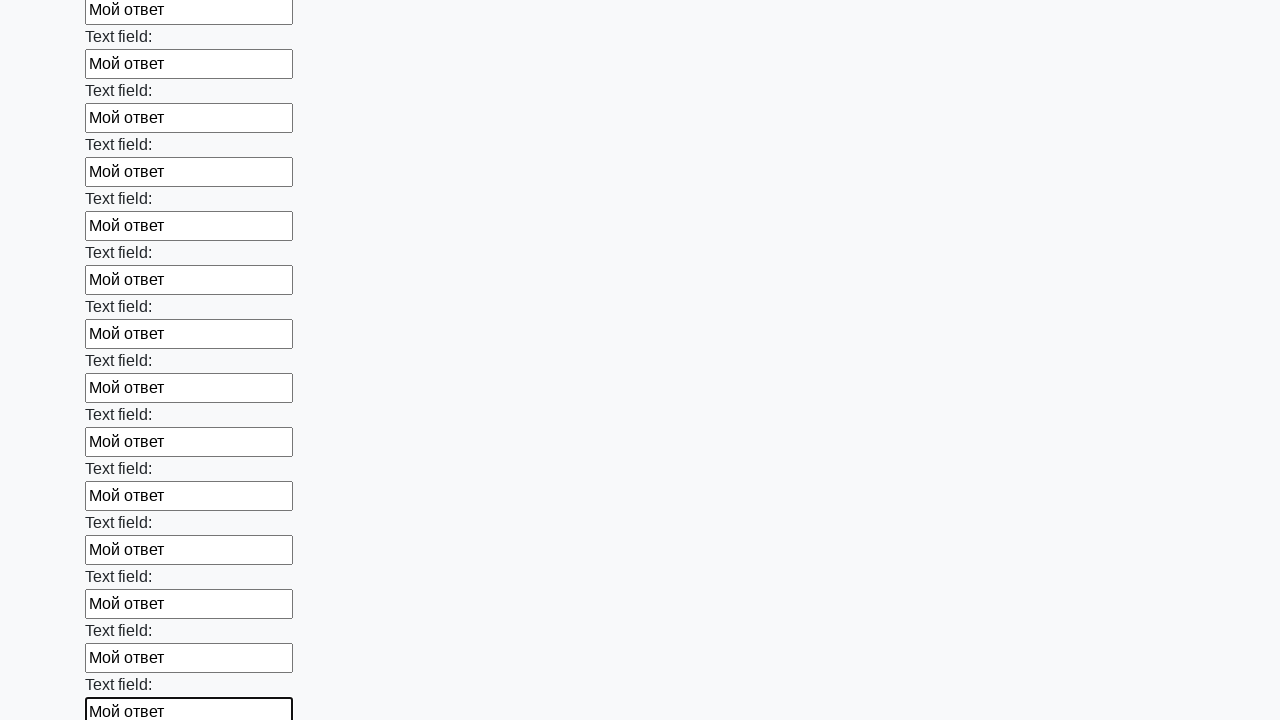

Filled an input field with 'Мой ответ' on input >> nth=74
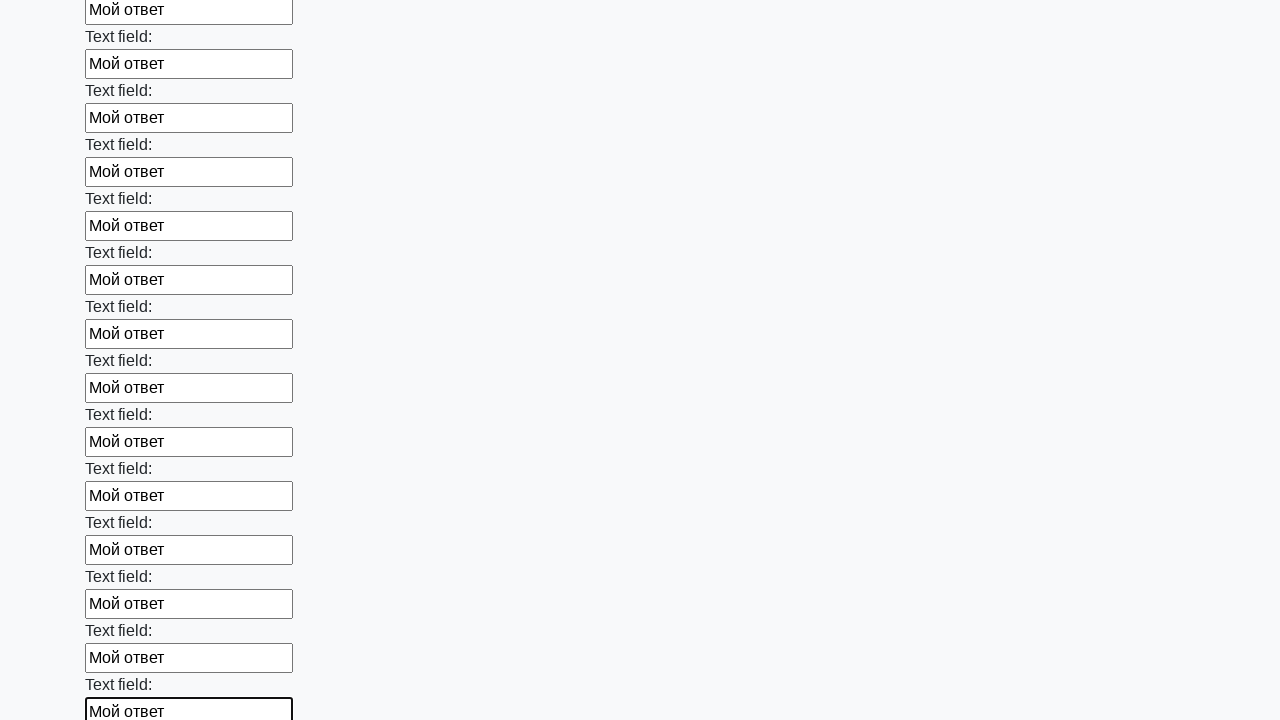

Filled an input field with 'Мой ответ' on input >> nth=75
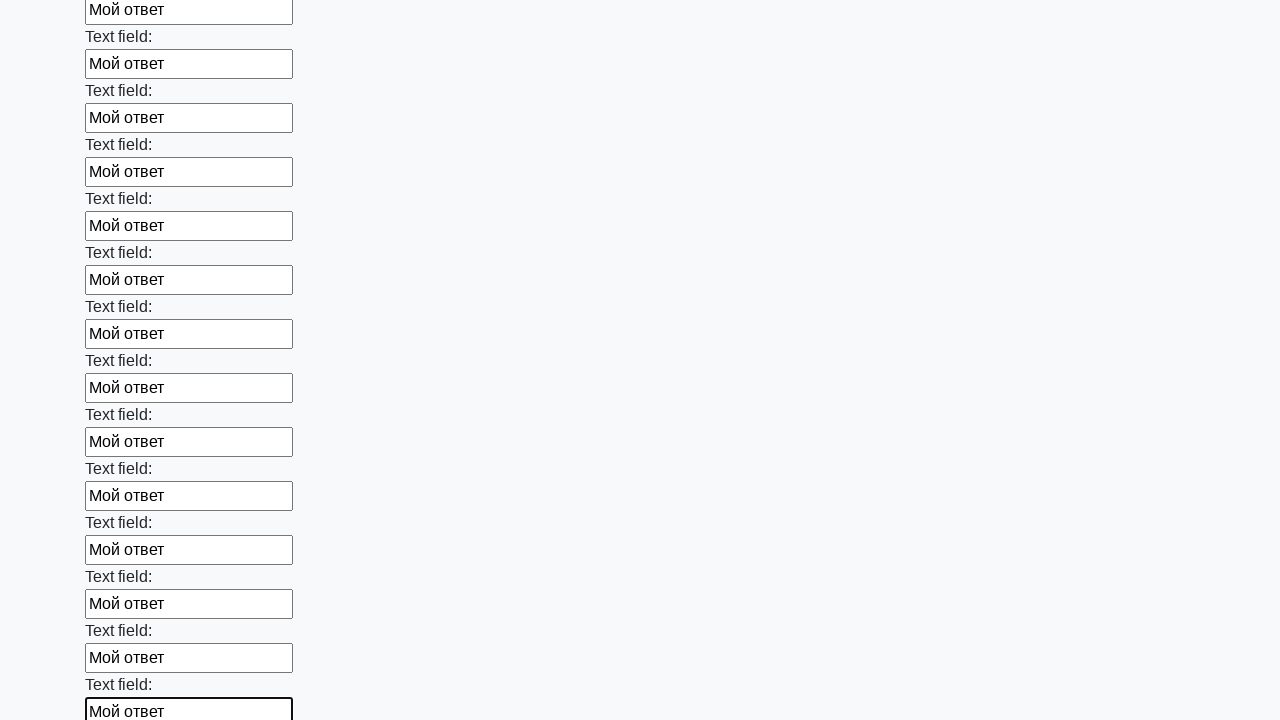

Filled an input field with 'Мой ответ' on input >> nth=76
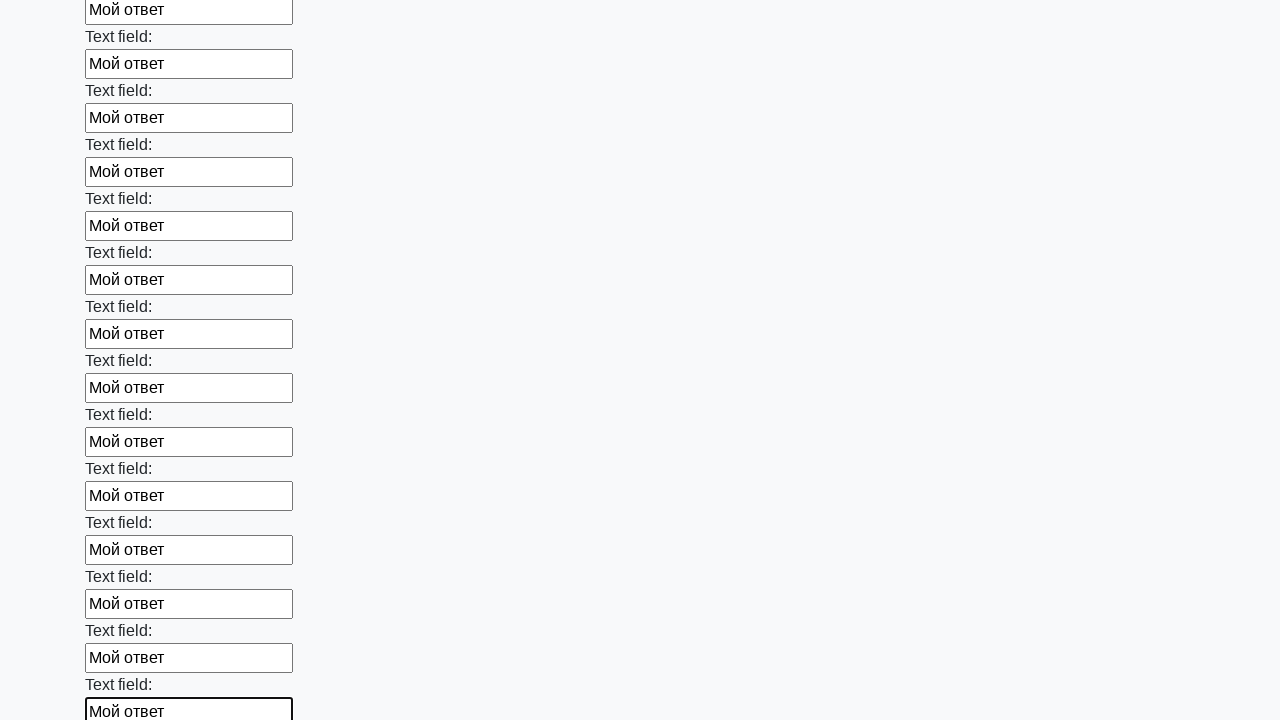

Filled an input field with 'Мой ответ' on input >> nth=77
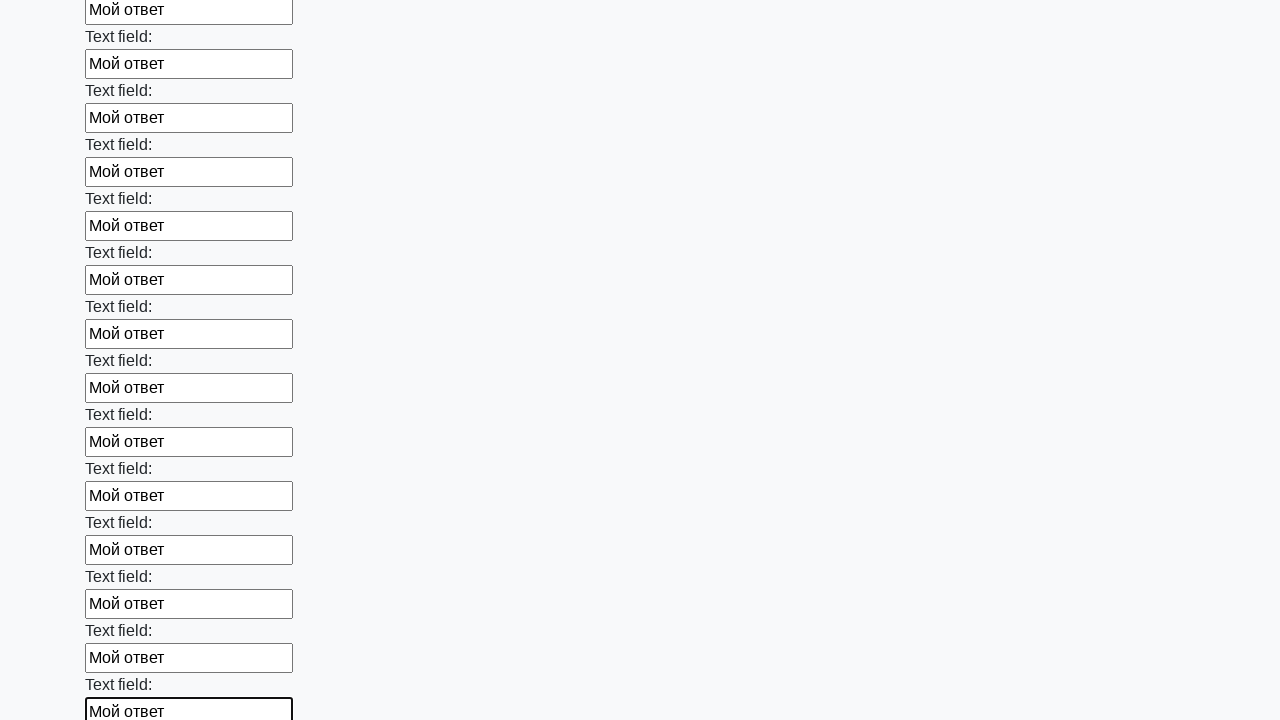

Filled an input field with 'Мой ответ' on input >> nth=78
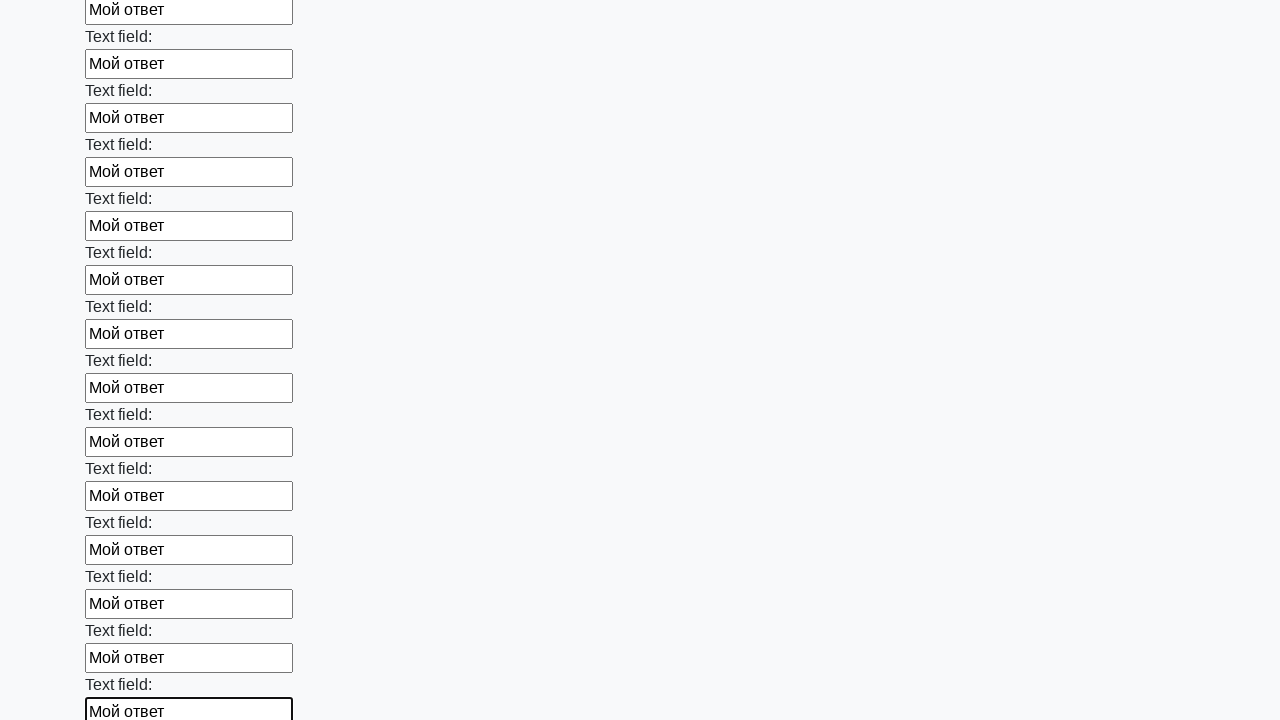

Filled an input field with 'Мой ответ' on input >> nth=79
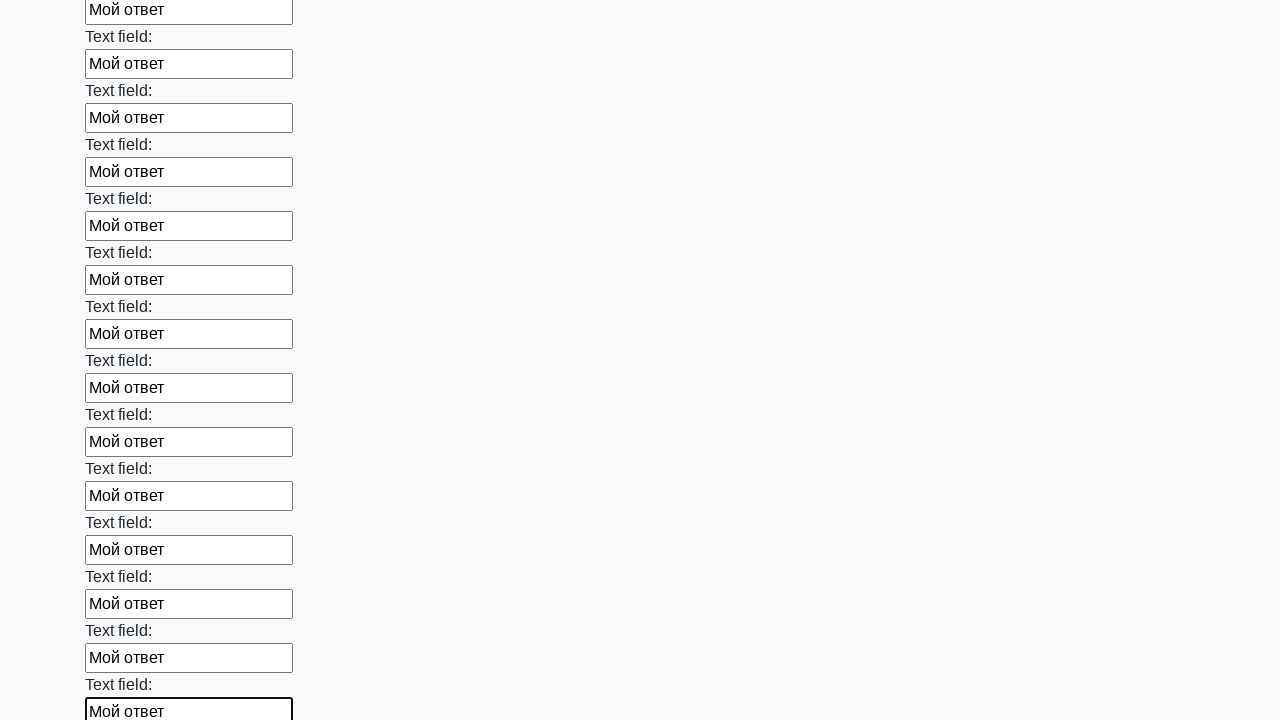

Filled an input field with 'Мой ответ' on input >> nth=80
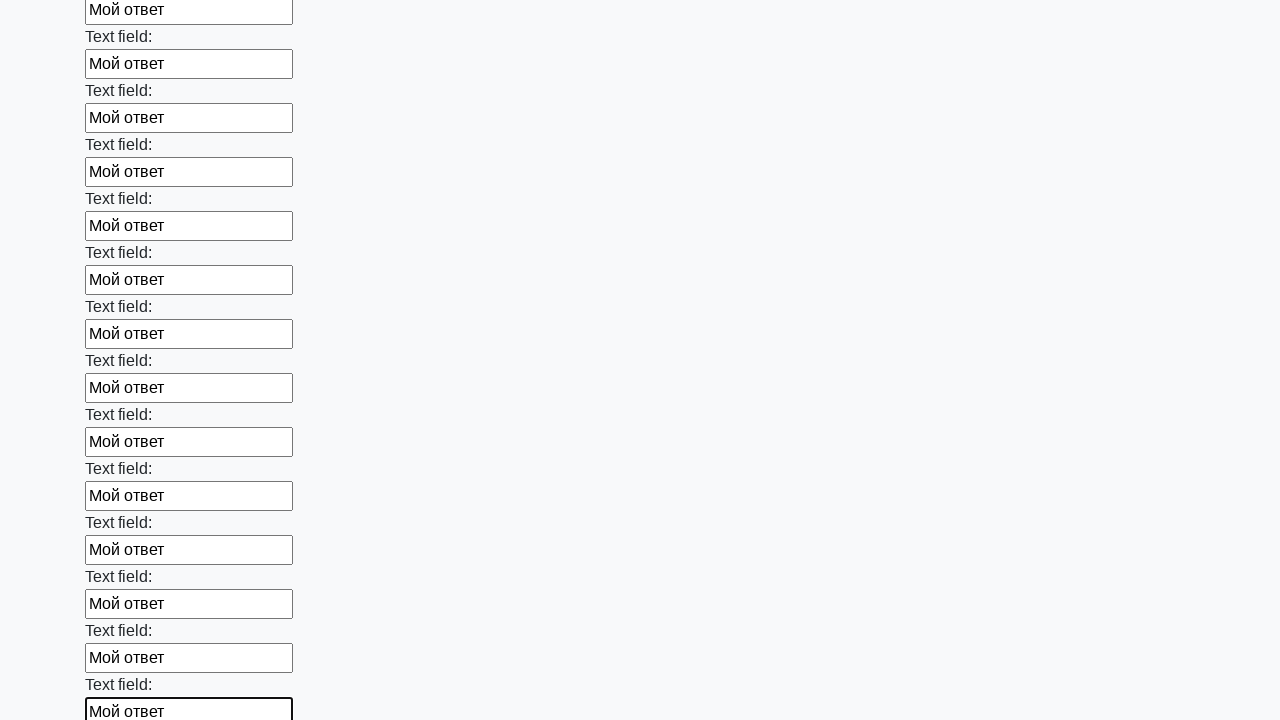

Filled an input field with 'Мой ответ' on input >> nth=81
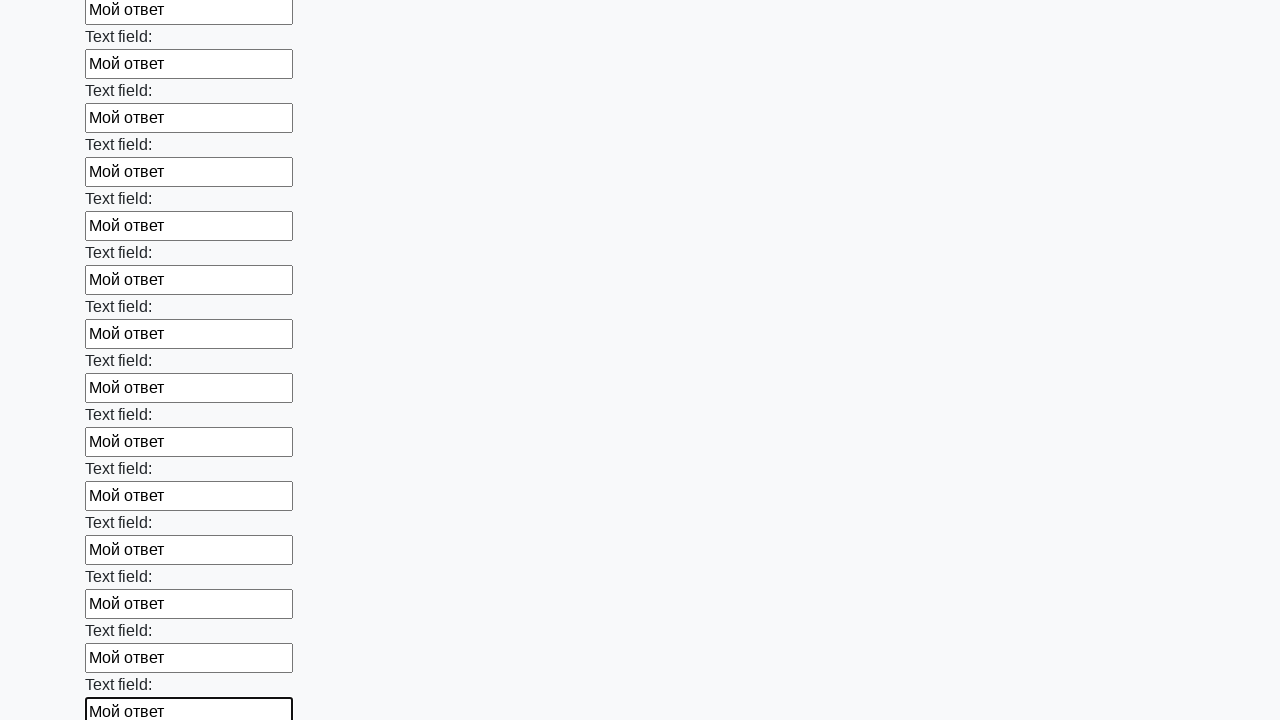

Filled an input field with 'Мой ответ' on input >> nth=82
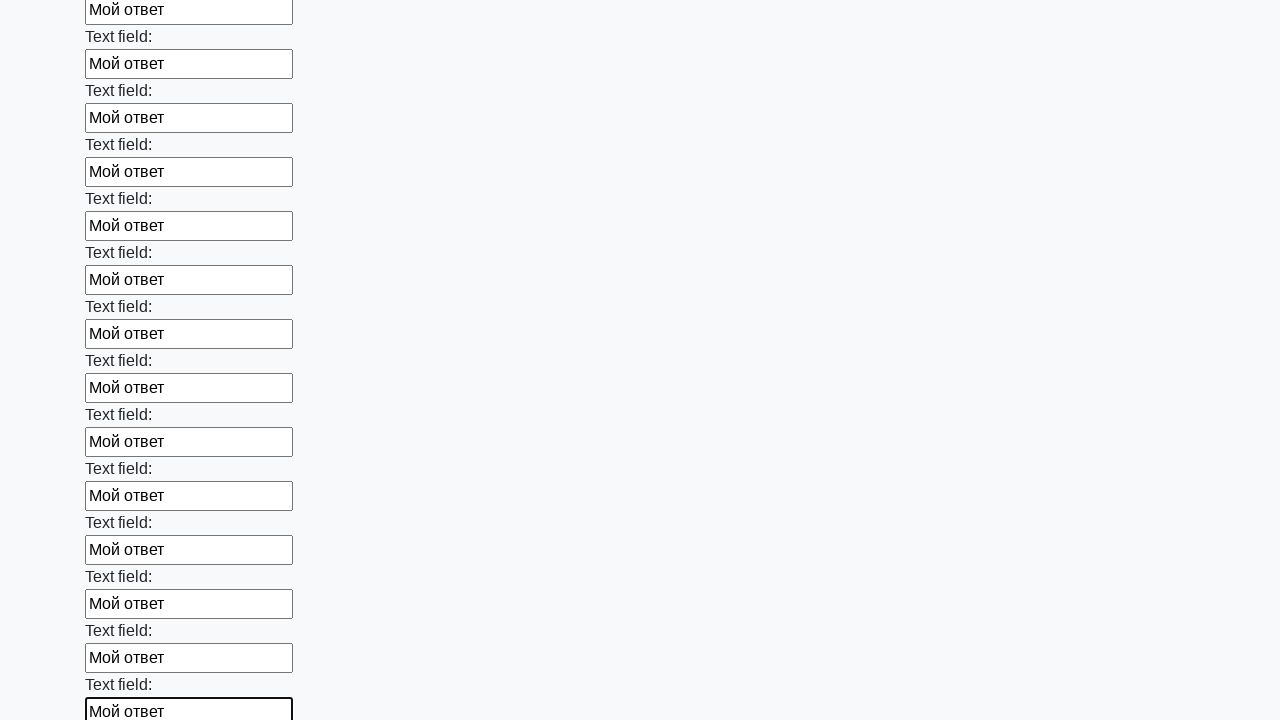

Filled an input field with 'Мой ответ' on input >> nth=83
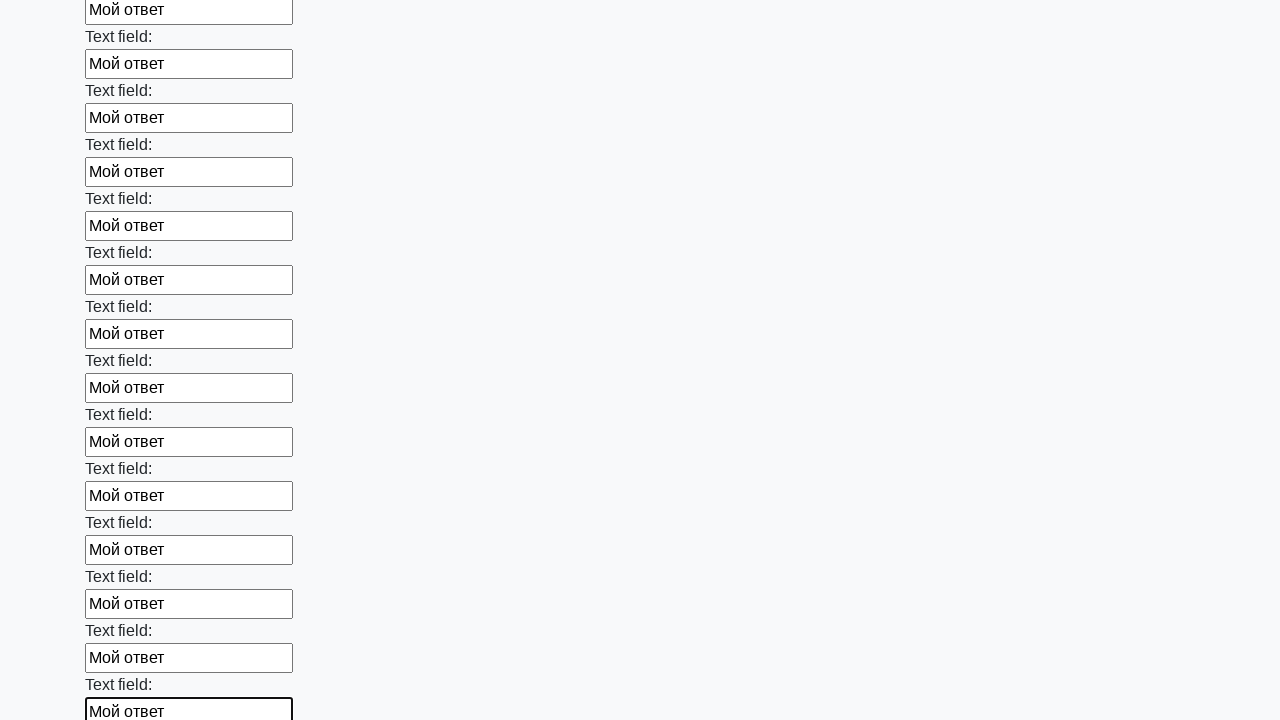

Filled an input field with 'Мой ответ' on input >> nth=84
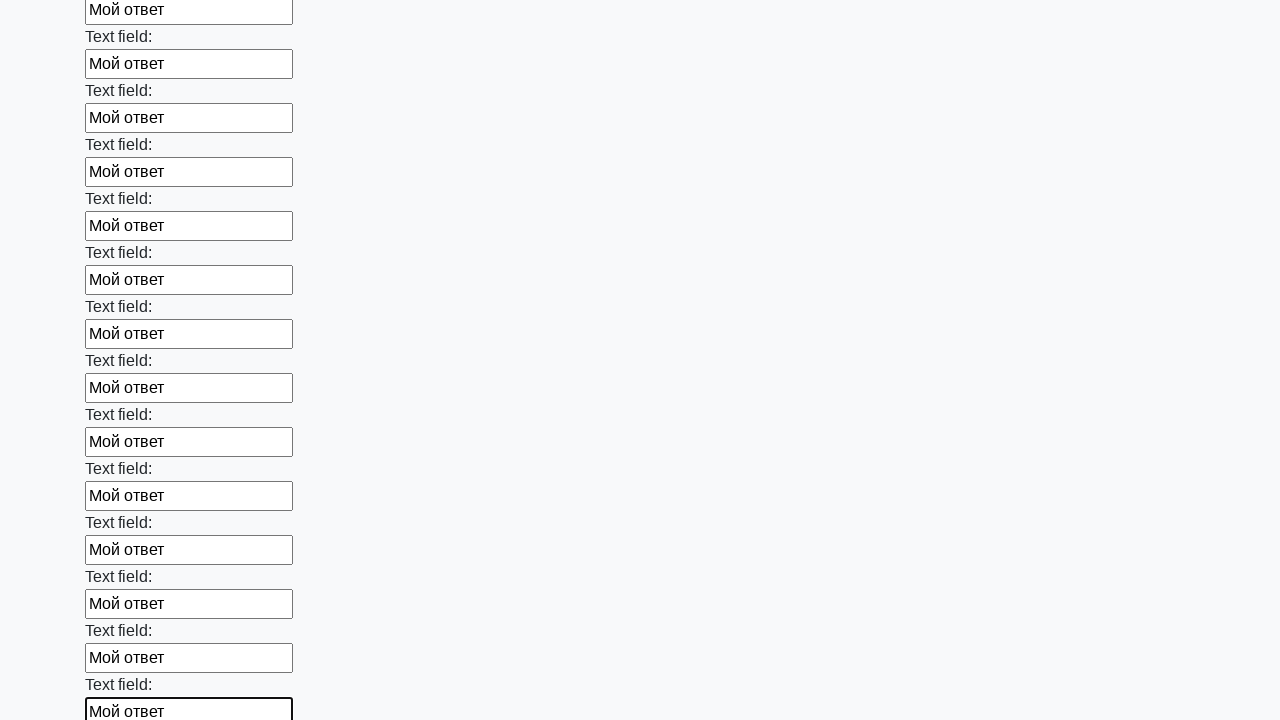

Filled an input field with 'Мой ответ' on input >> nth=85
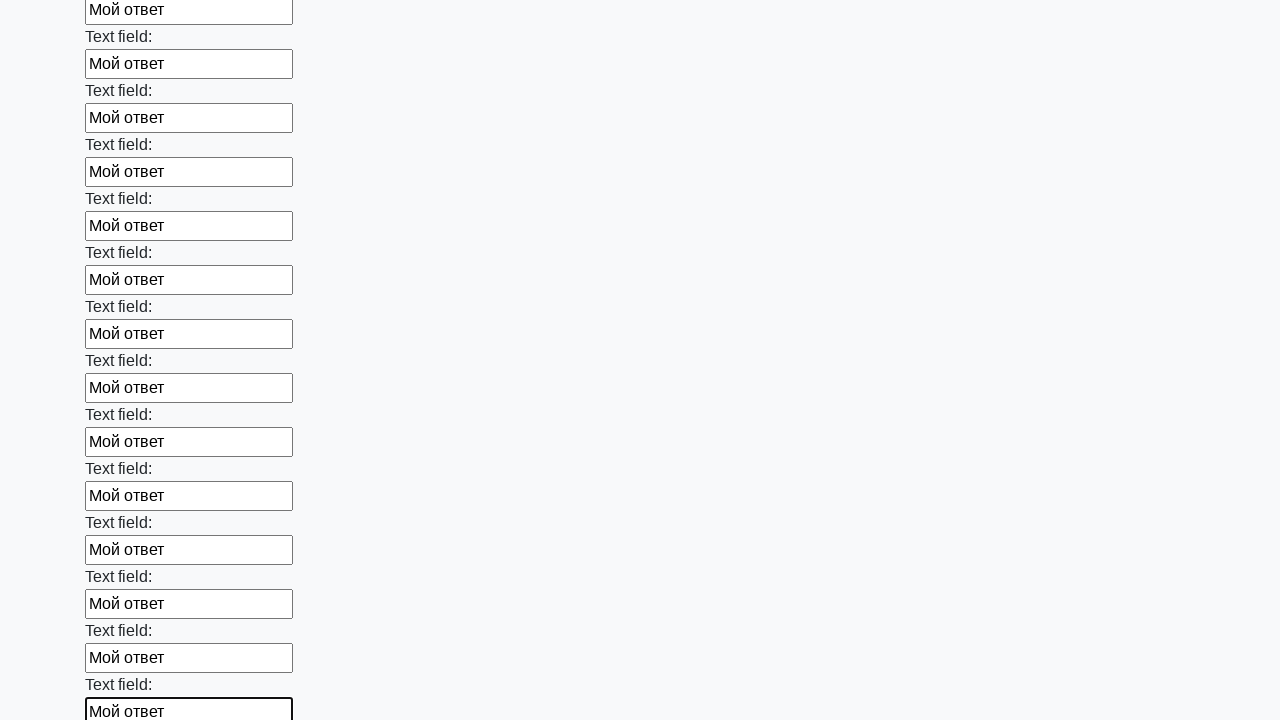

Filled an input field with 'Мой ответ' on input >> nth=86
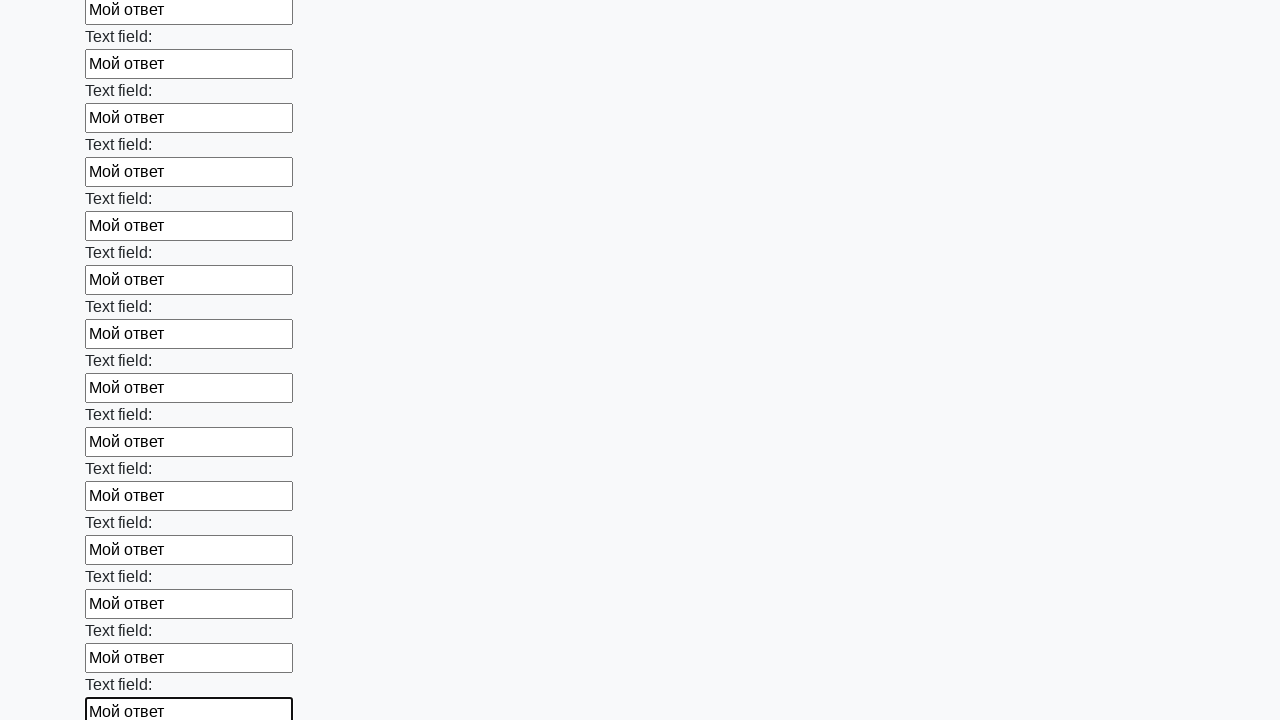

Filled an input field with 'Мой ответ' on input >> nth=87
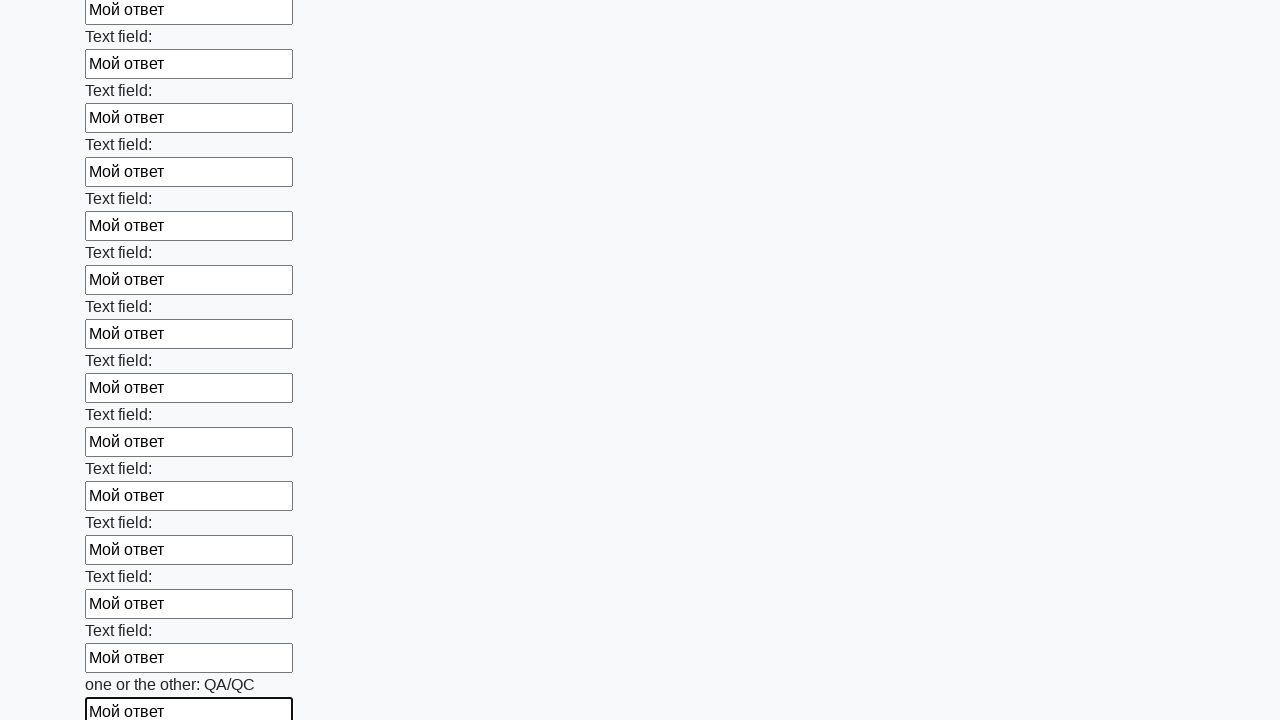

Filled an input field with 'Мой ответ' on input >> nth=88
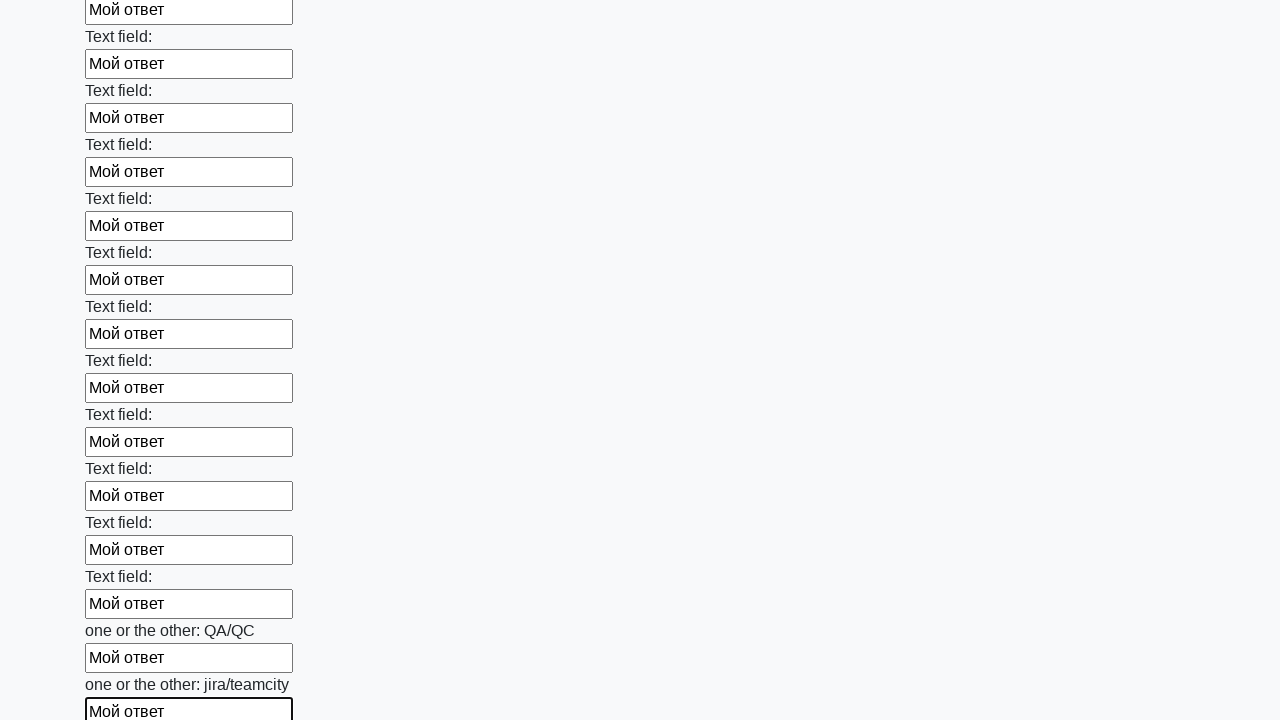

Filled an input field with 'Мой ответ' on input >> nth=89
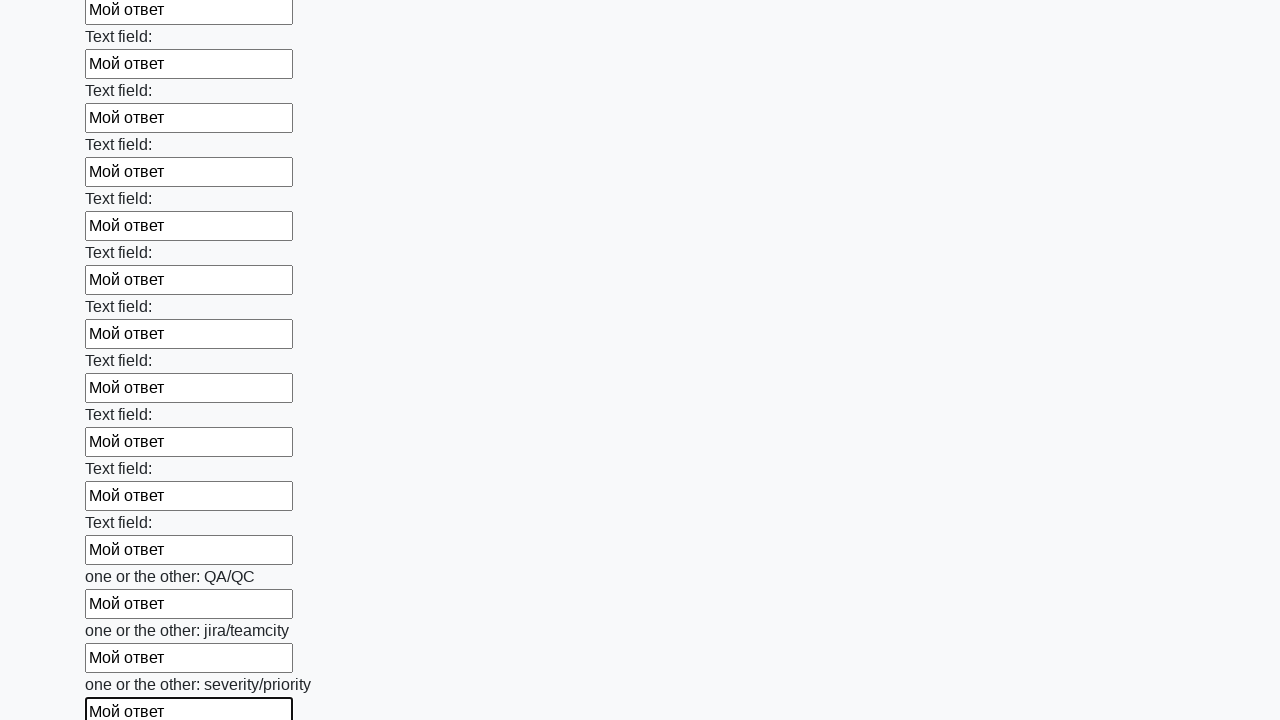

Filled an input field with 'Мой ответ' on input >> nth=90
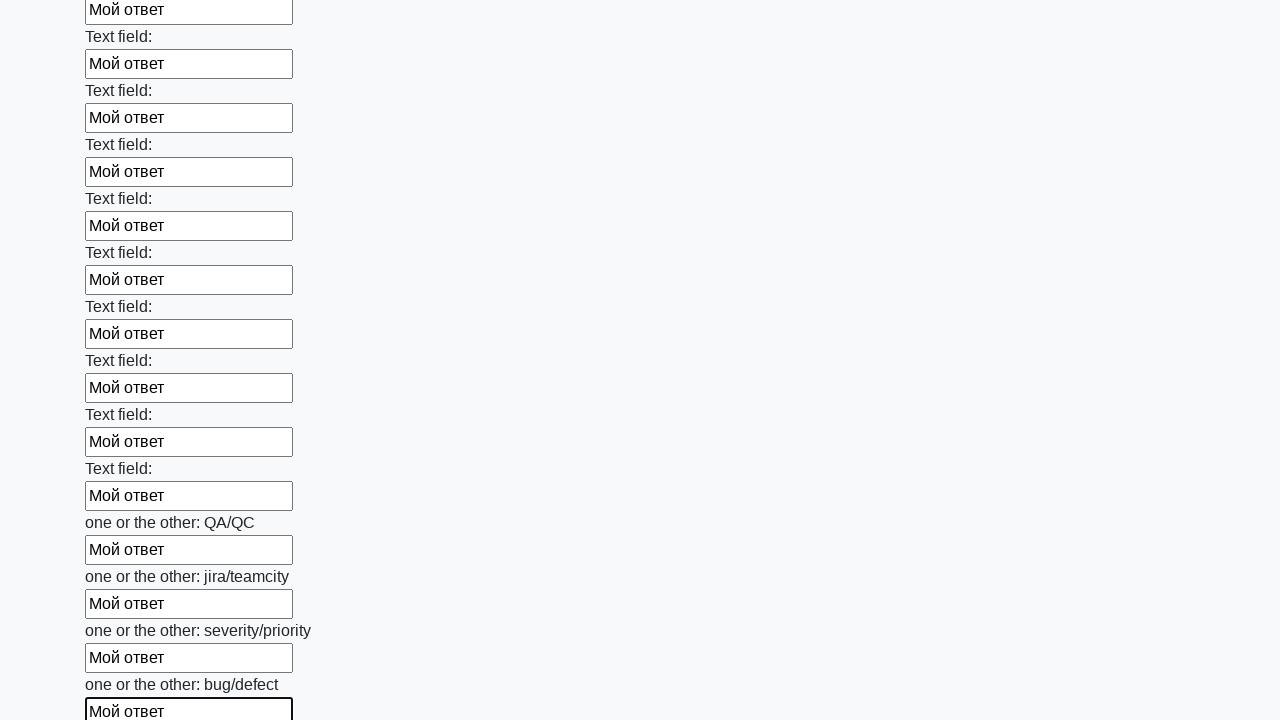

Filled an input field with 'Мой ответ' on input >> nth=91
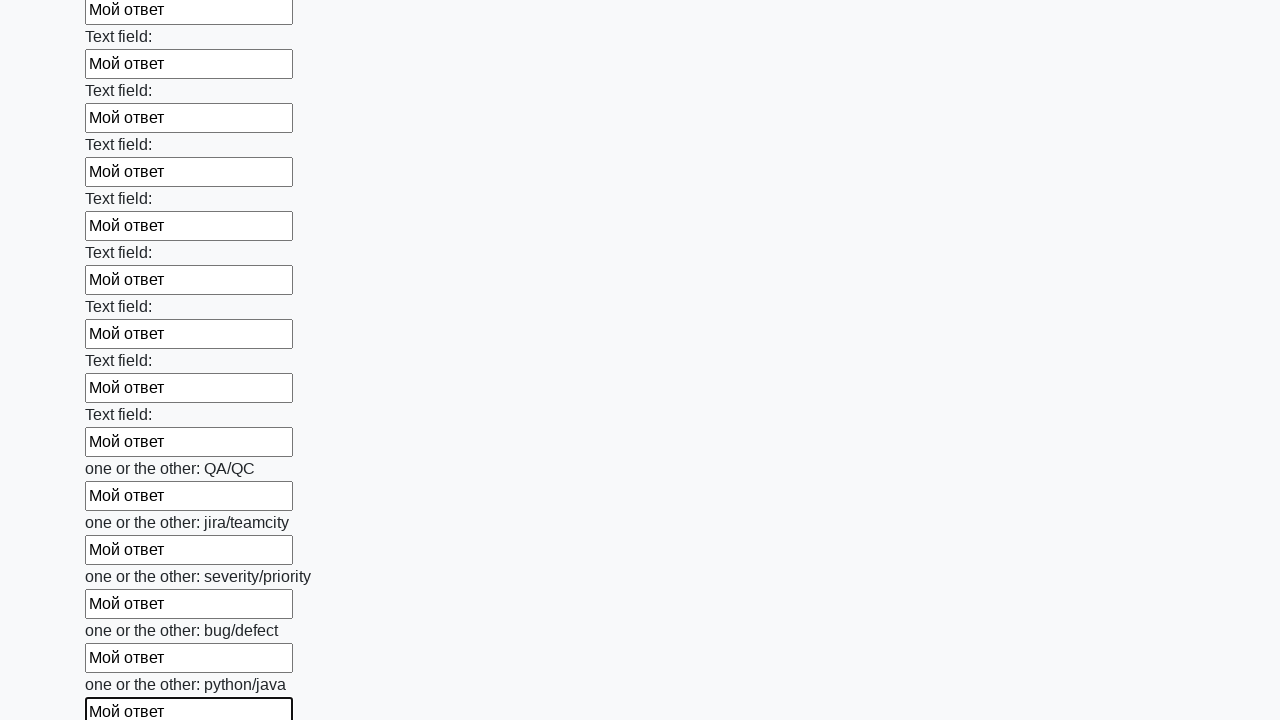

Filled an input field with 'Мой ответ' on input >> nth=92
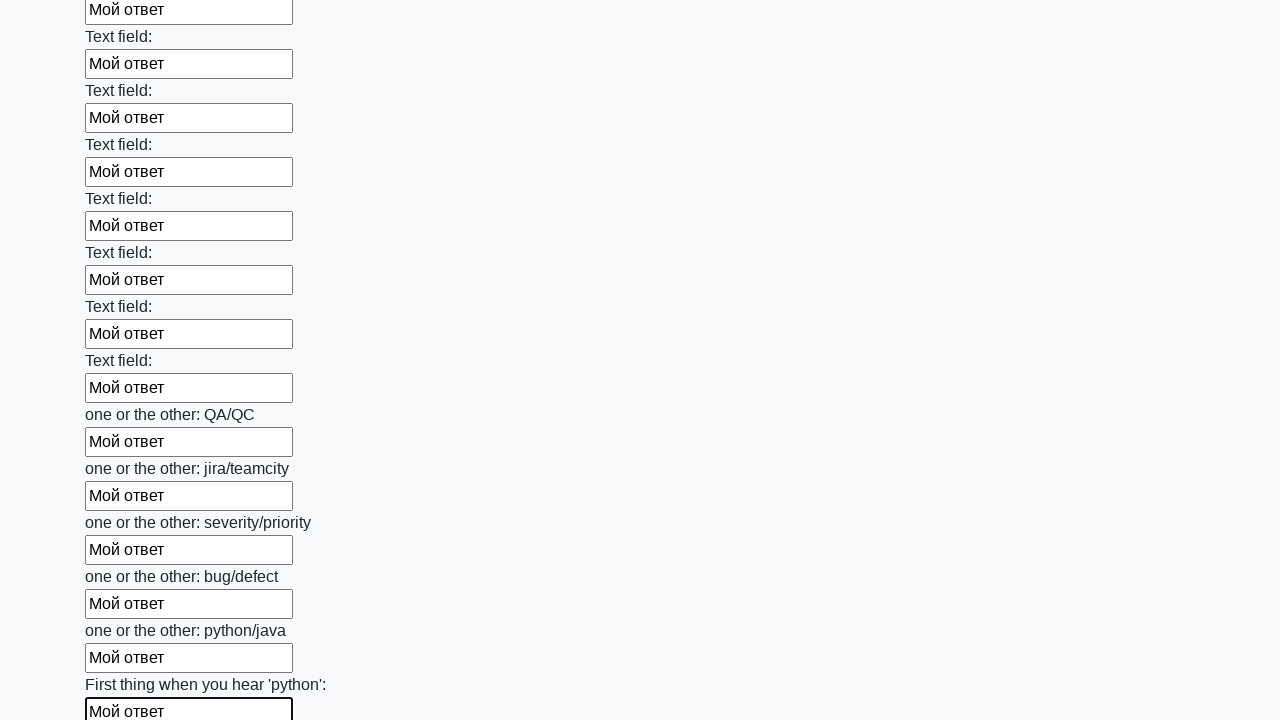

Filled an input field with 'Мой ответ' on input >> nth=93
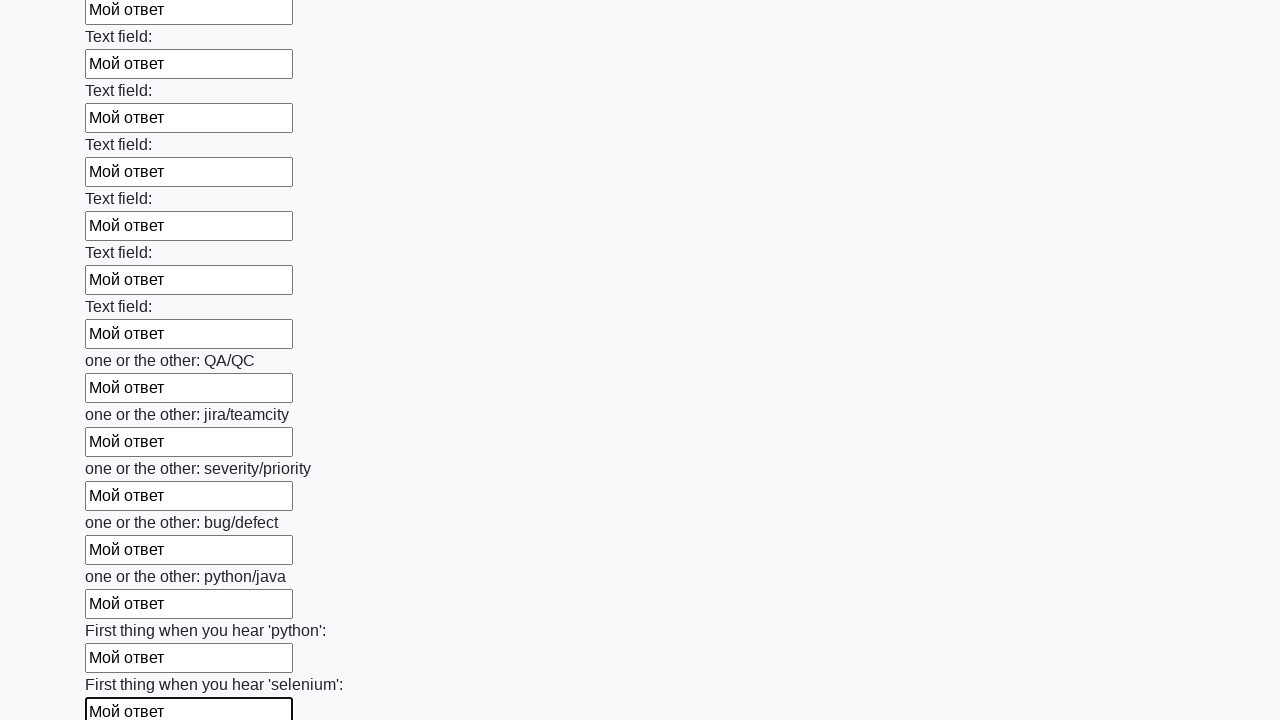

Filled an input field with 'Мой ответ' on input >> nth=94
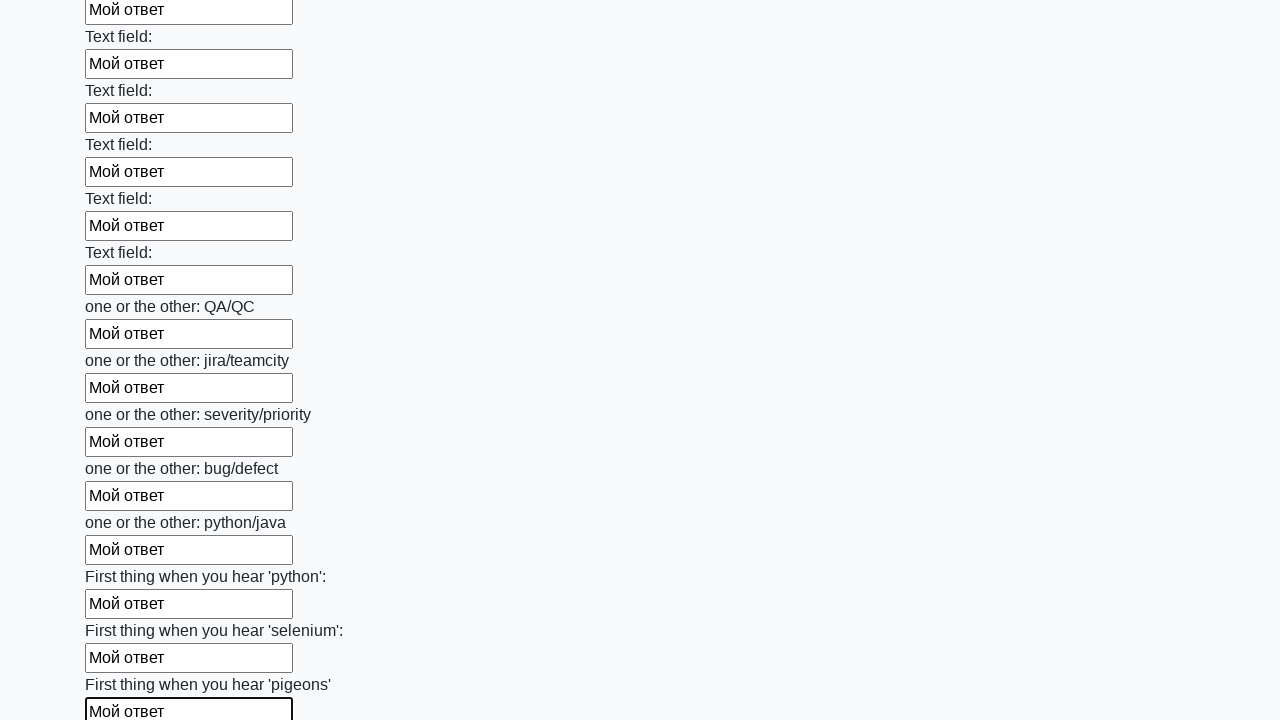

Filled an input field with 'Мой ответ' on input >> nth=95
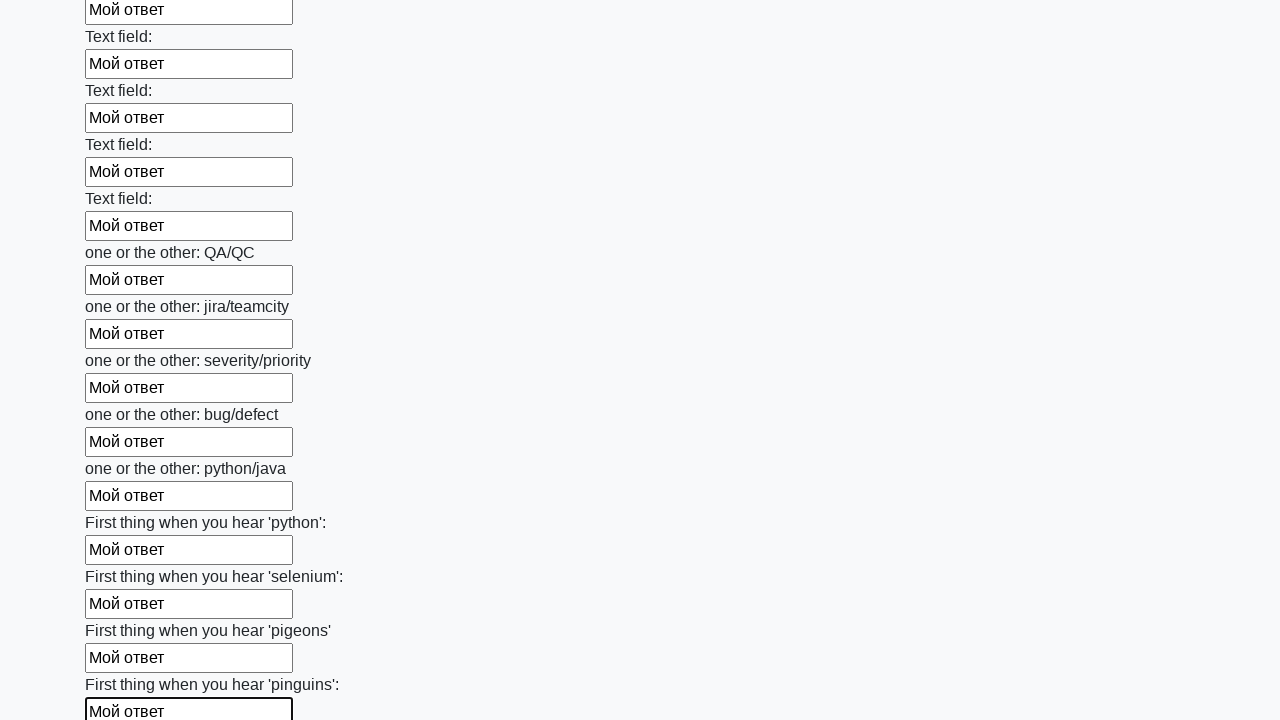

Filled an input field with 'Мой ответ' on input >> nth=96
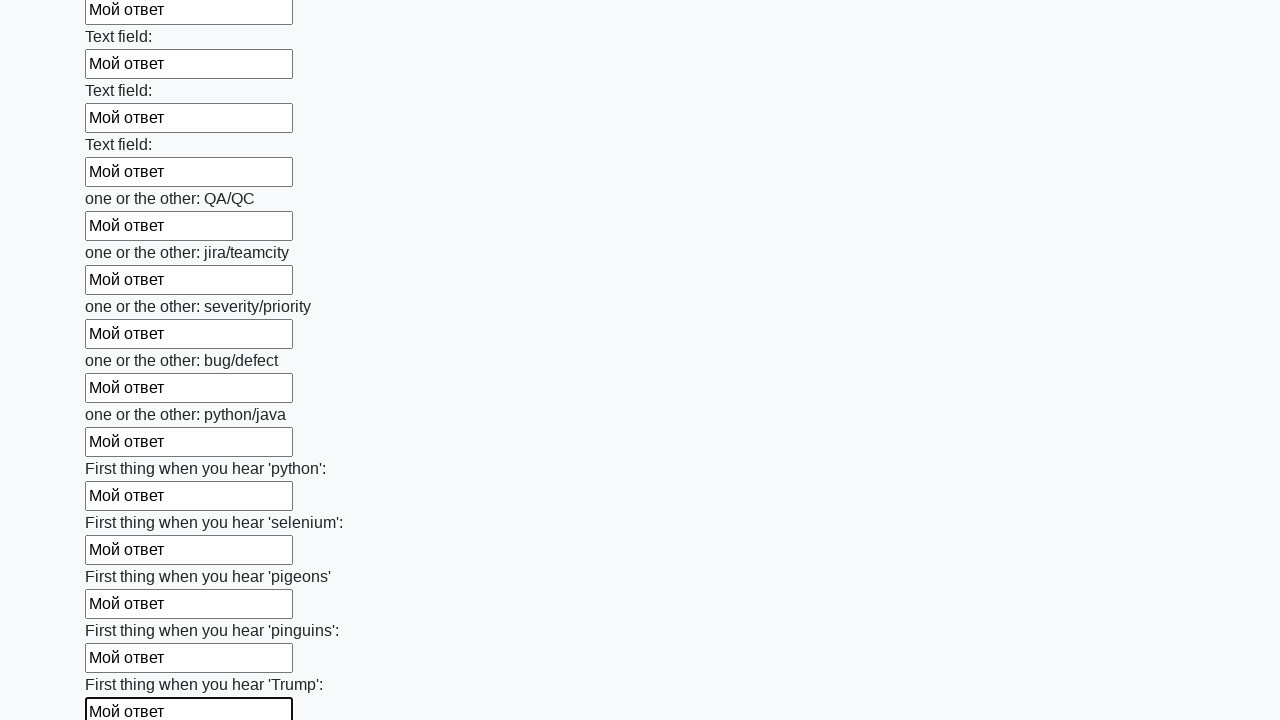

Filled an input field with 'Мой ответ' on input >> nth=97
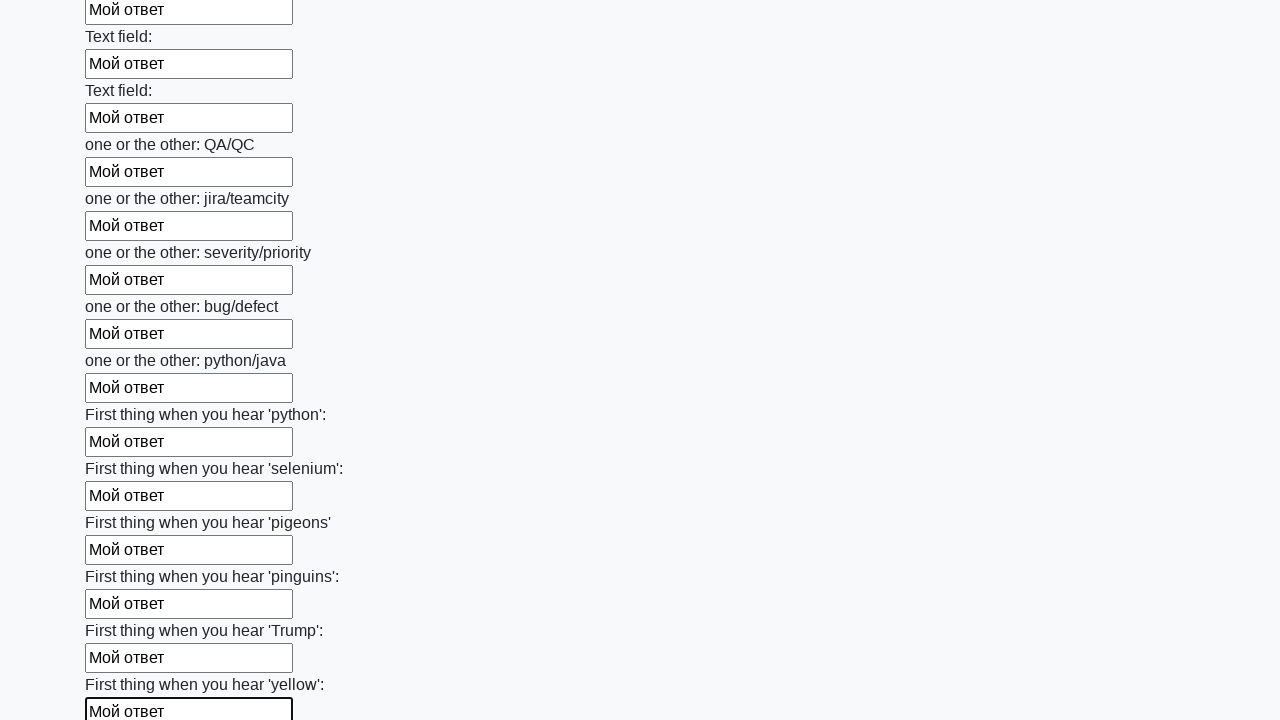

Filled an input field with 'Мой ответ' on input >> nth=98
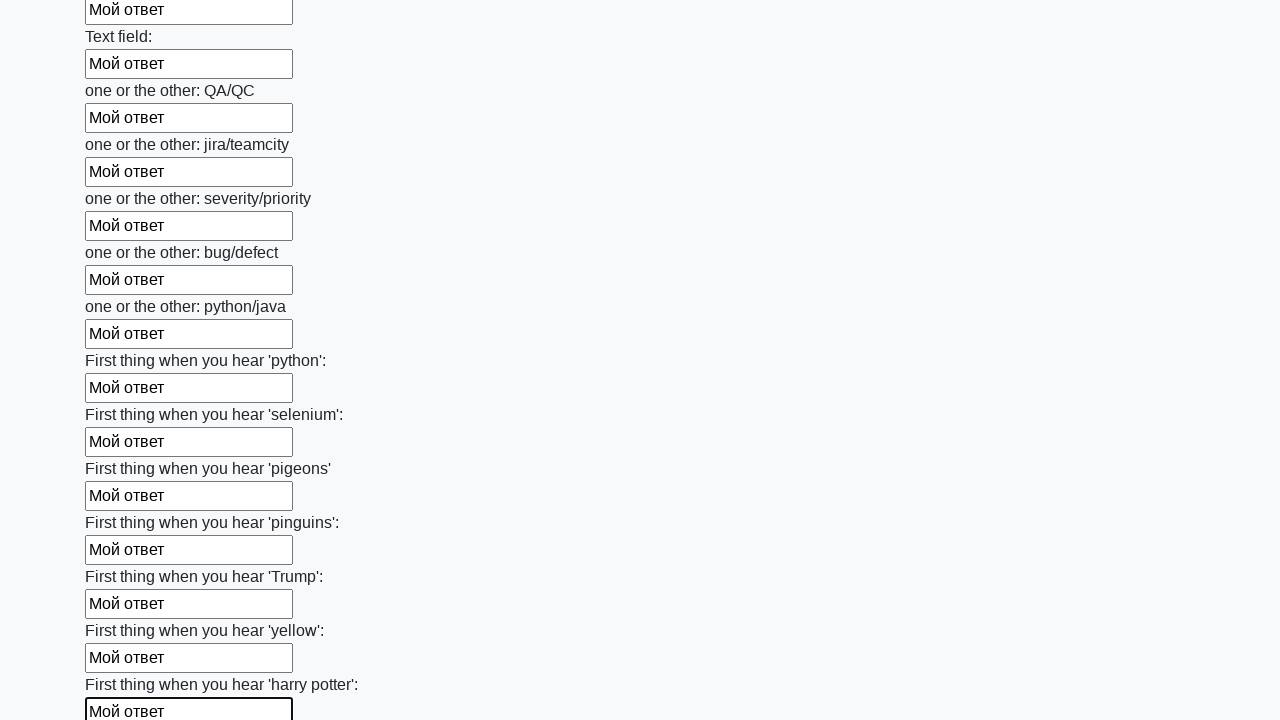

Filled an input field with 'Мой ответ' on input >> nth=99
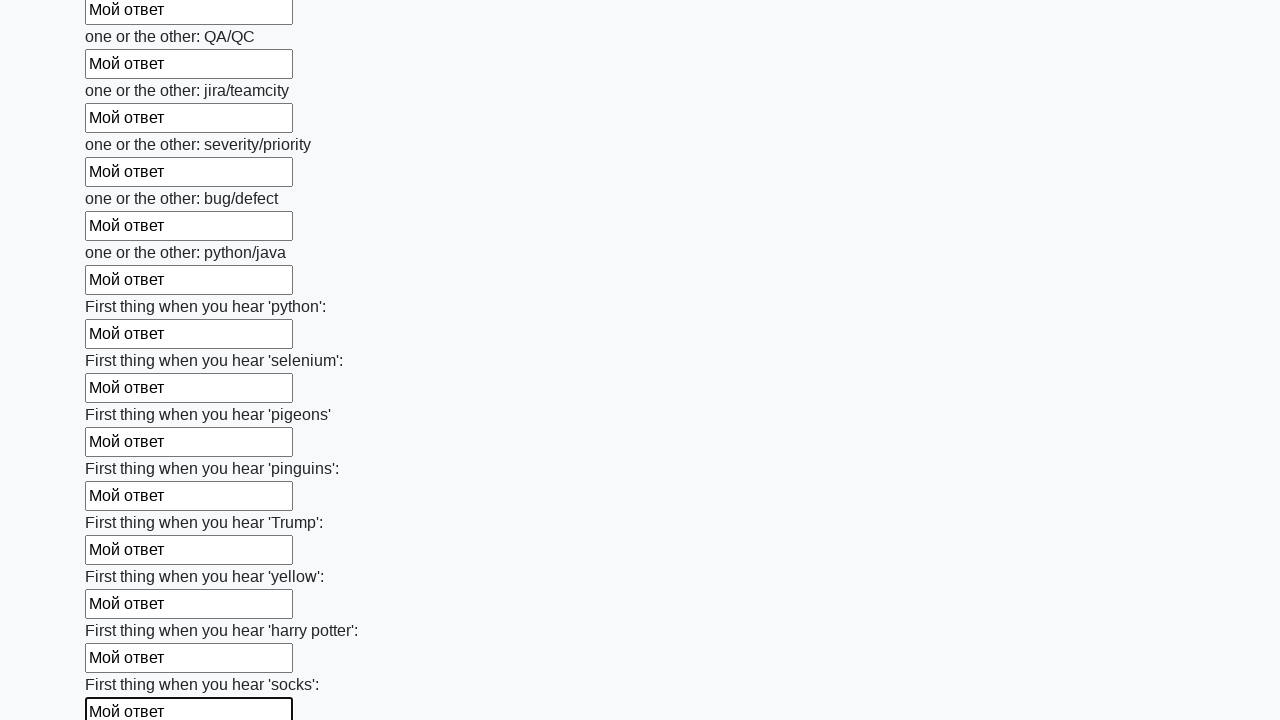

Clicked the submit button at (123, 611) on button.btn
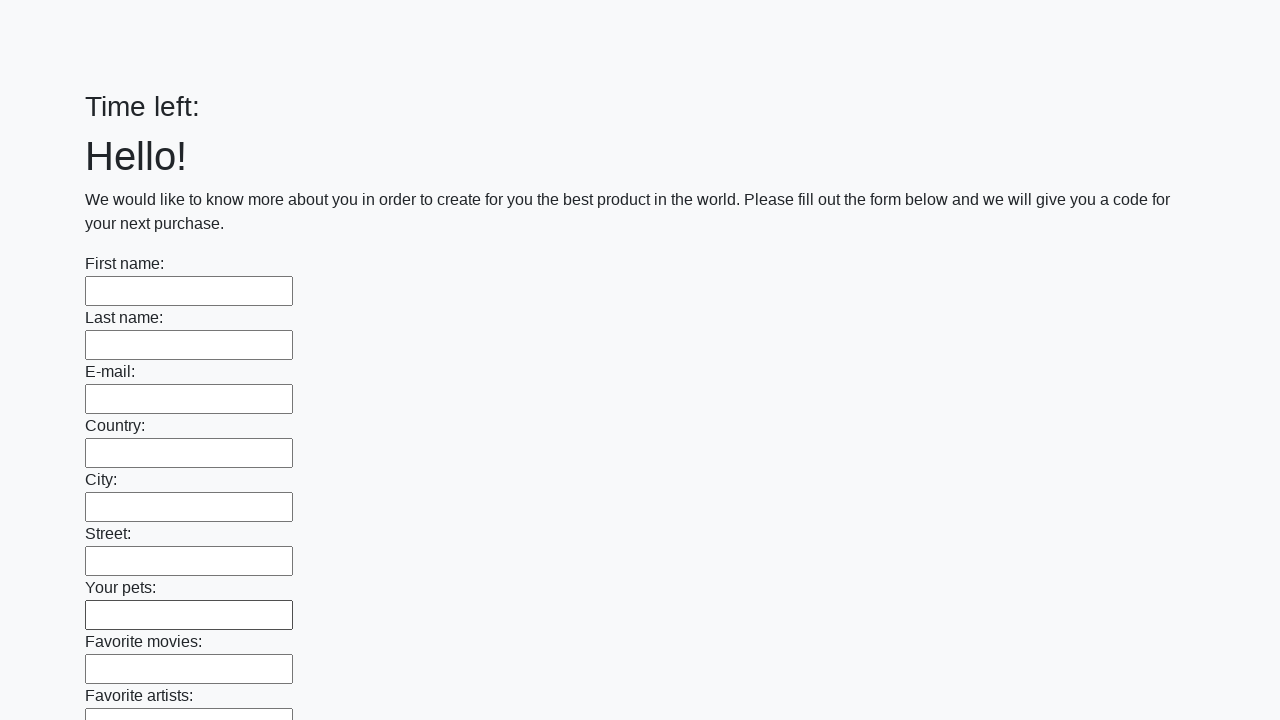

Waited 2 seconds for form submission to complete
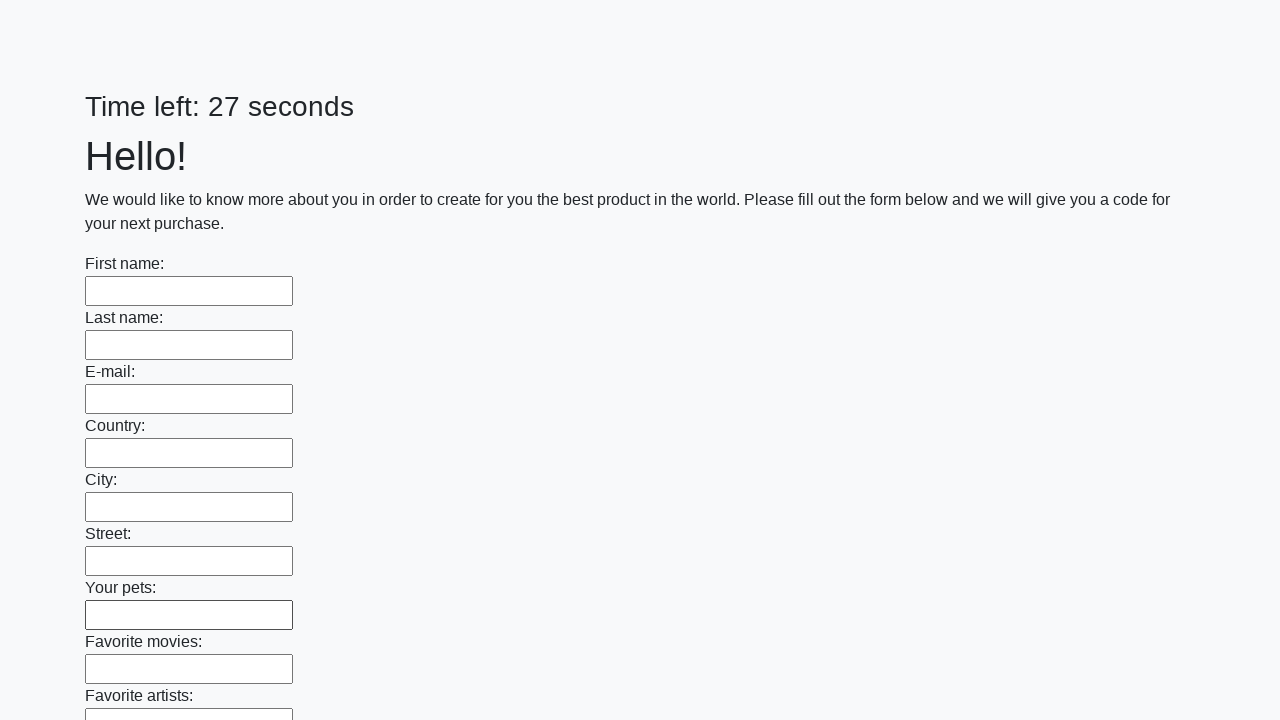

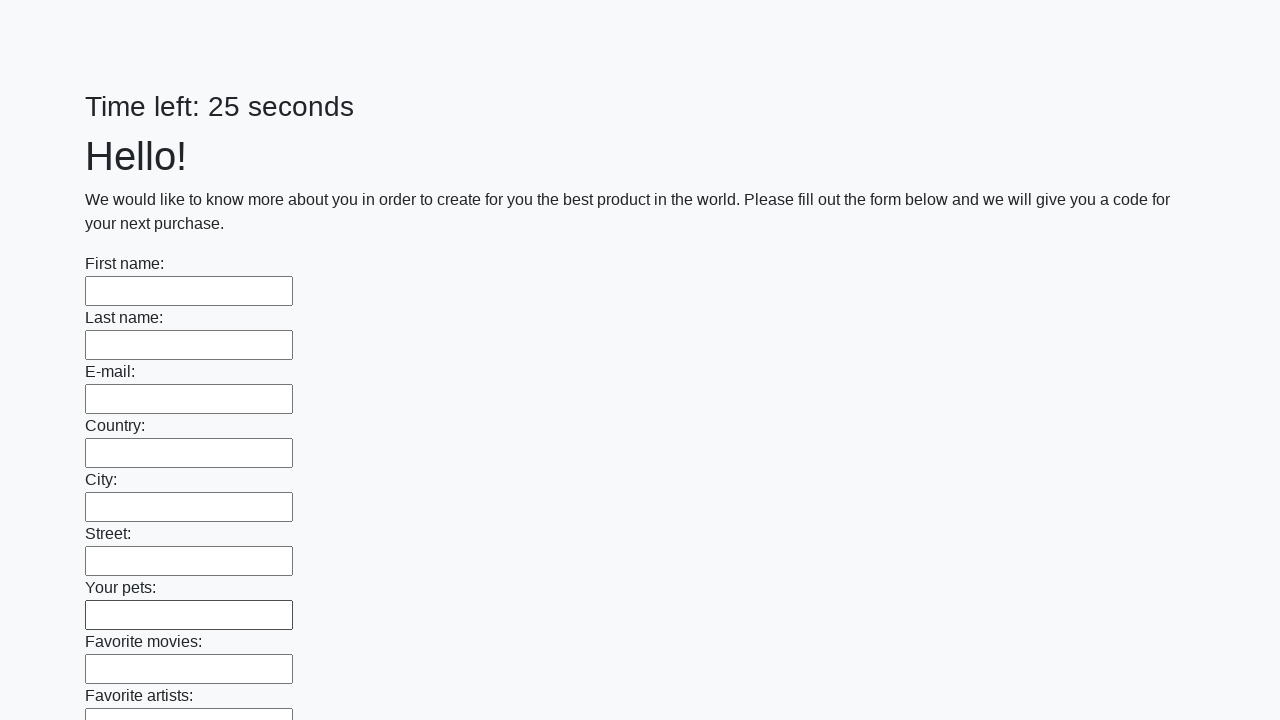